Tests dropdown functionality by clicking to expand a custom dropdown and iterating through its options to verify they are accessible.

Starting URL: https://testautomationpractice.blogspot.com

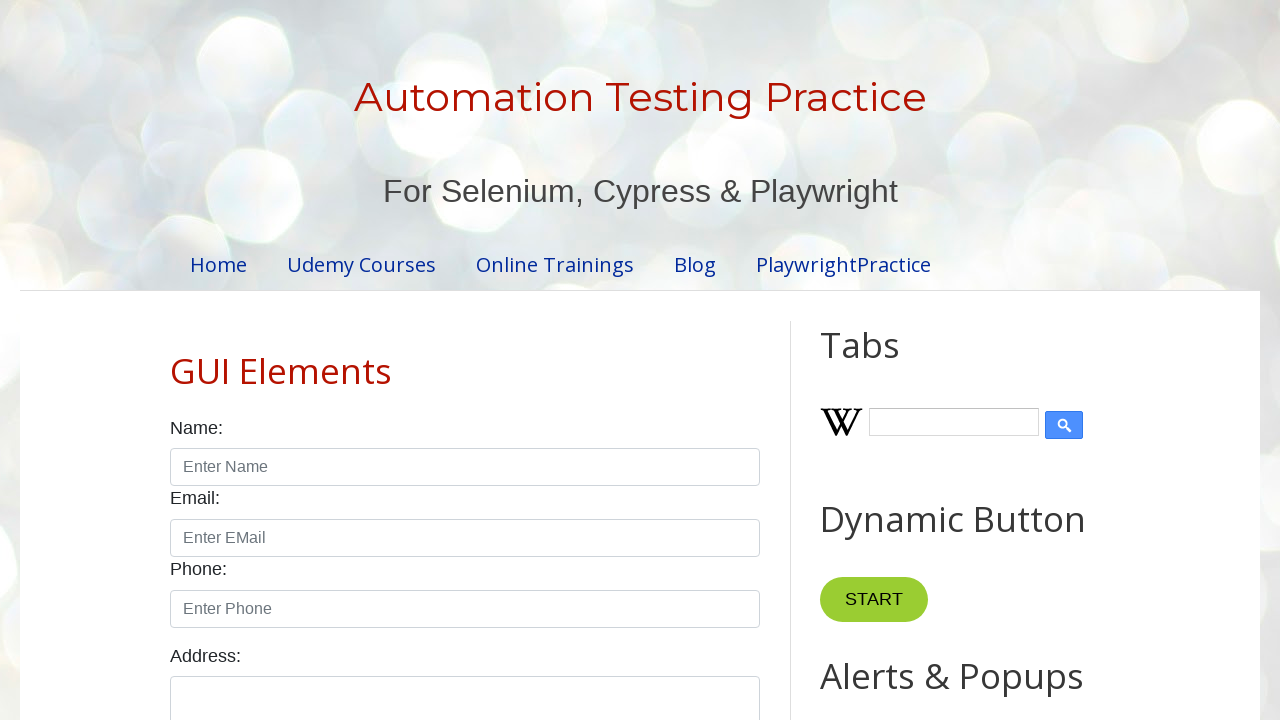

Waited for dropdown element to be available
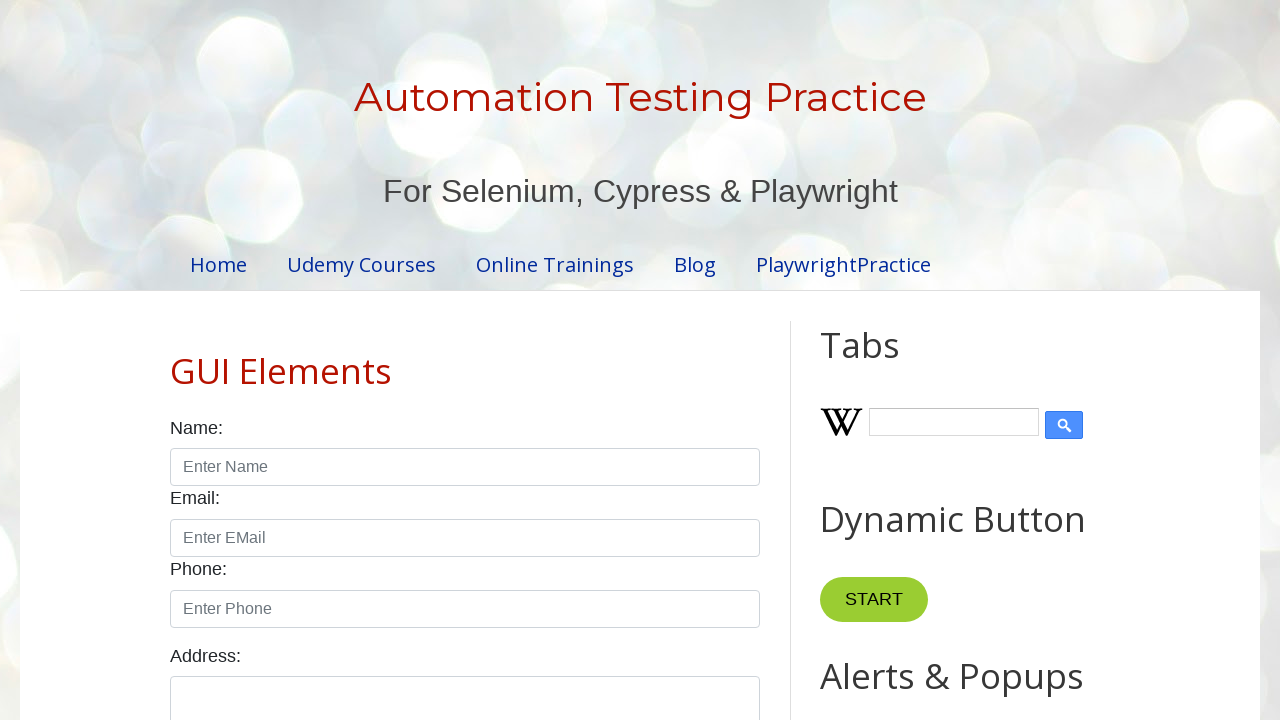

Clicked dropdown to expand options at (920, 360) on #comboBox
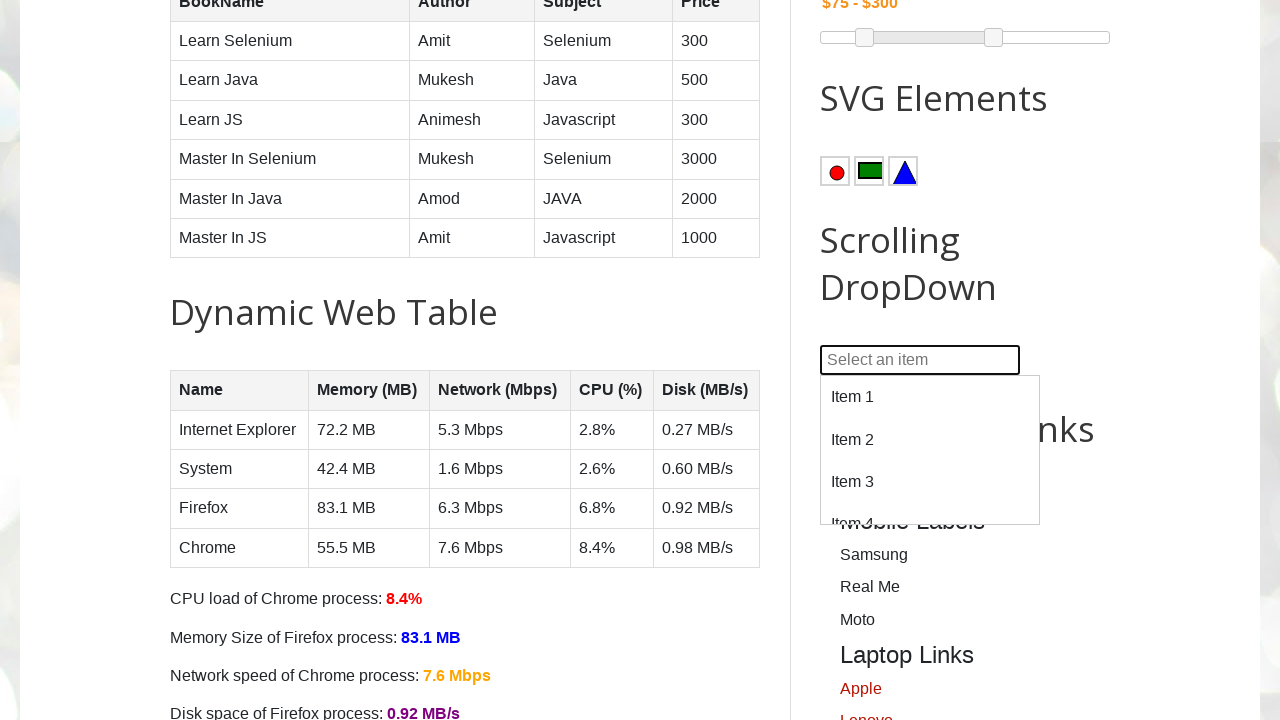

Waited for dropdown options to become visible
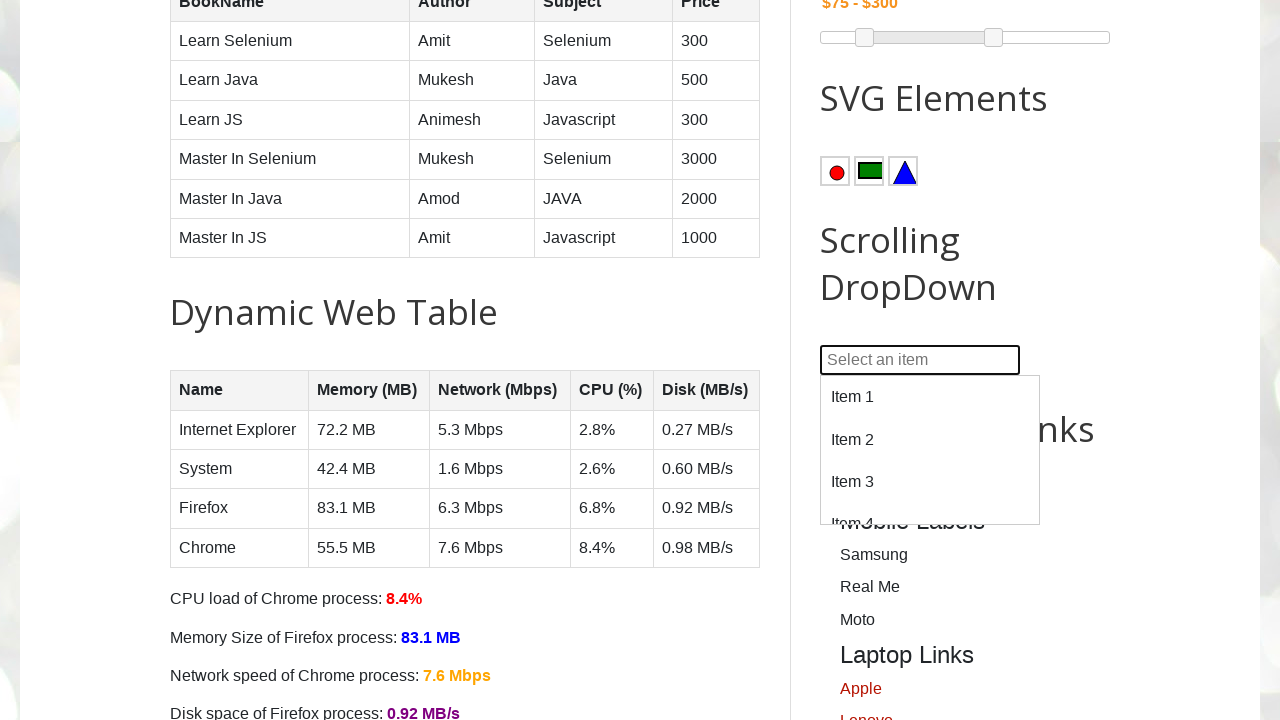

Located all dropdown option elements
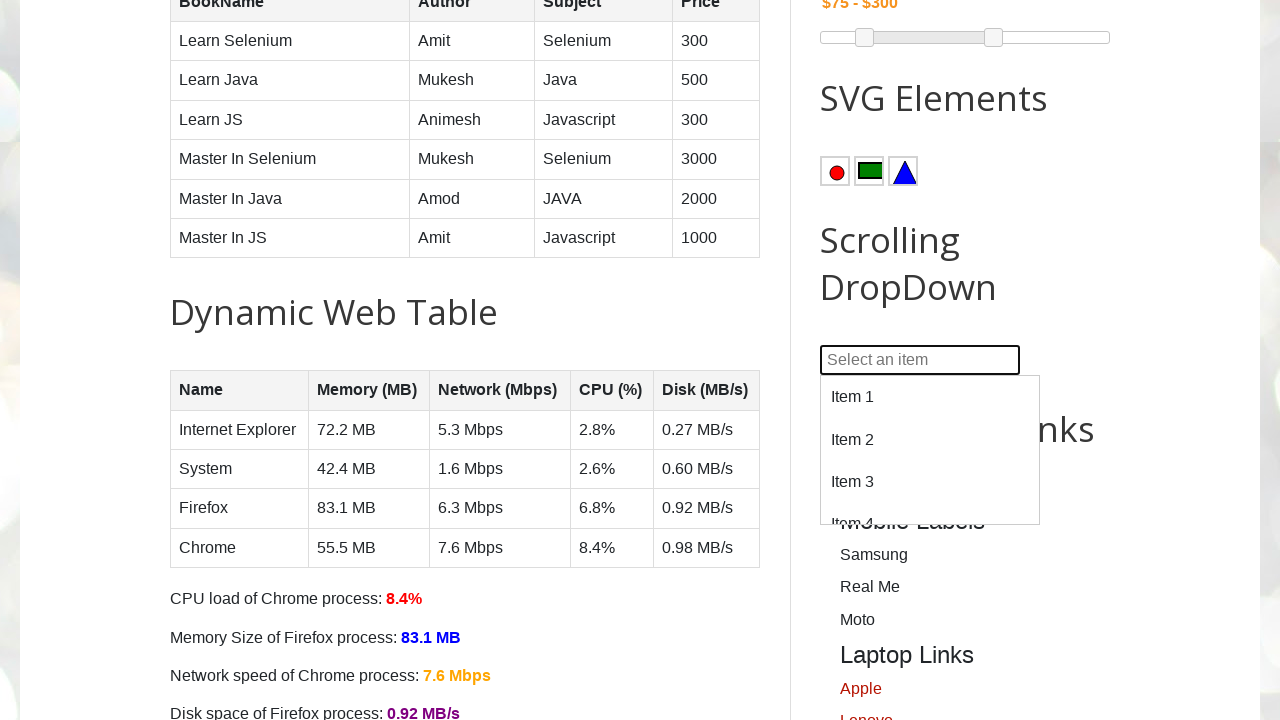

Found 100 dropdown options
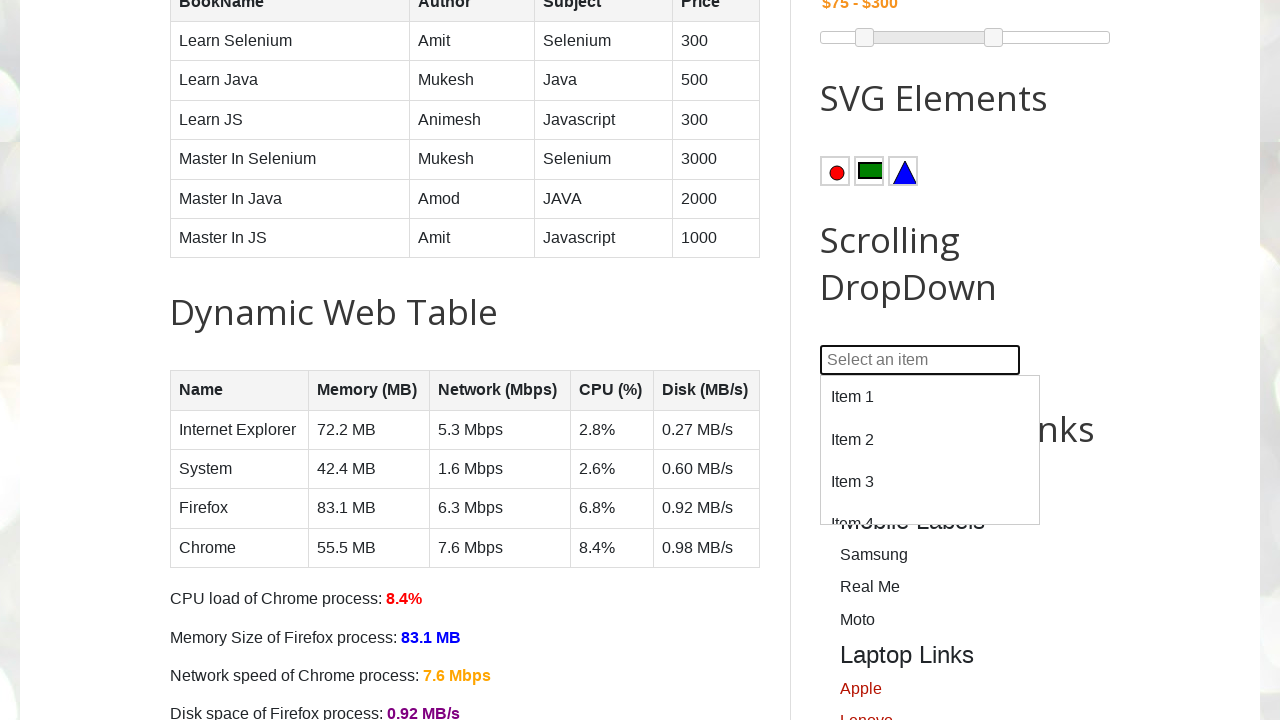

Verified dropdown option 1 of 100 is accessible
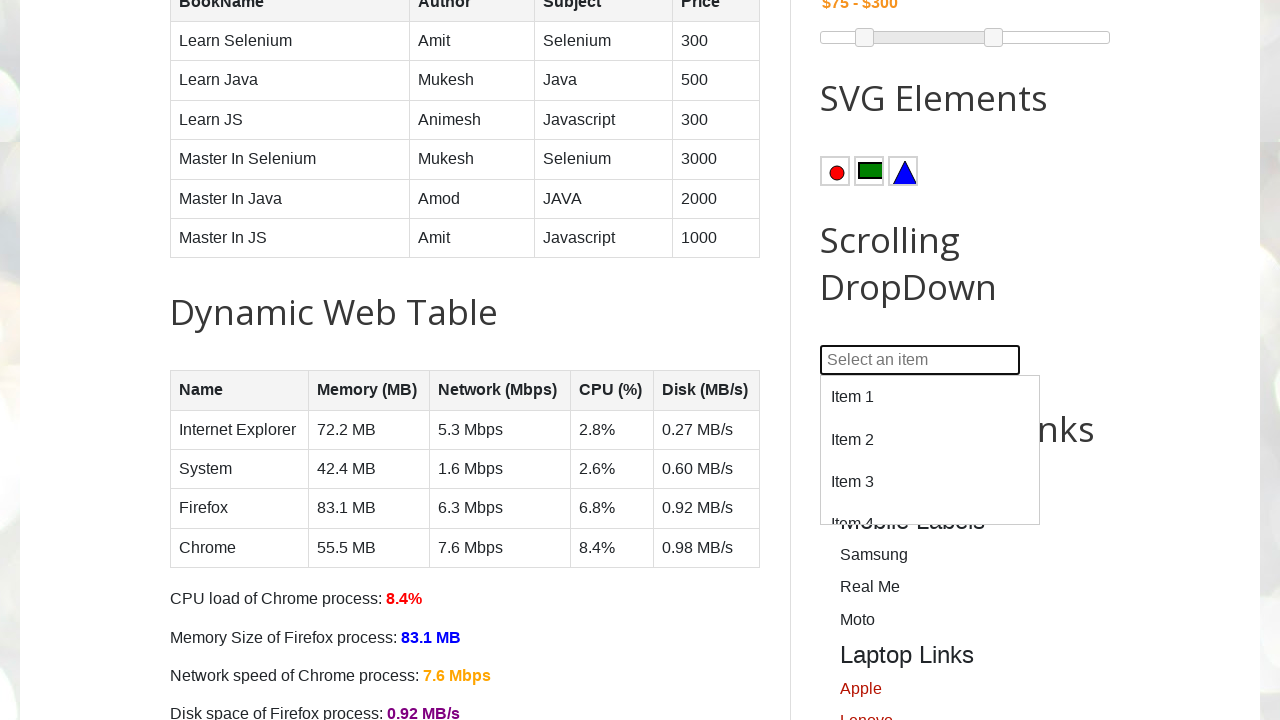

Verified dropdown option 2 of 100 is accessible
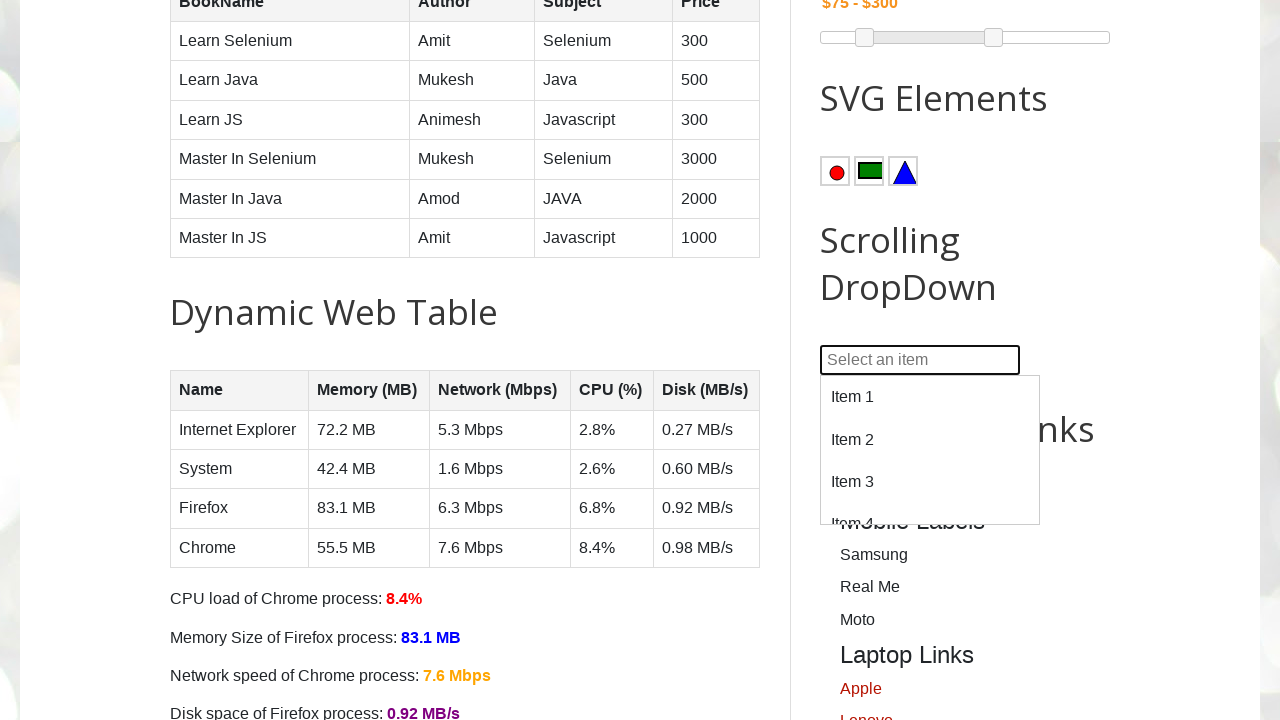

Verified dropdown option 3 of 100 is accessible
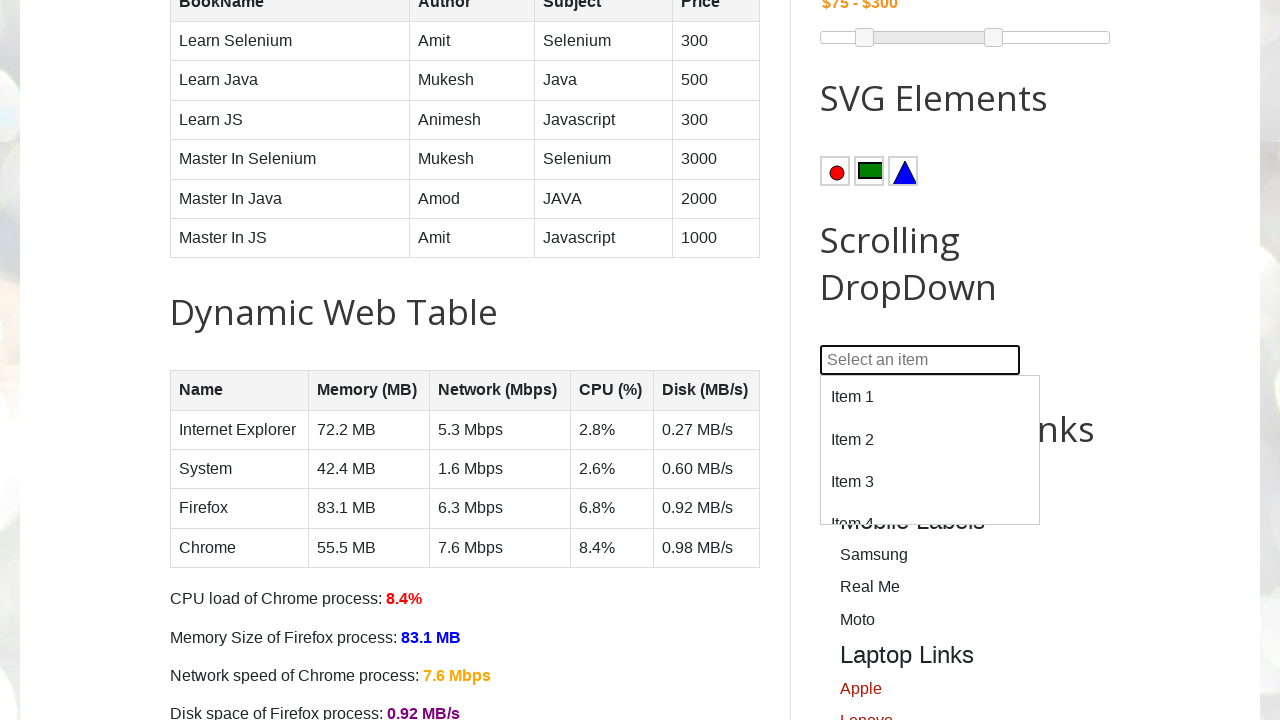

Verified dropdown option 4 of 100 is accessible
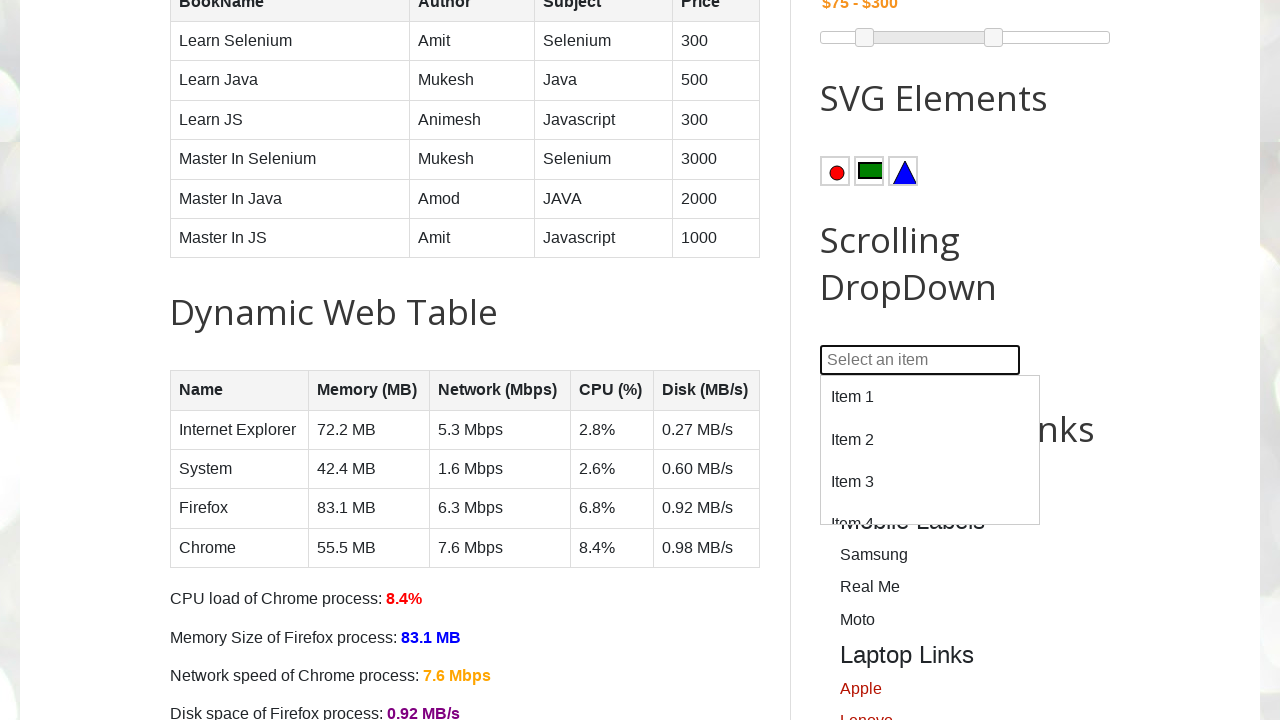

Verified dropdown option 5 of 100 is accessible
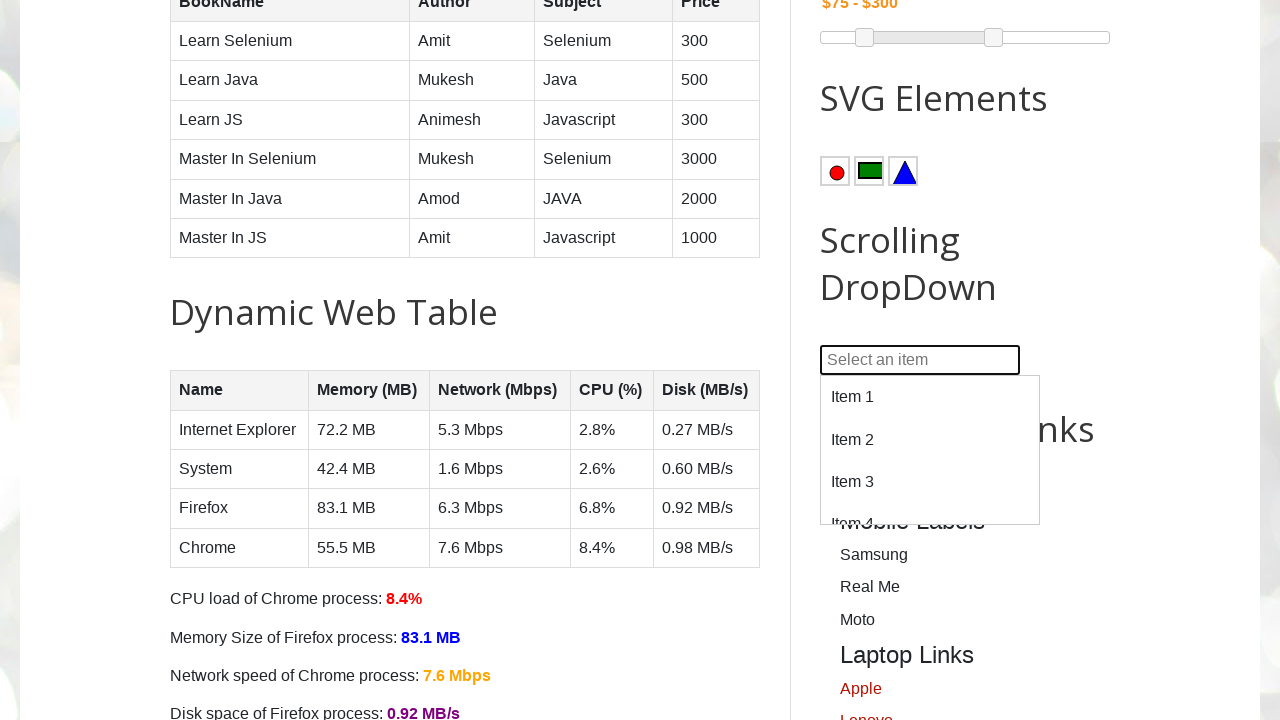

Verified dropdown option 6 of 100 is accessible
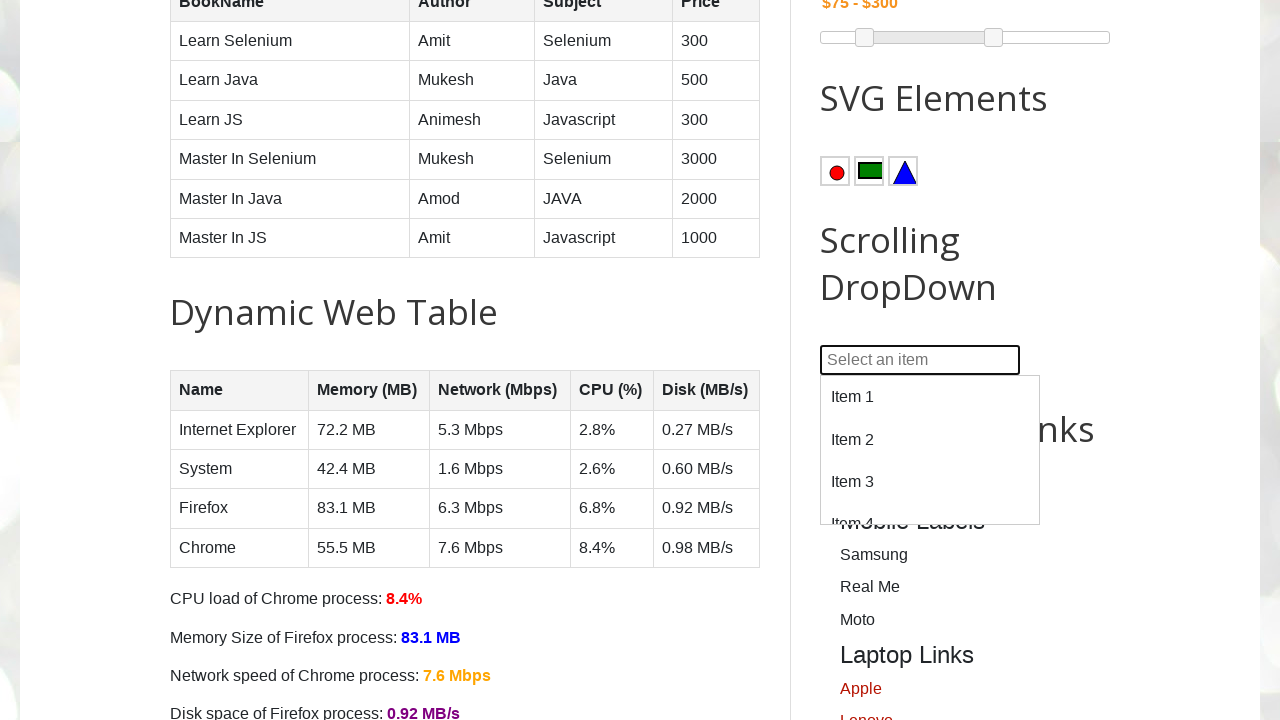

Verified dropdown option 7 of 100 is accessible
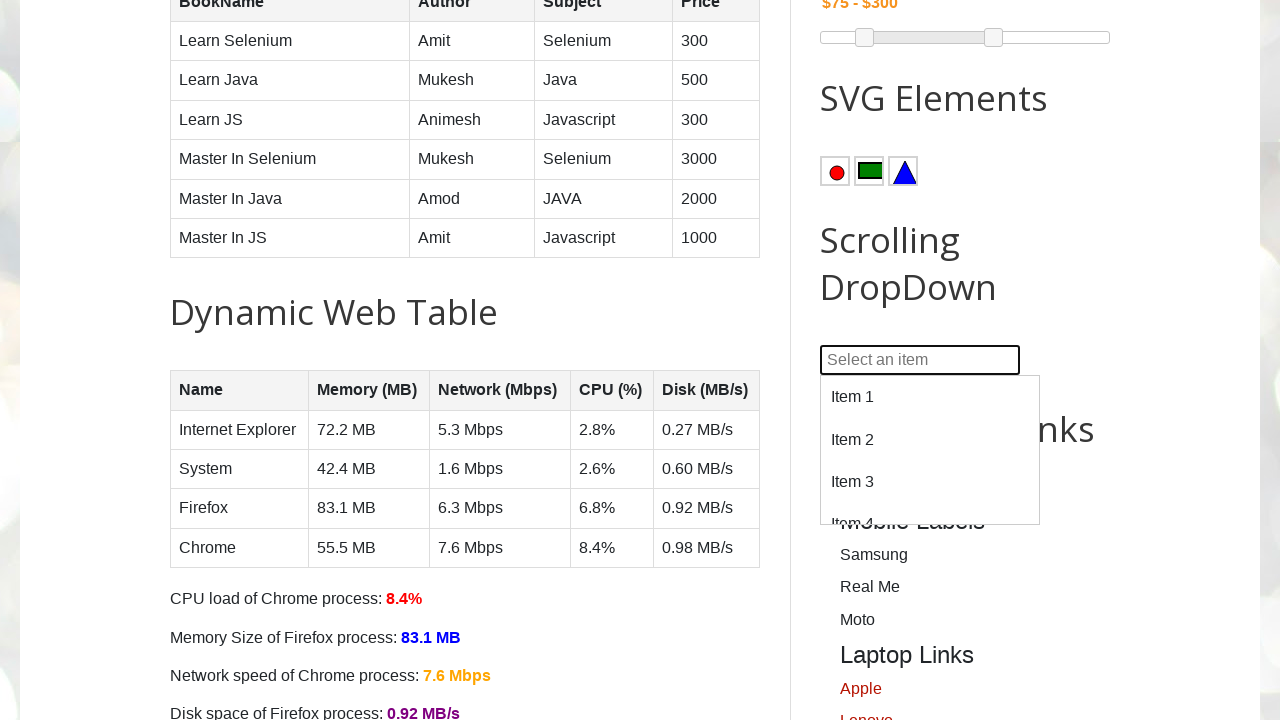

Verified dropdown option 8 of 100 is accessible
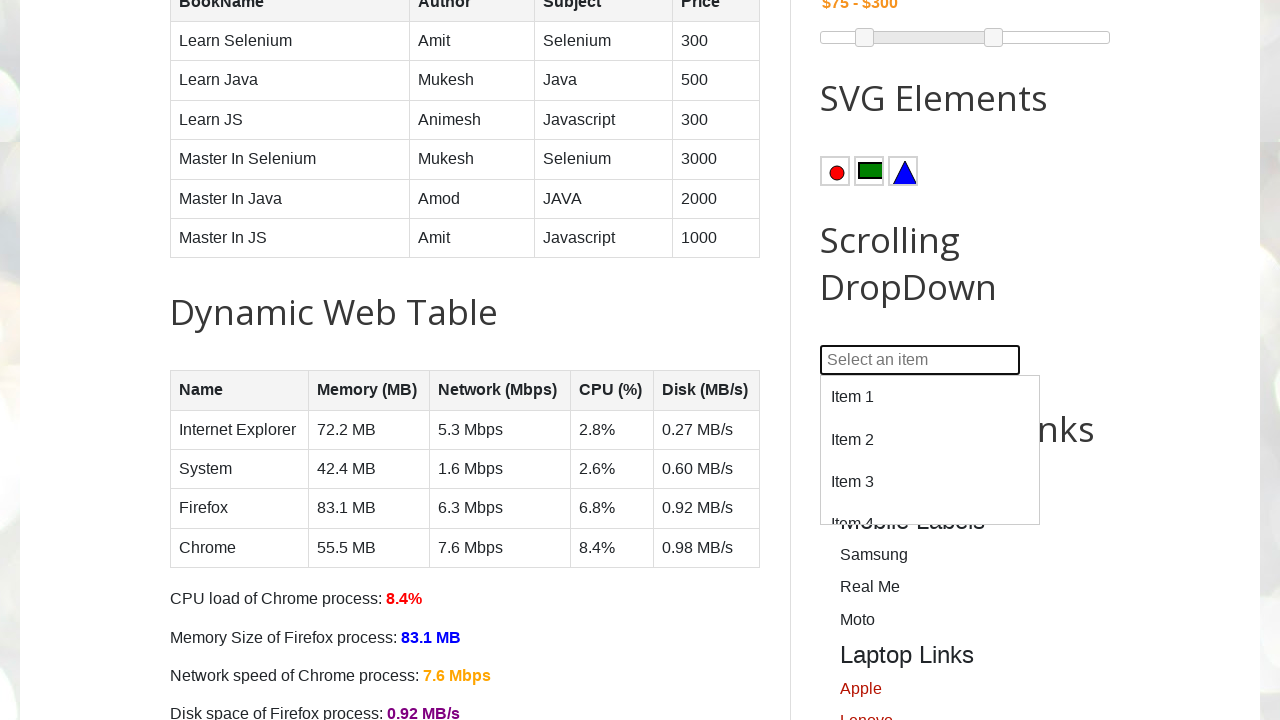

Verified dropdown option 9 of 100 is accessible
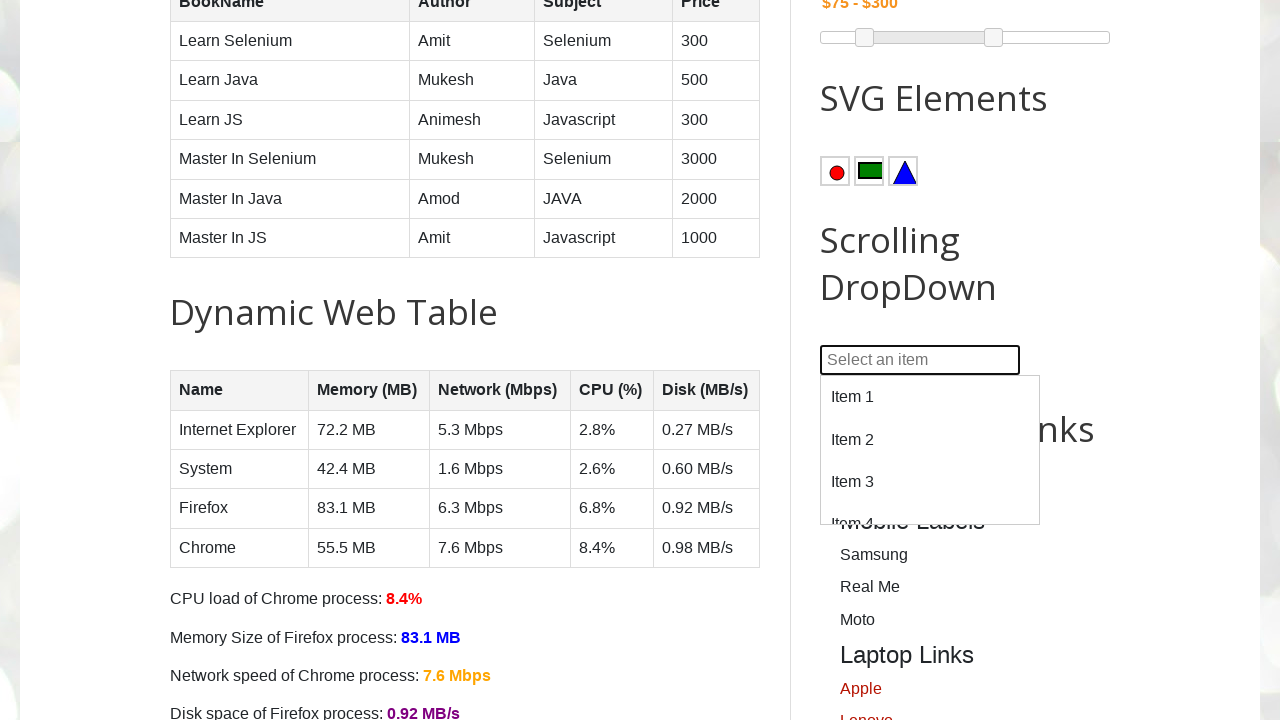

Verified dropdown option 10 of 100 is accessible
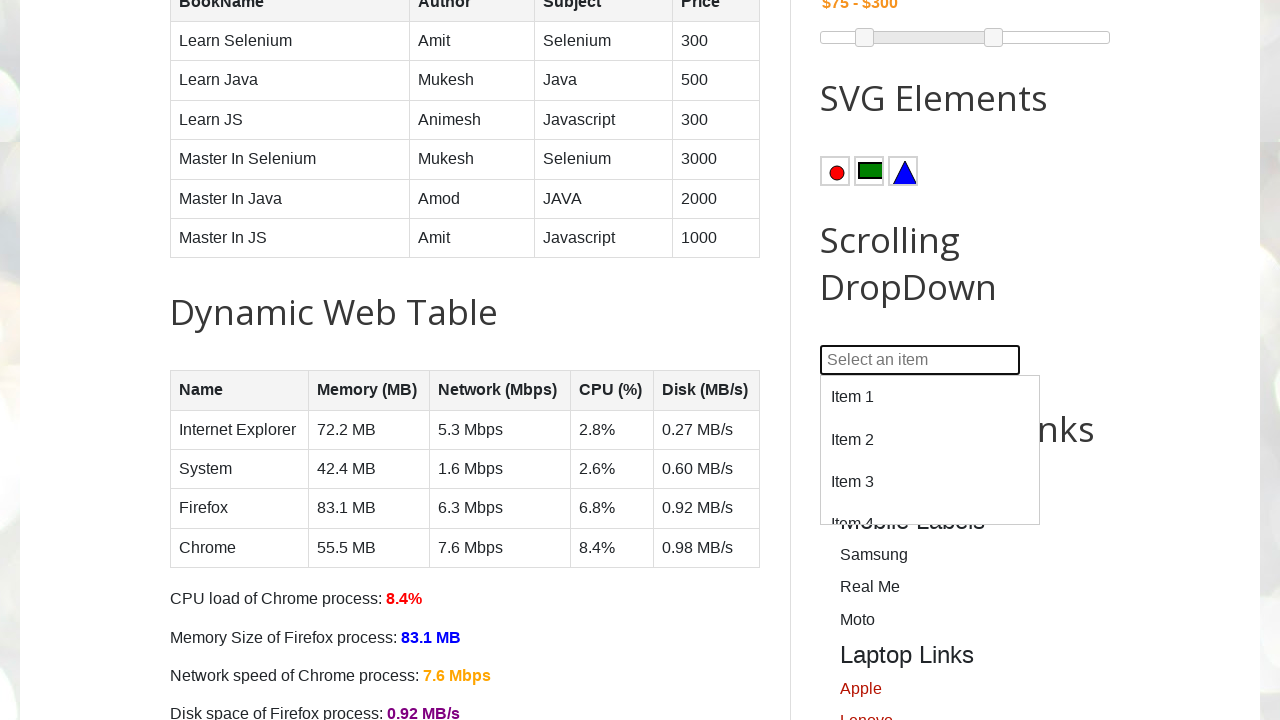

Verified dropdown option 11 of 100 is accessible
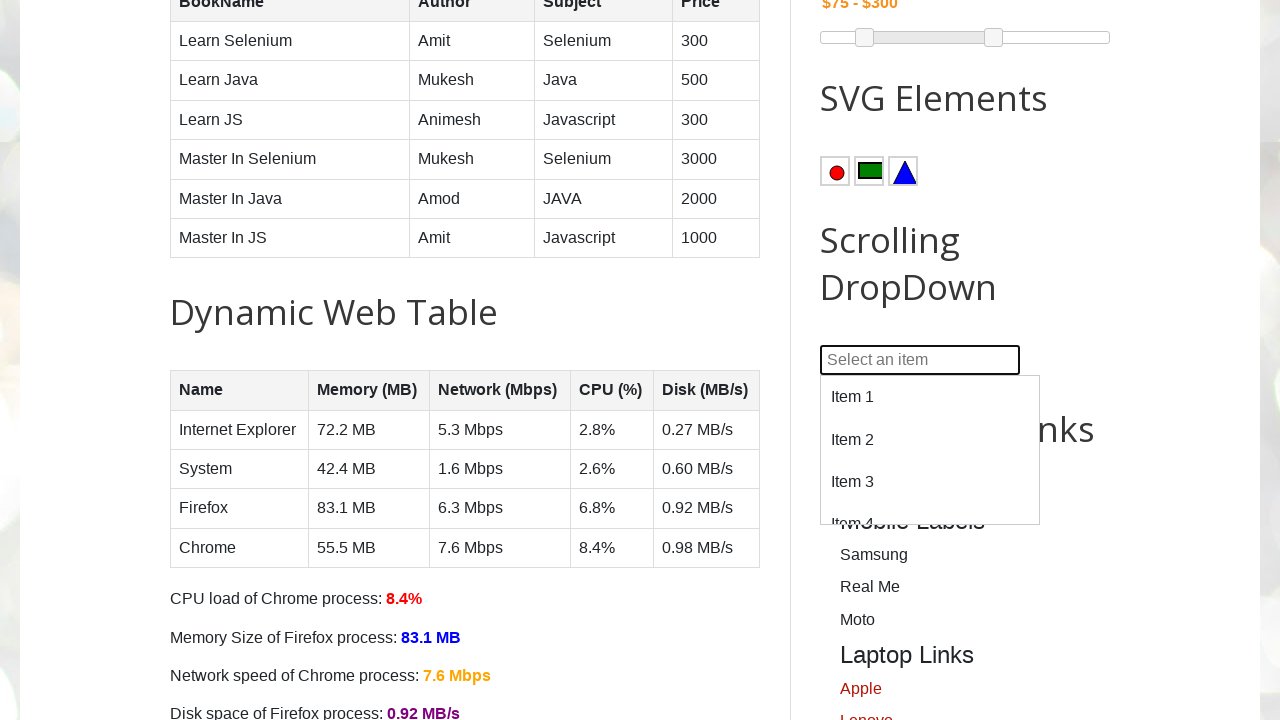

Verified dropdown option 12 of 100 is accessible
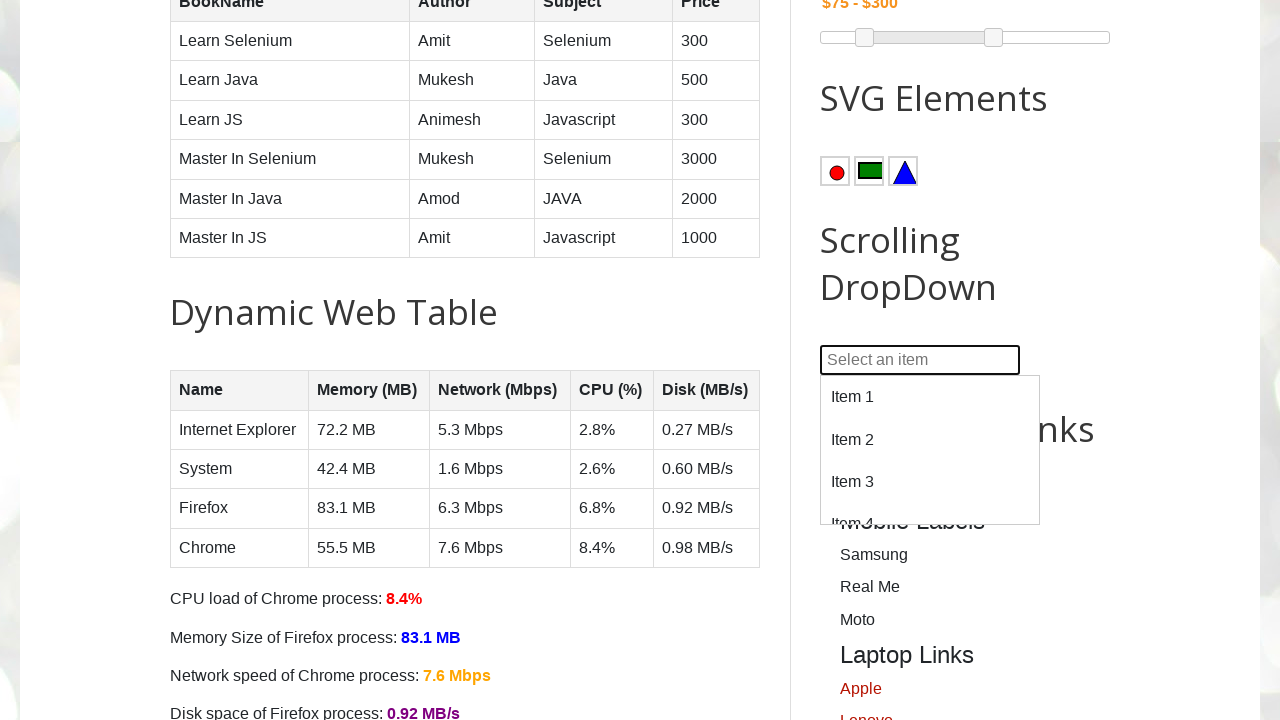

Verified dropdown option 13 of 100 is accessible
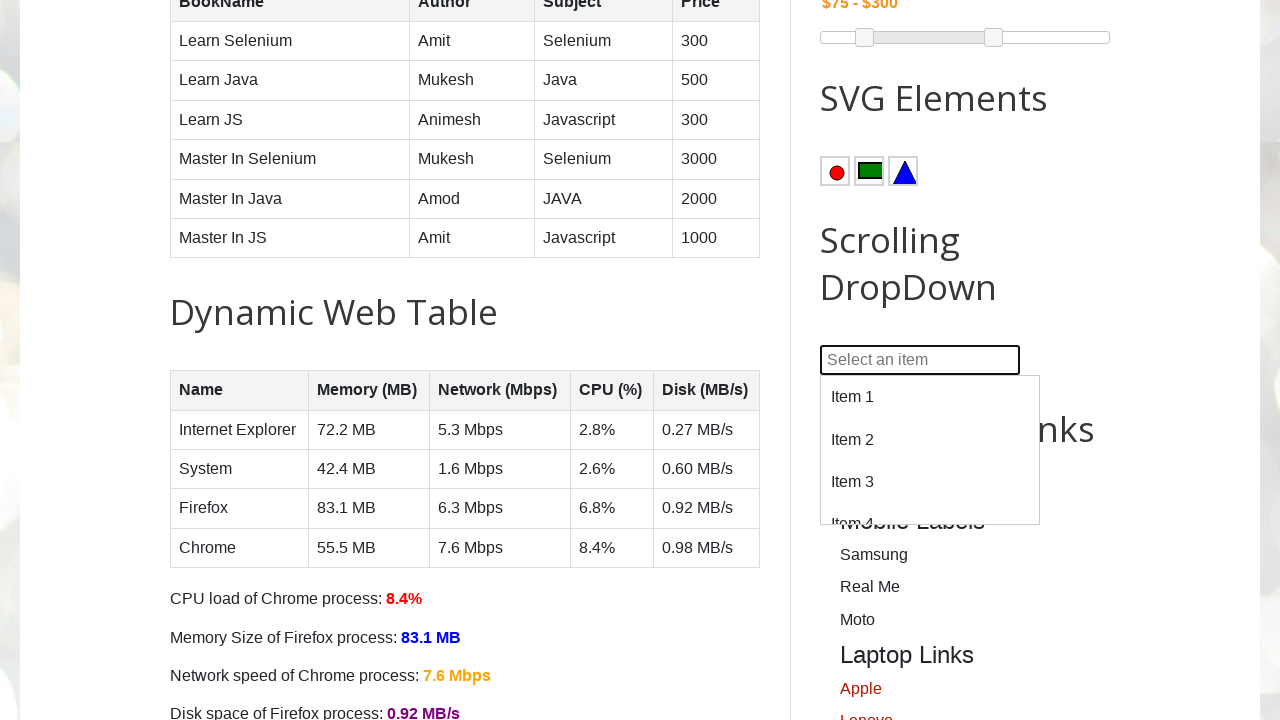

Verified dropdown option 14 of 100 is accessible
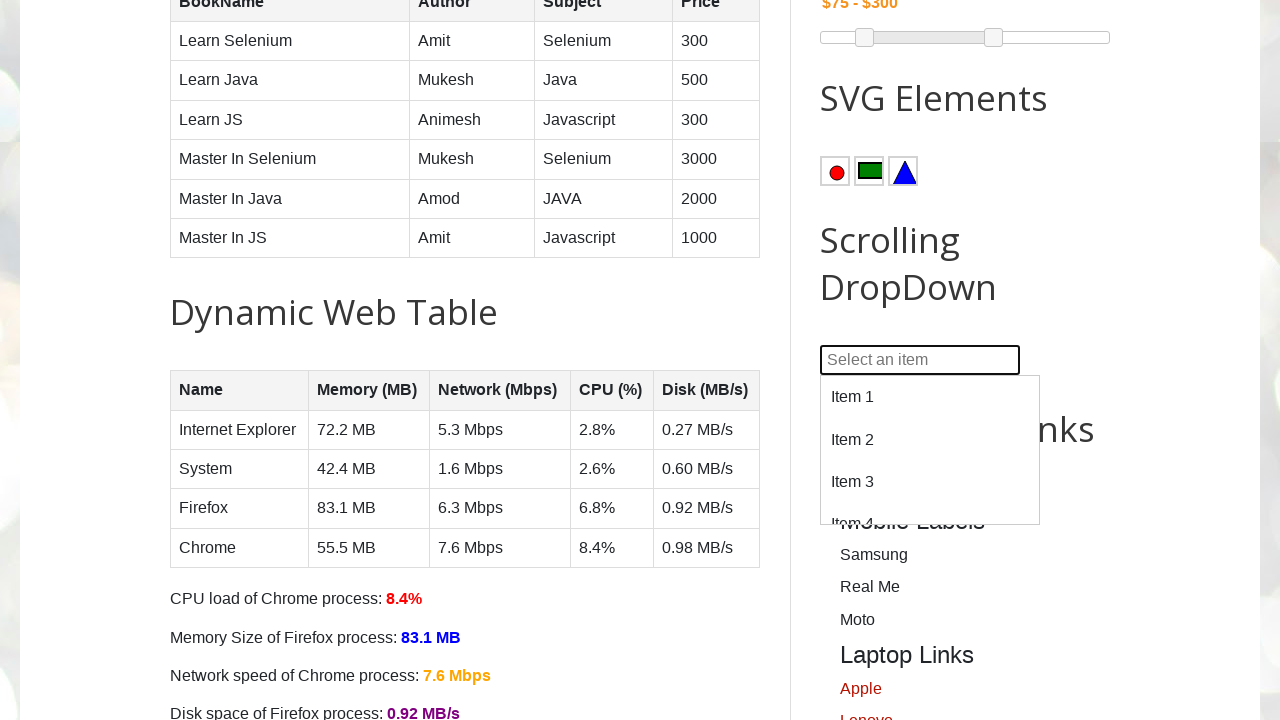

Verified dropdown option 15 of 100 is accessible
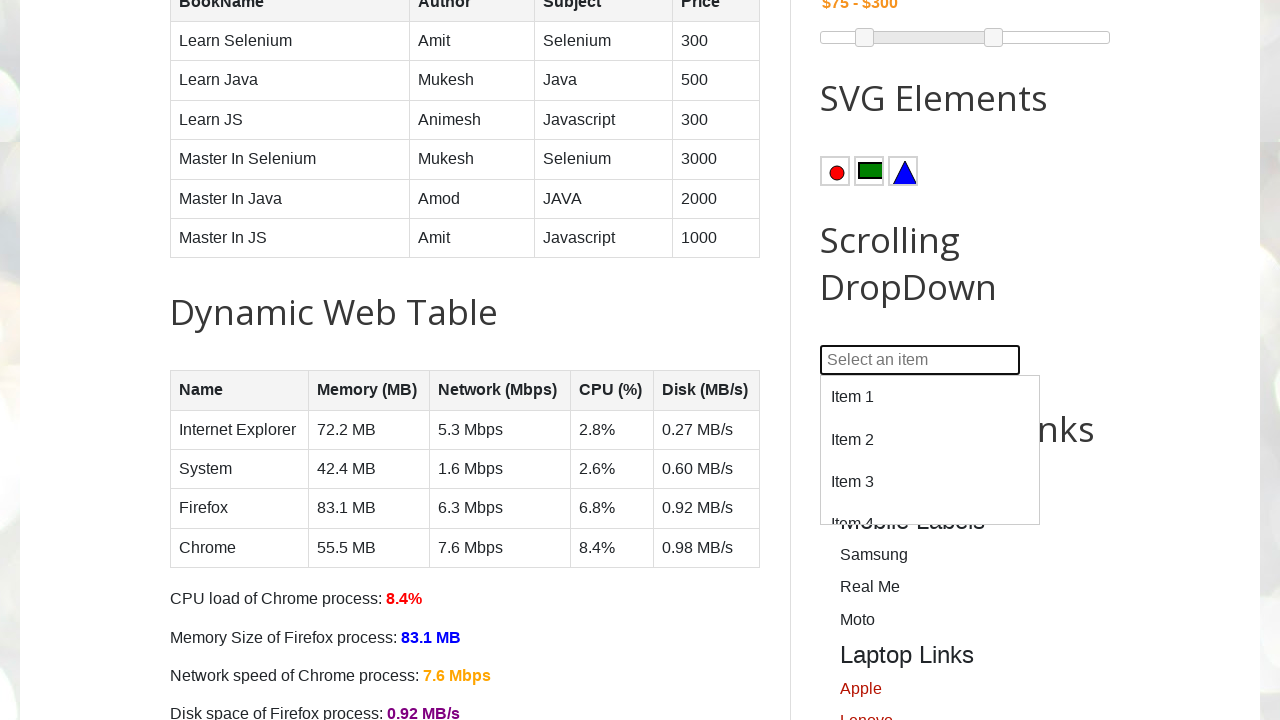

Verified dropdown option 16 of 100 is accessible
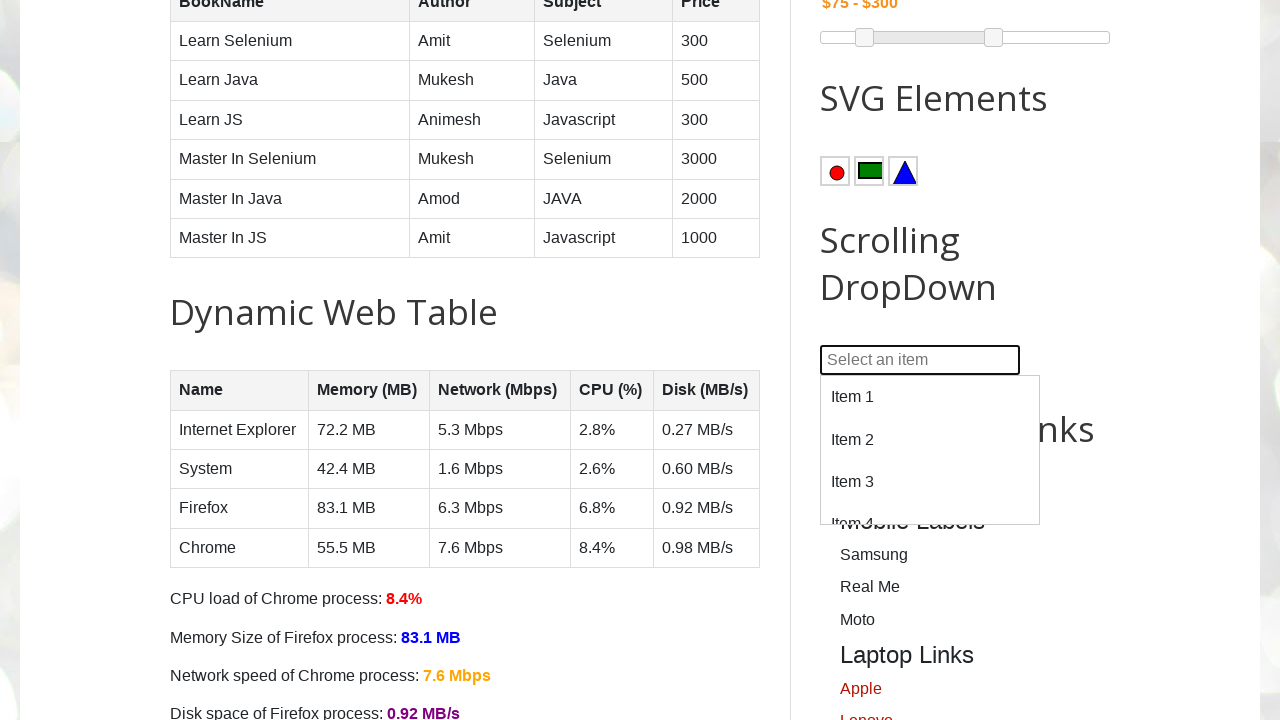

Verified dropdown option 17 of 100 is accessible
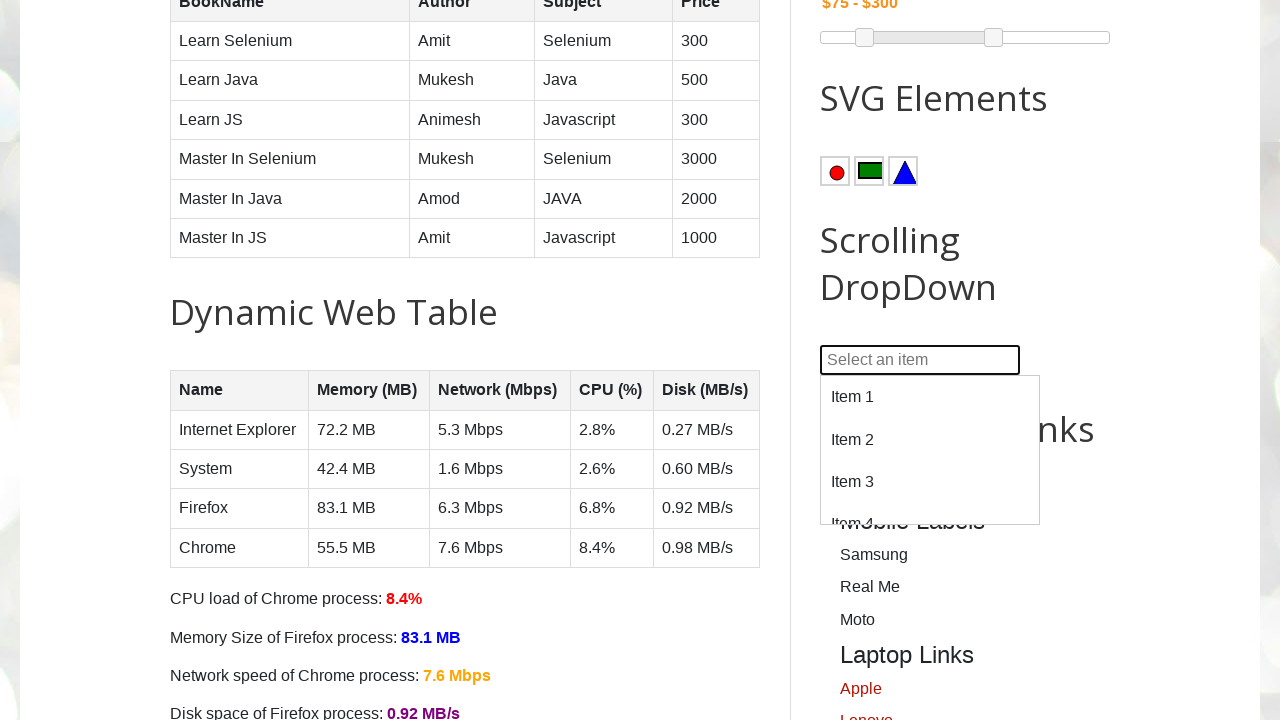

Verified dropdown option 18 of 100 is accessible
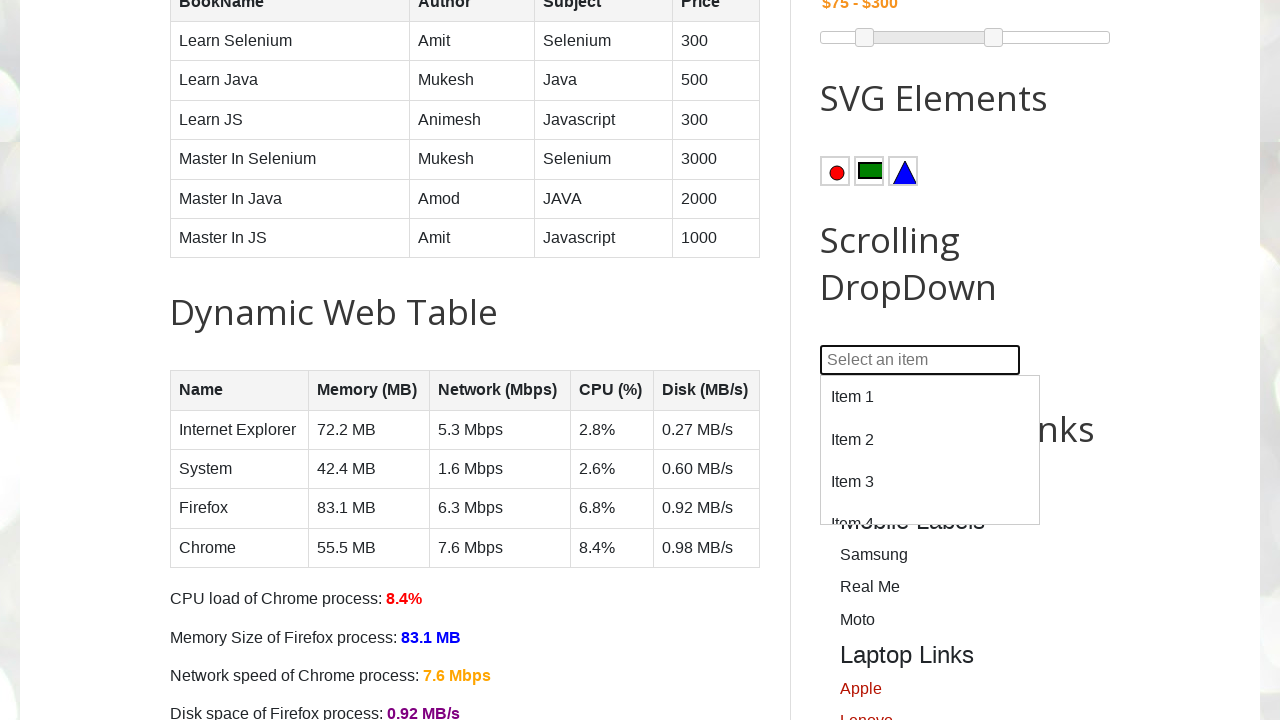

Verified dropdown option 19 of 100 is accessible
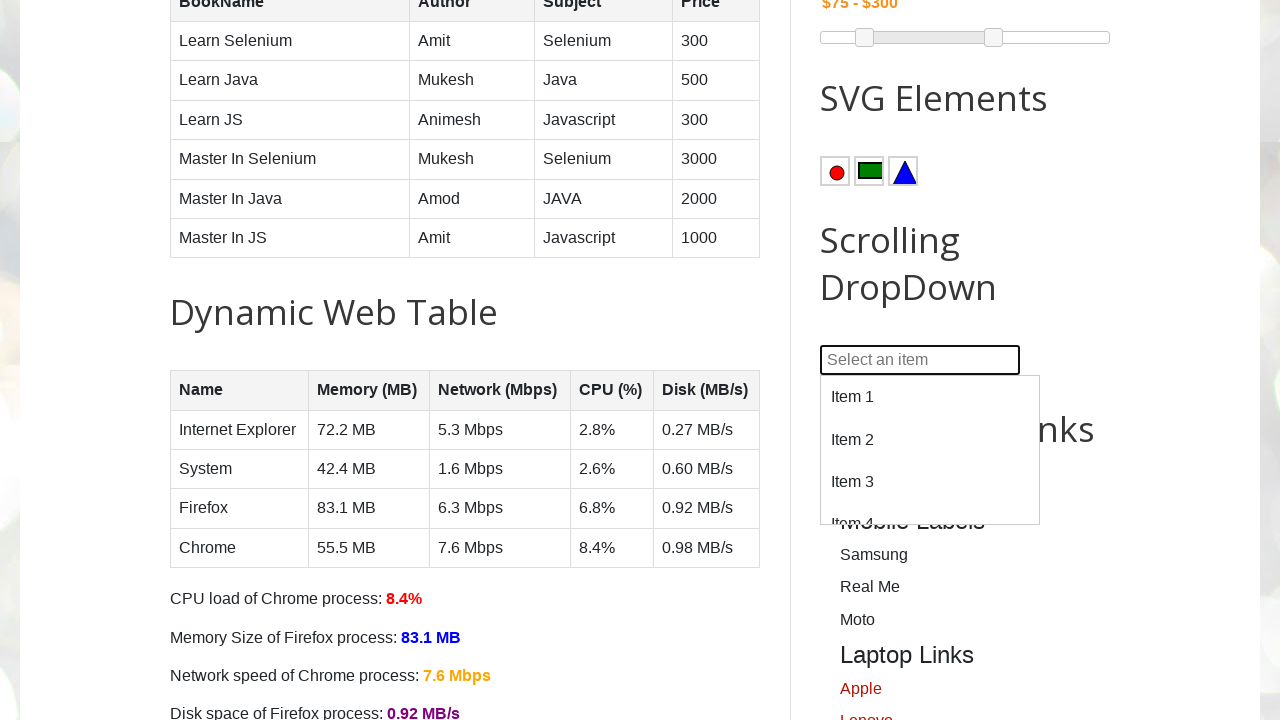

Verified dropdown option 20 of 100 is accessible
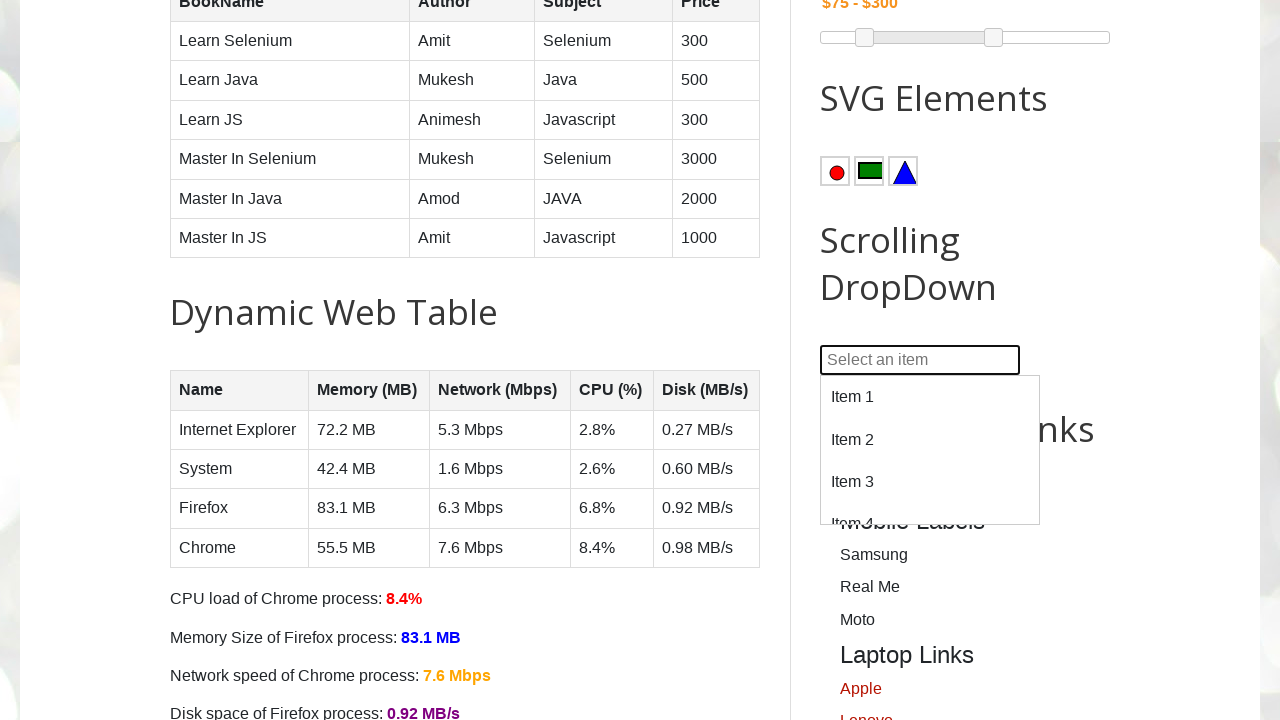

Verified dropdown option 21 of 100 is accessible
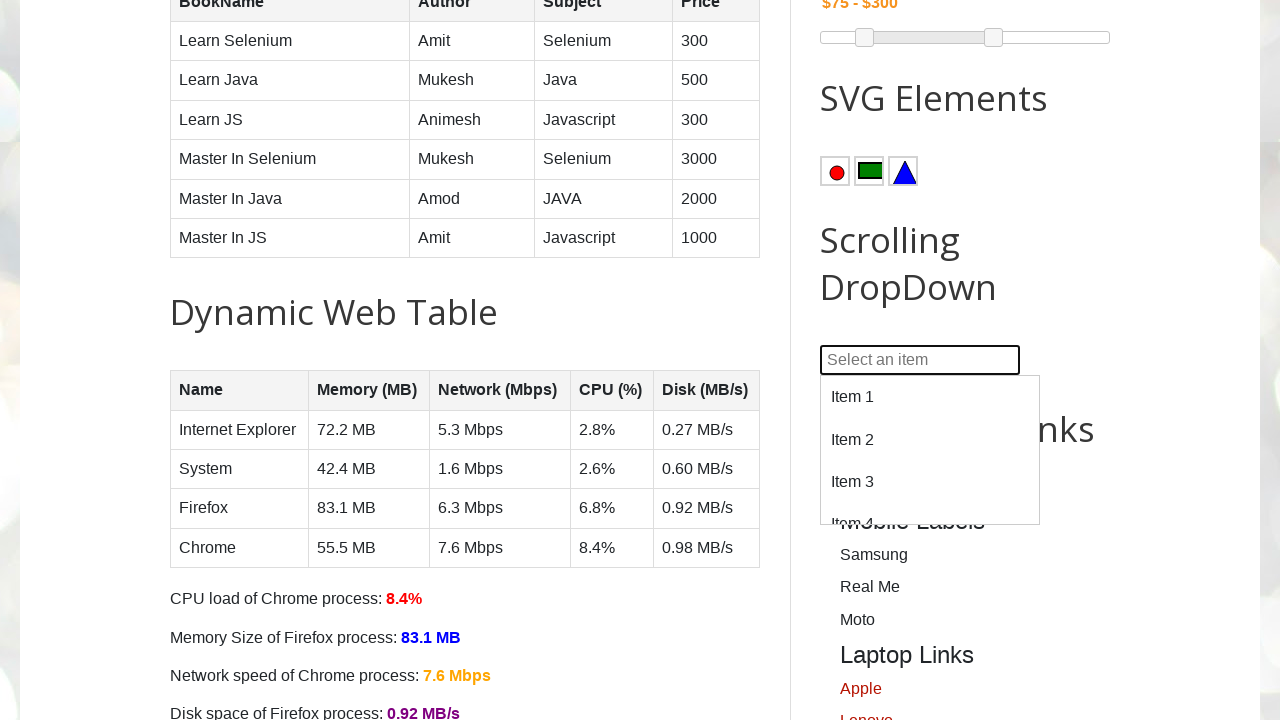

Verified dropdown option 22 of 100 is accessible
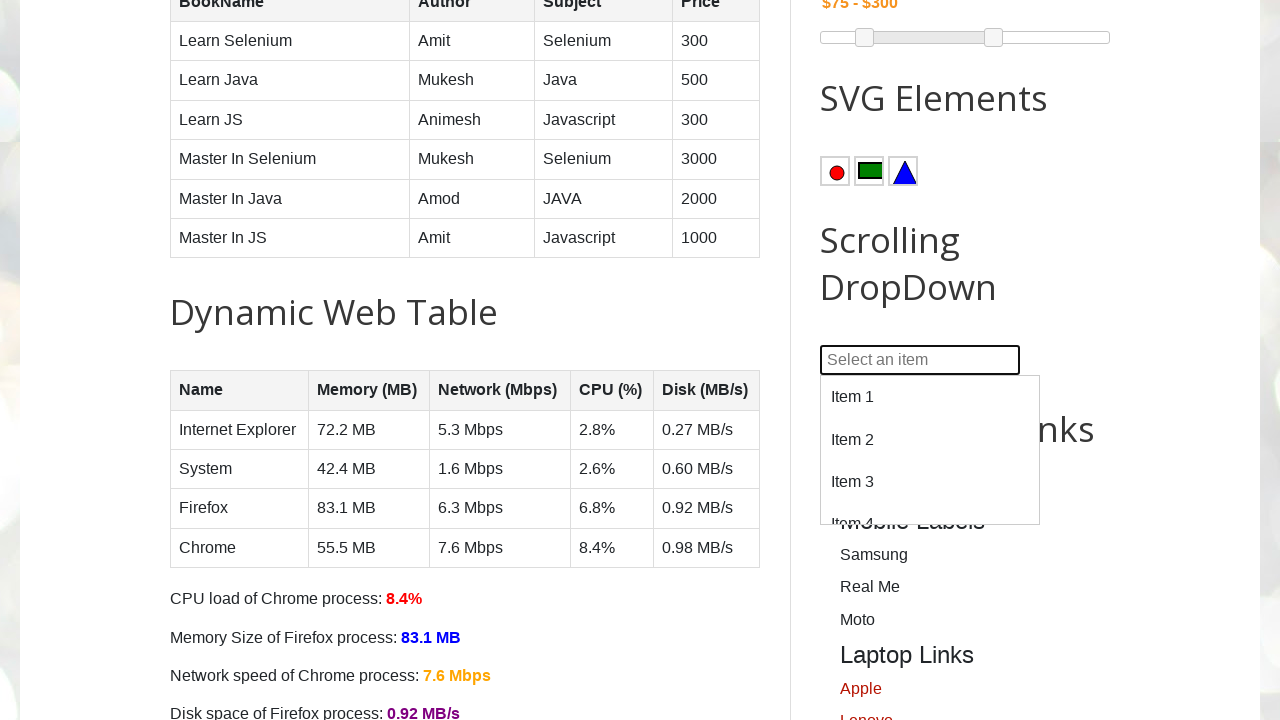

Verified dropdown option 23 of 100 is accessible
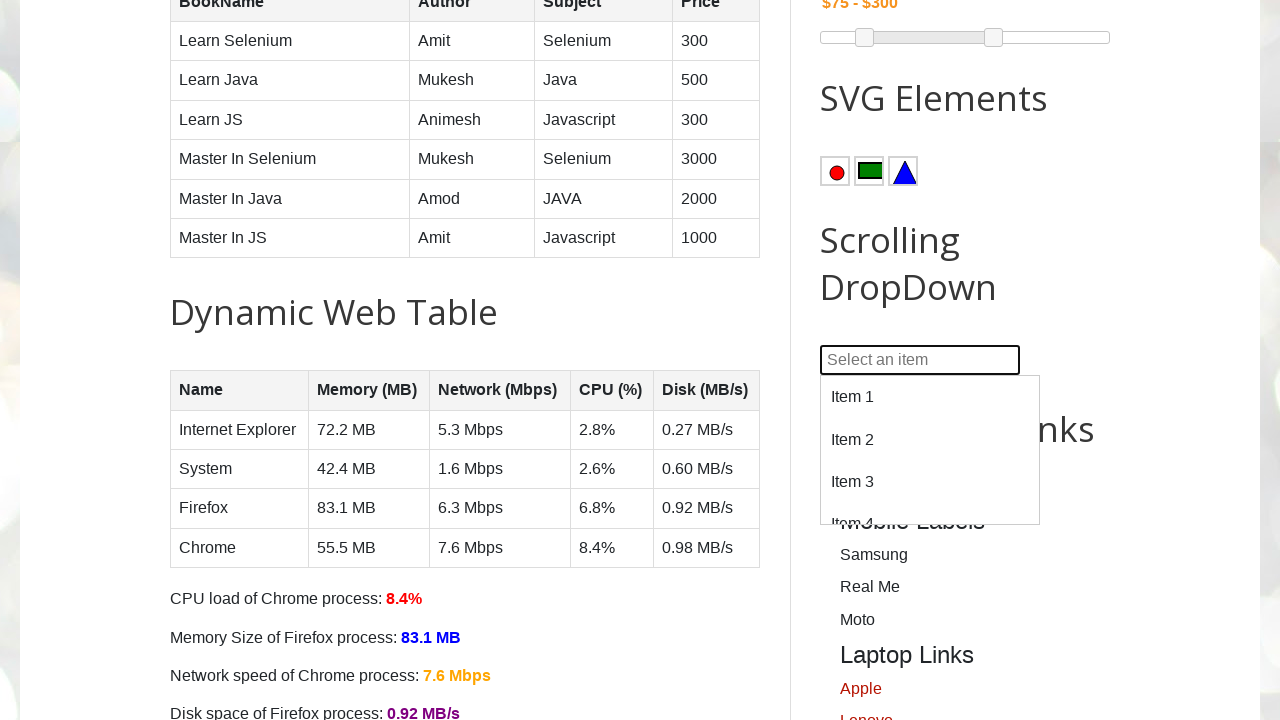

Verified dropdown option 24 of 100 is accessible
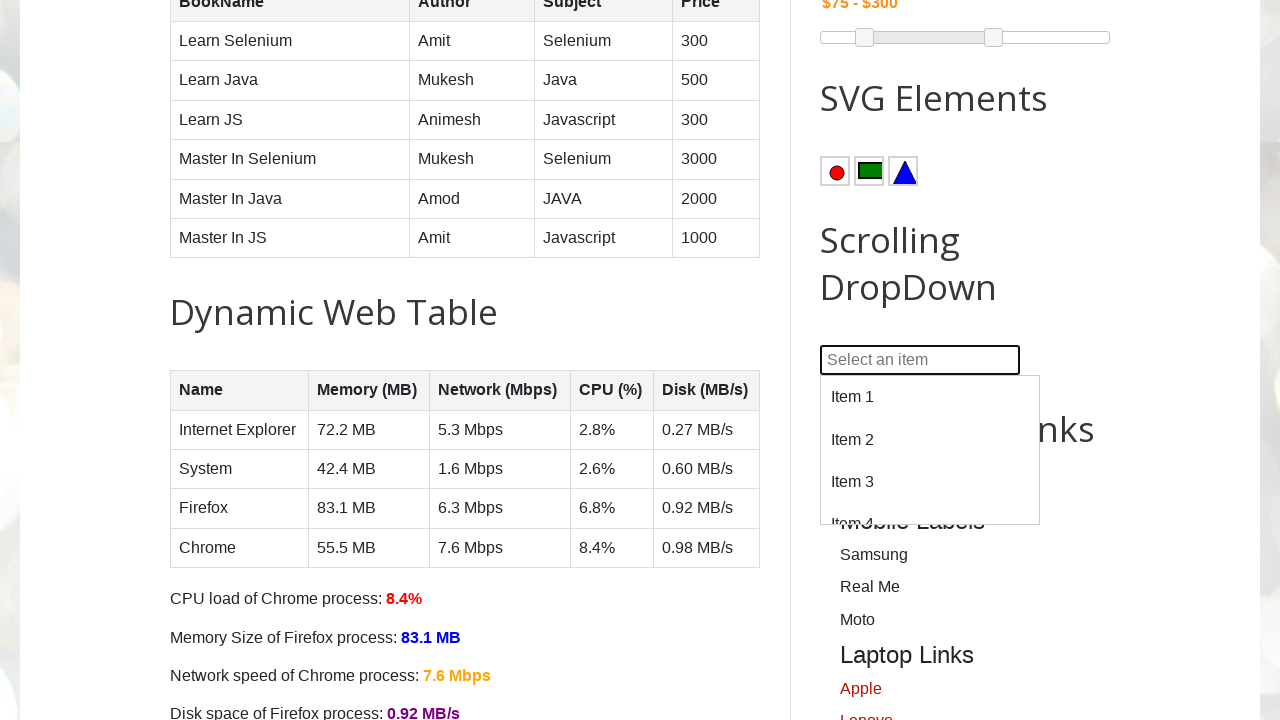

Verified dropdown option 25 of 100 is accessible
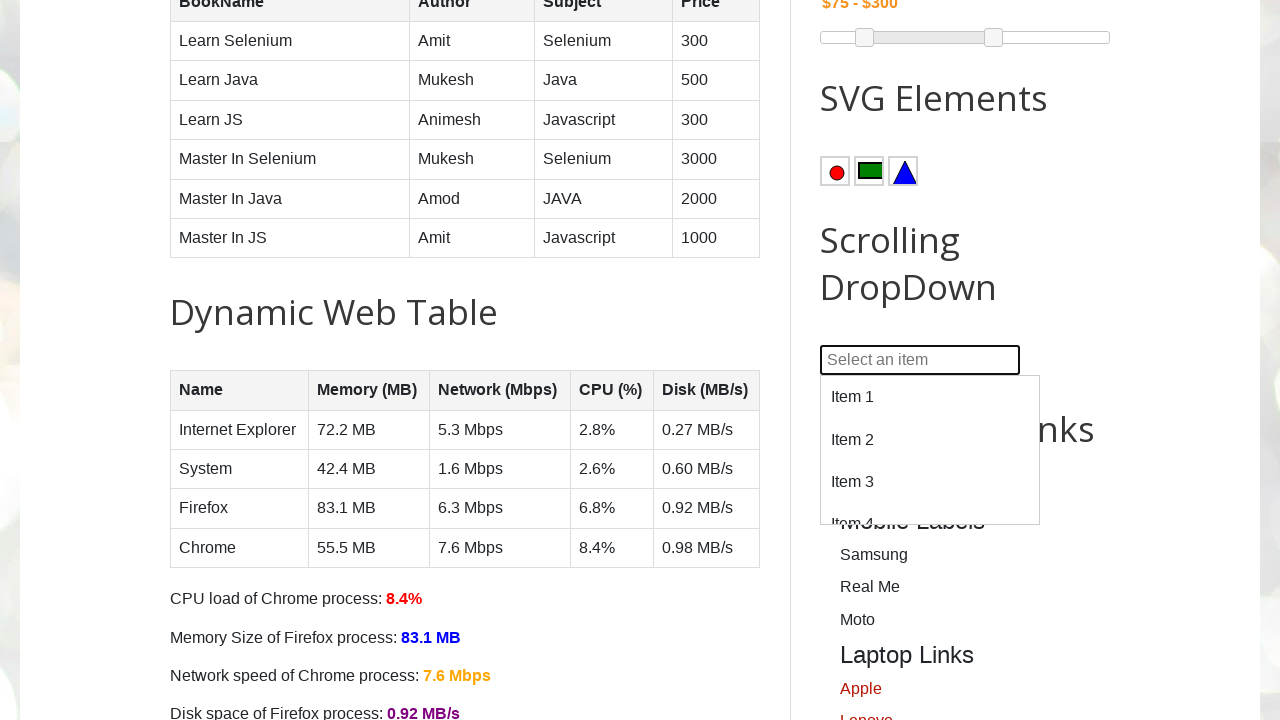

Verified dropdown option 26 of 100 is accessible
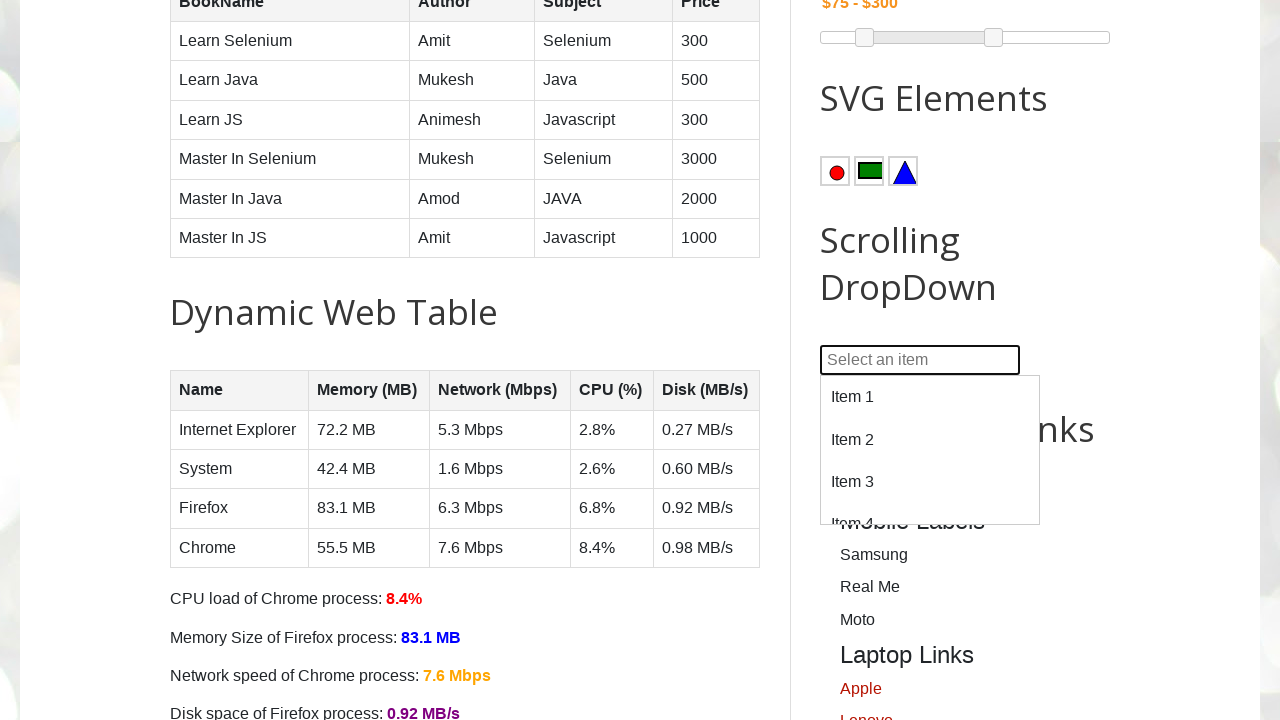

Verified dropdown option 27 of 100 is accessible
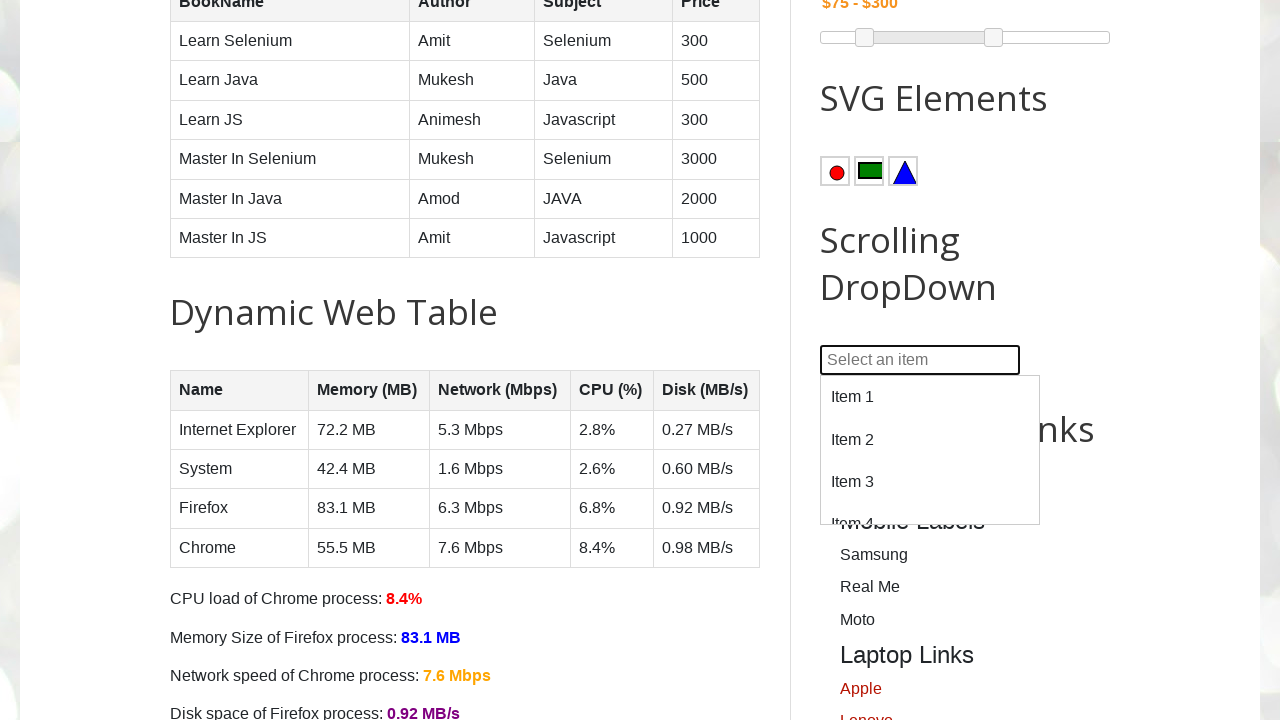

Verified dropdown option 28 of 100 is accessible
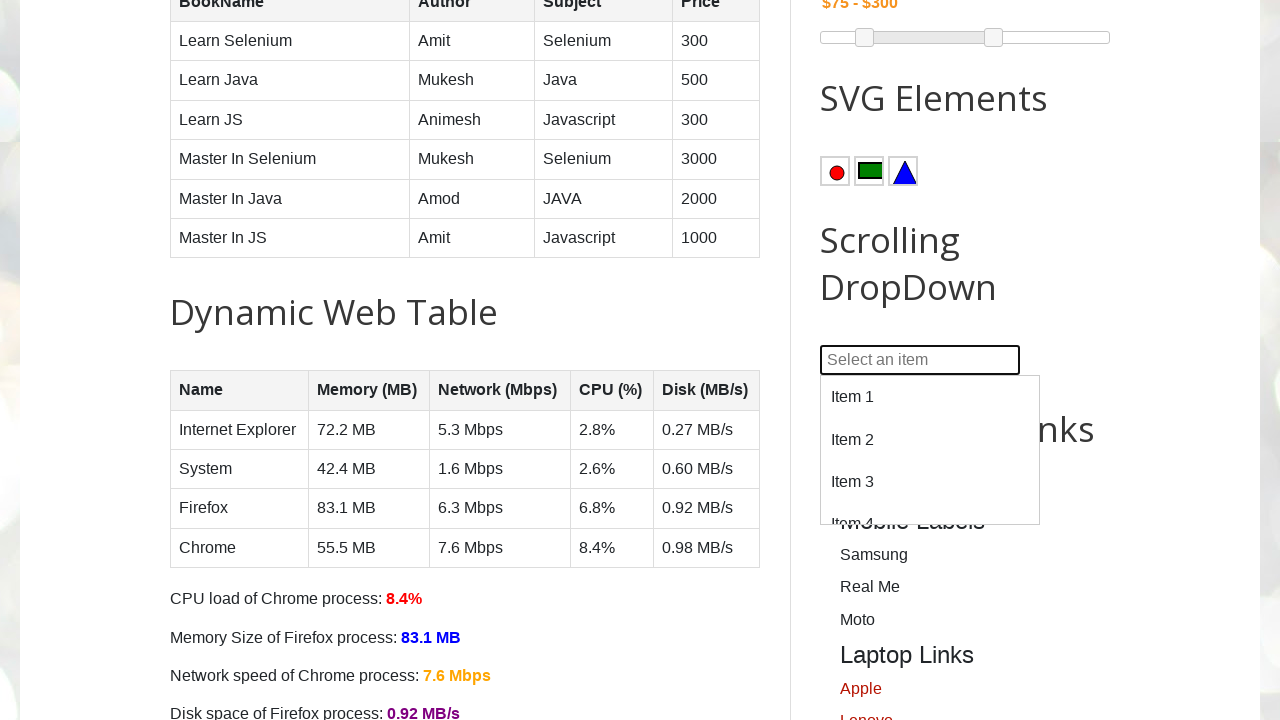

Verified dropdown option 29 of 100 is accessible
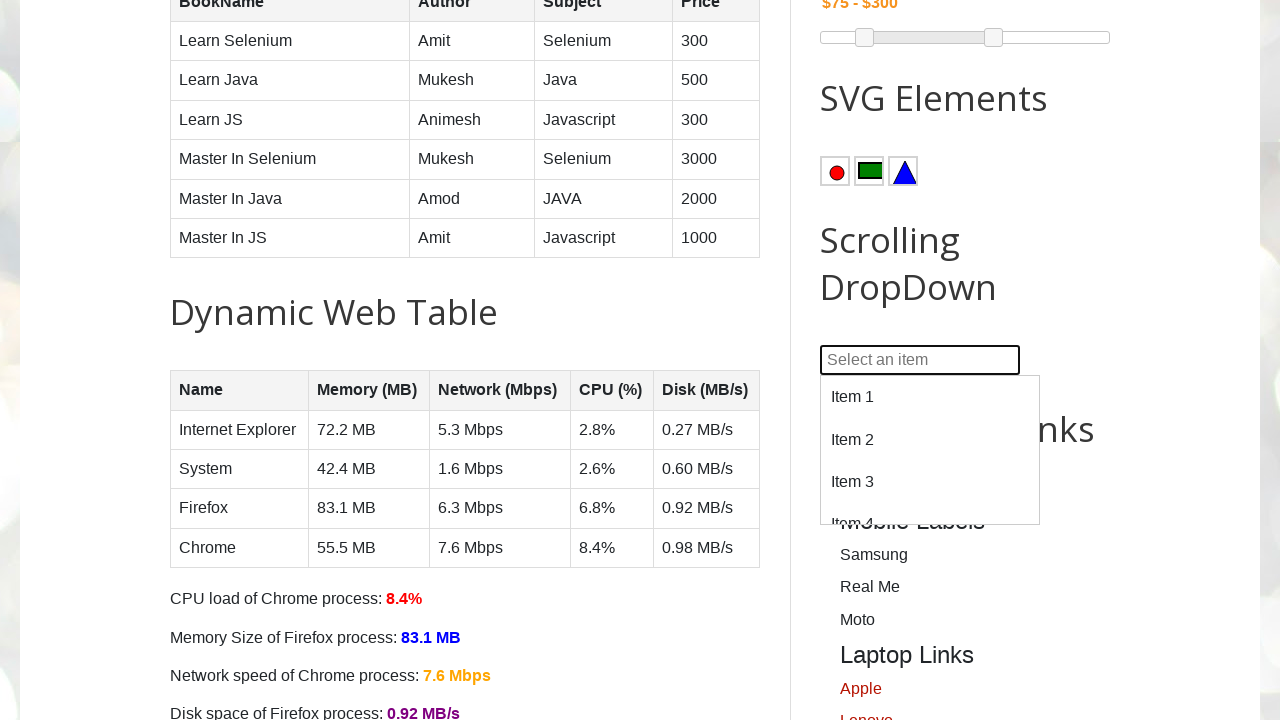

Verified dropdown option 30 of 100 is accessible
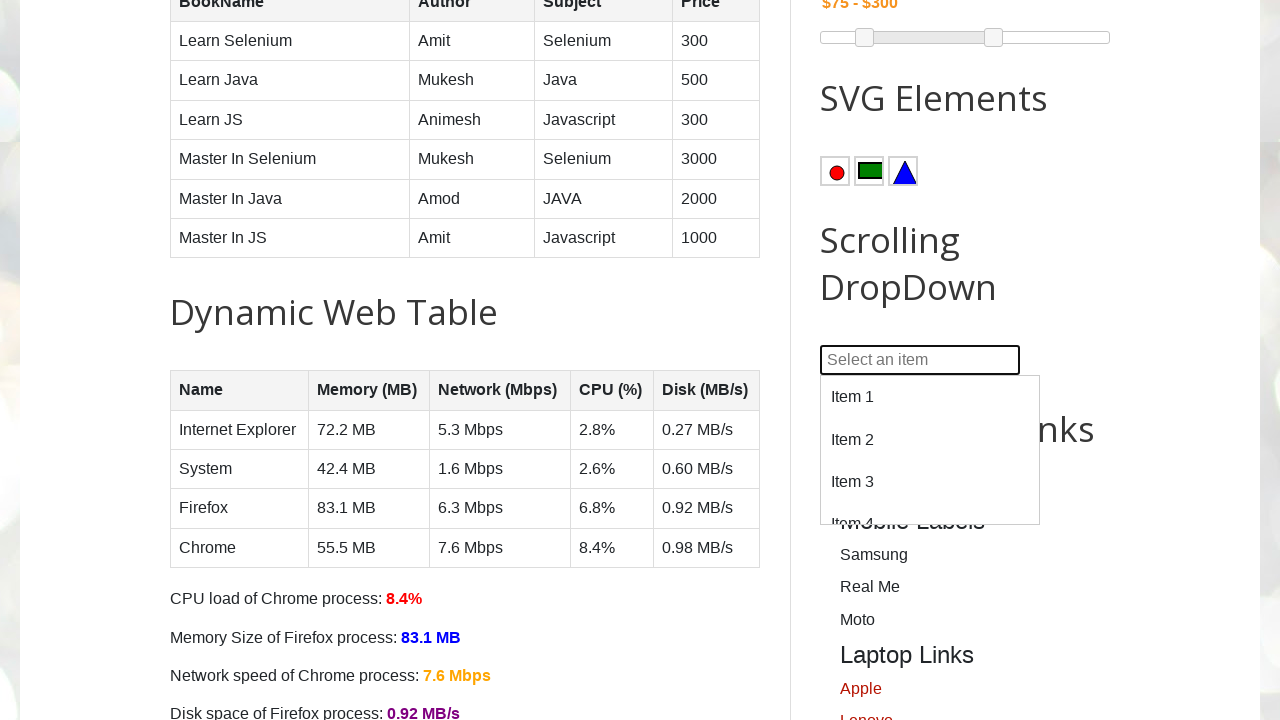

Verified dropdown option 31 of 100 is accessible
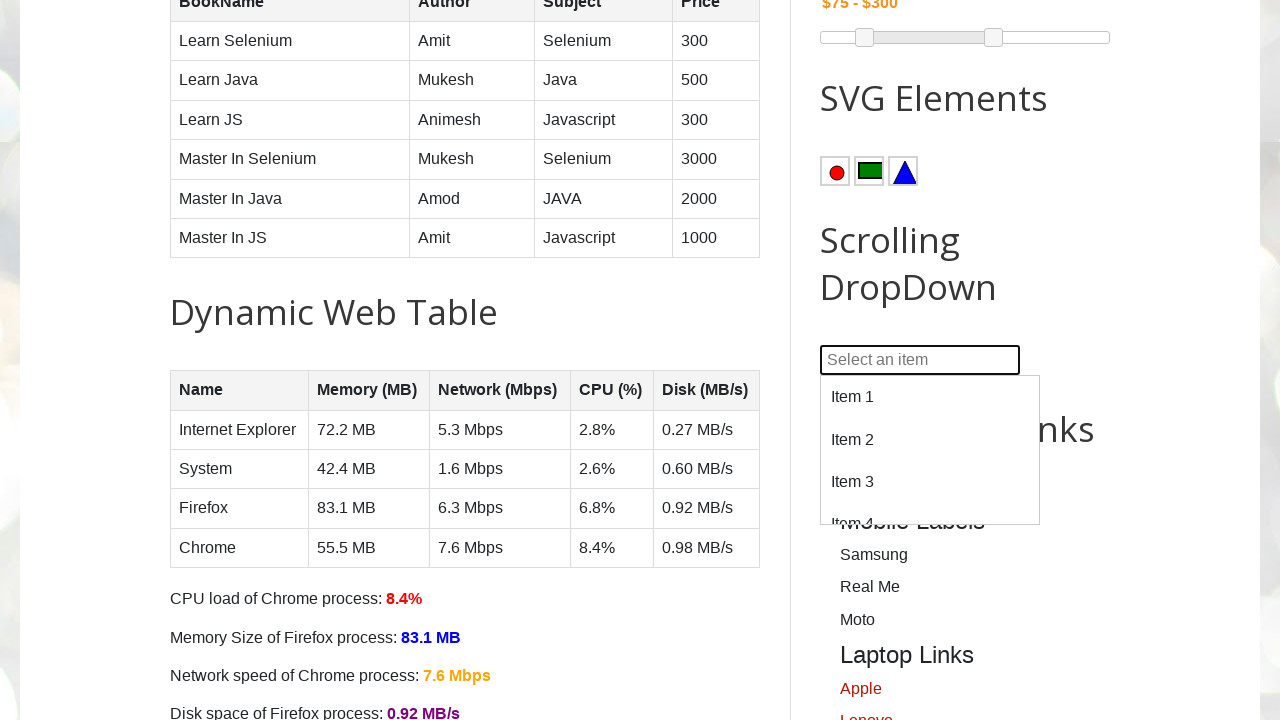

Verified dropdown option 32 of 100 is accessible
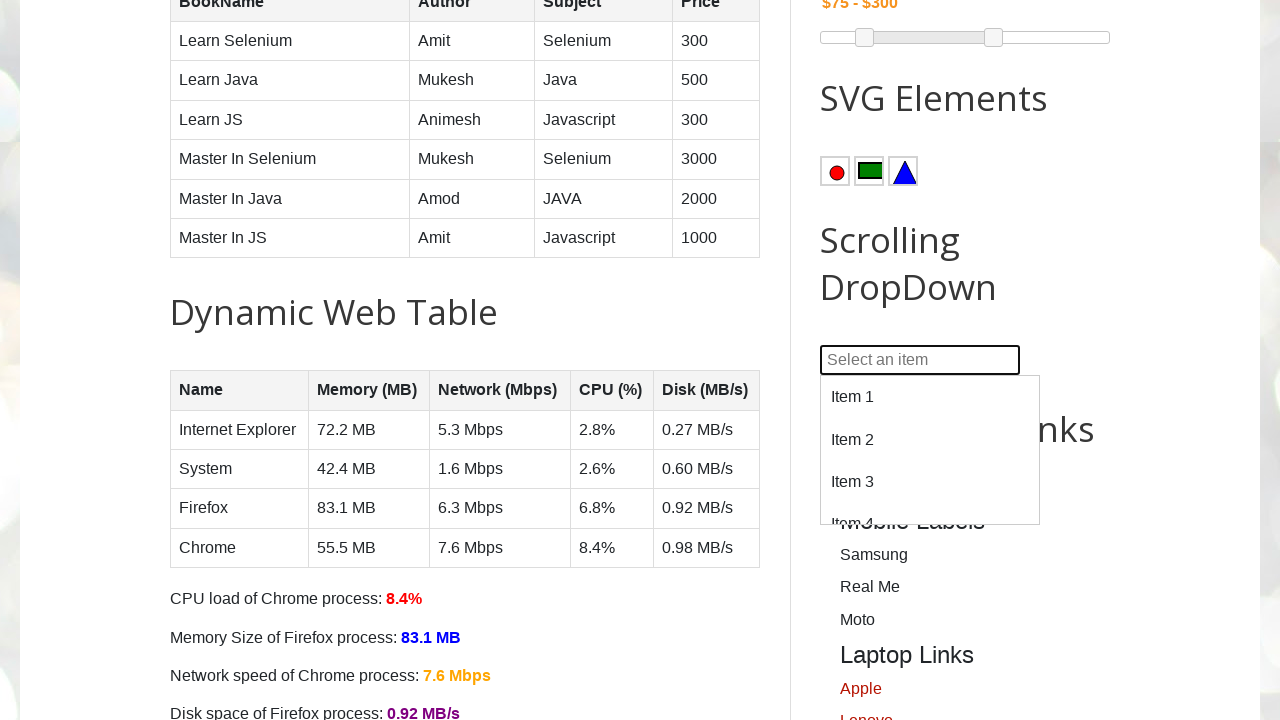

Verified dropdown option 33 of 100 is accessible
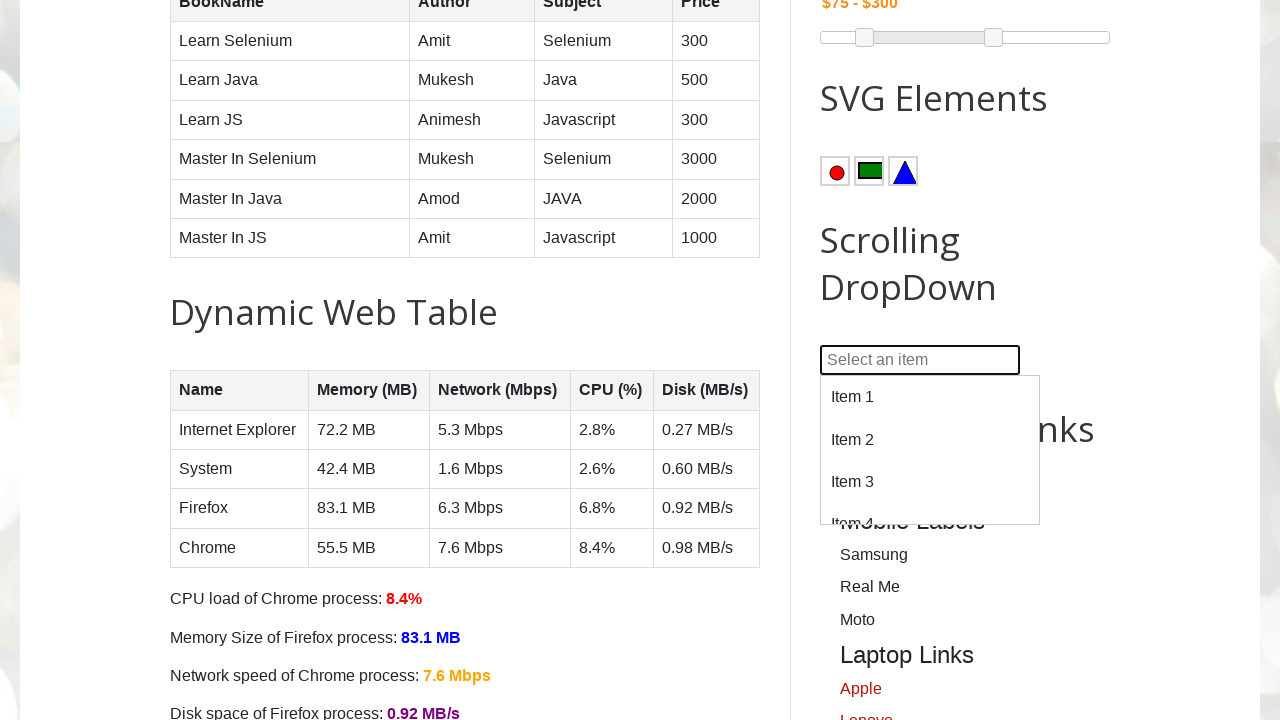

Verified dropdown option 34 of 100 is accessible
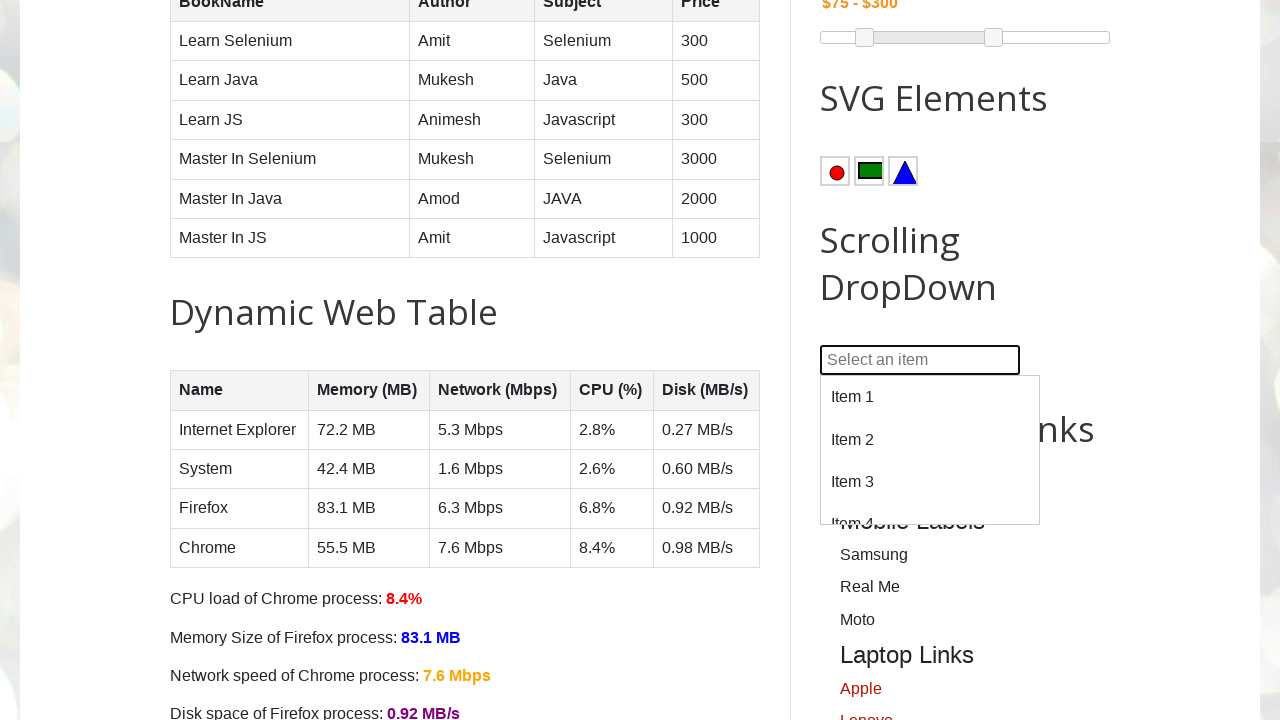

Verified dropdown option 35 of 100 is accessible
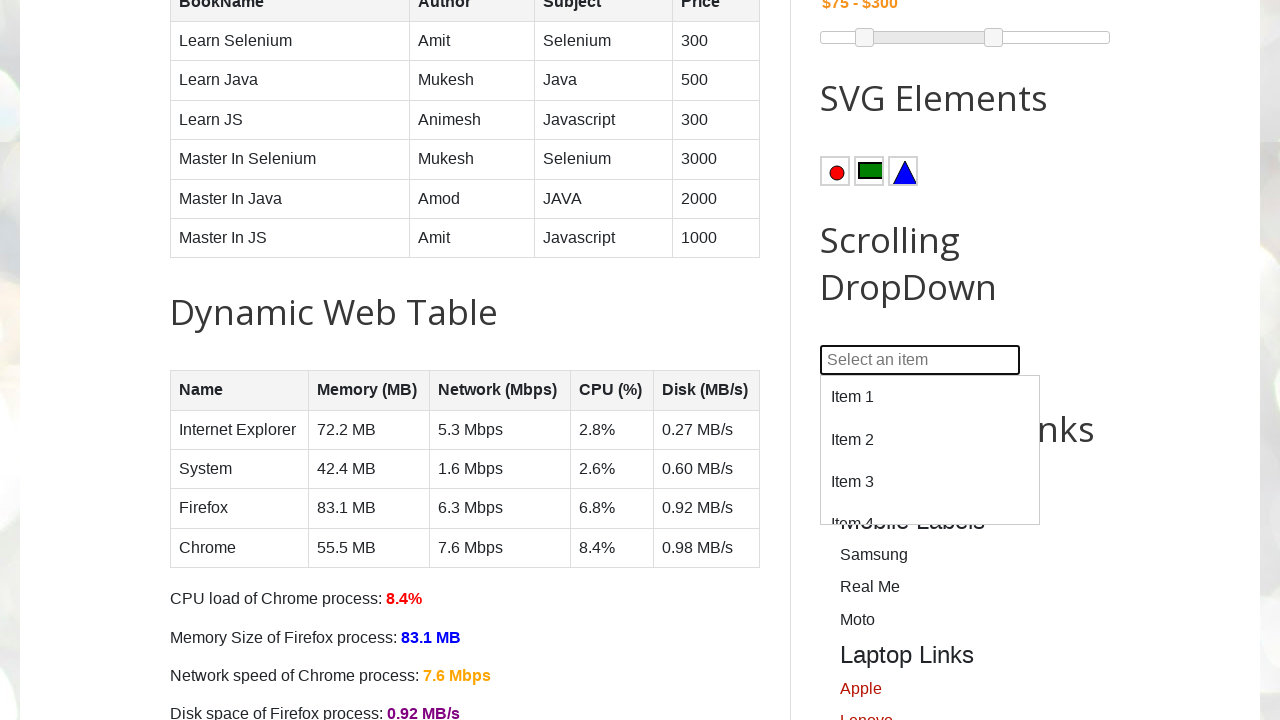

Verified dropdown option 36 of 100 is accessible
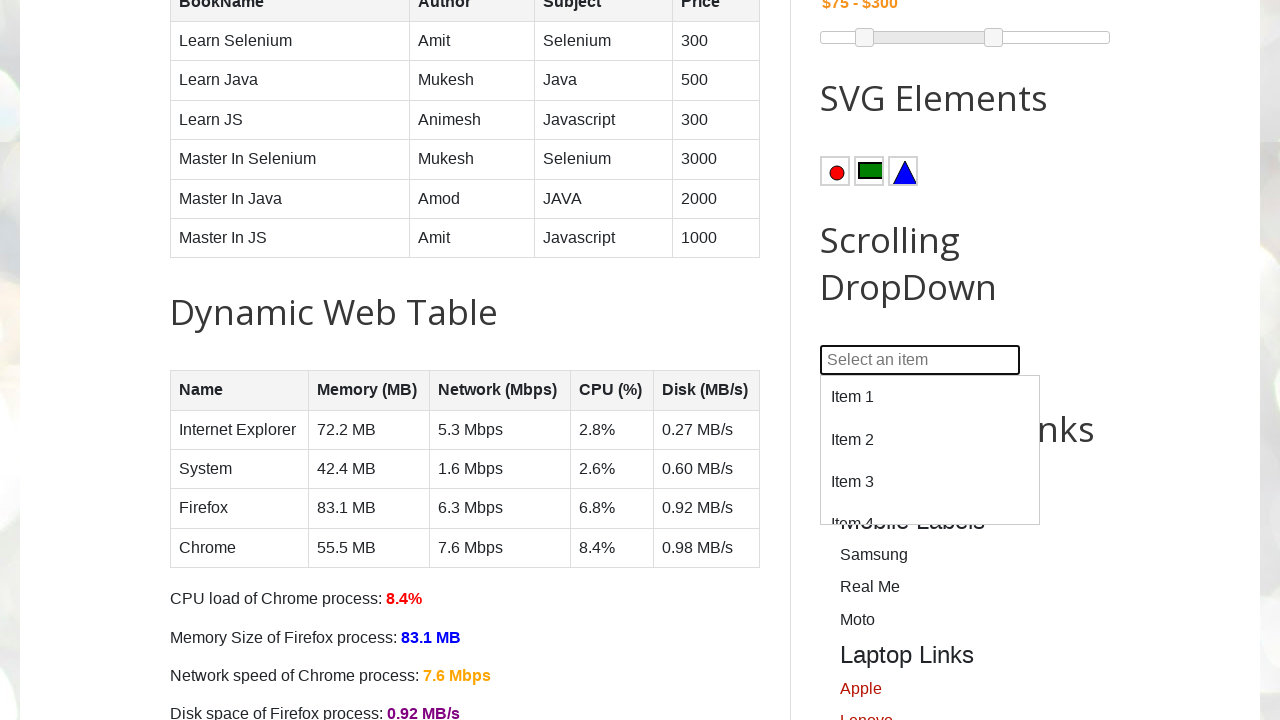

Verified dropdown option 37 of 100 is accessible
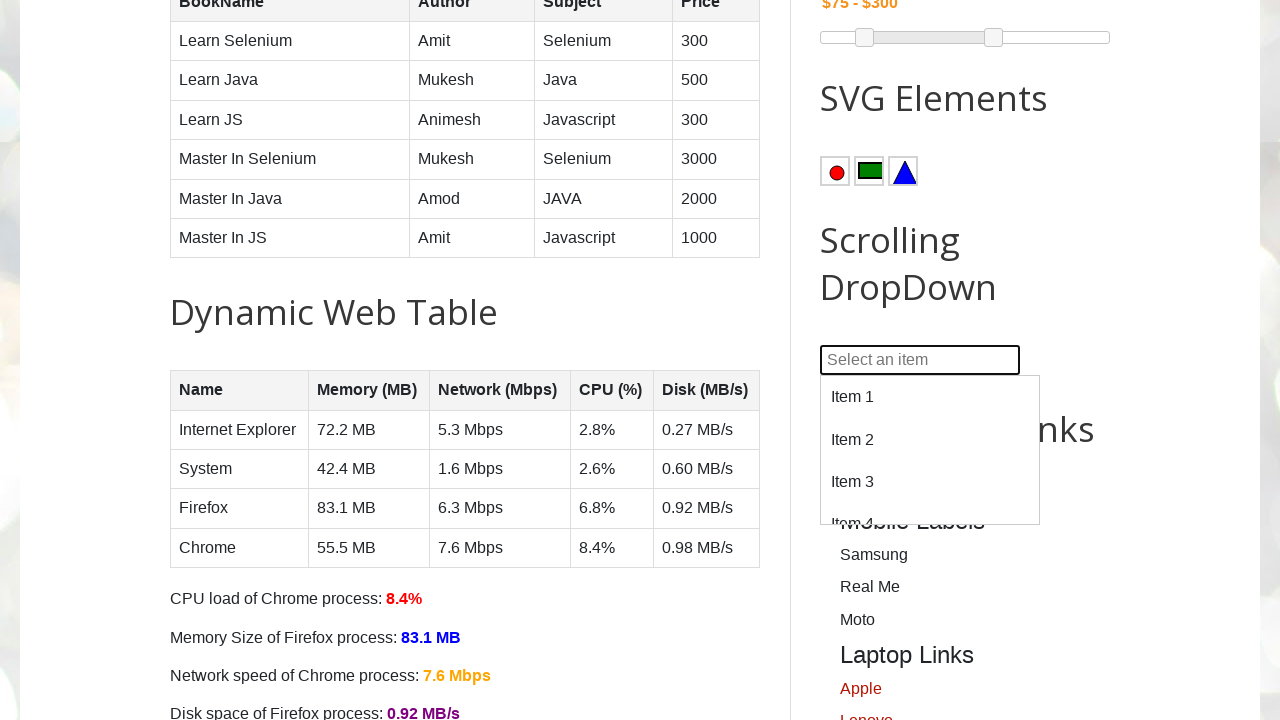

Verified dropdown option 38 of 100 is accessible
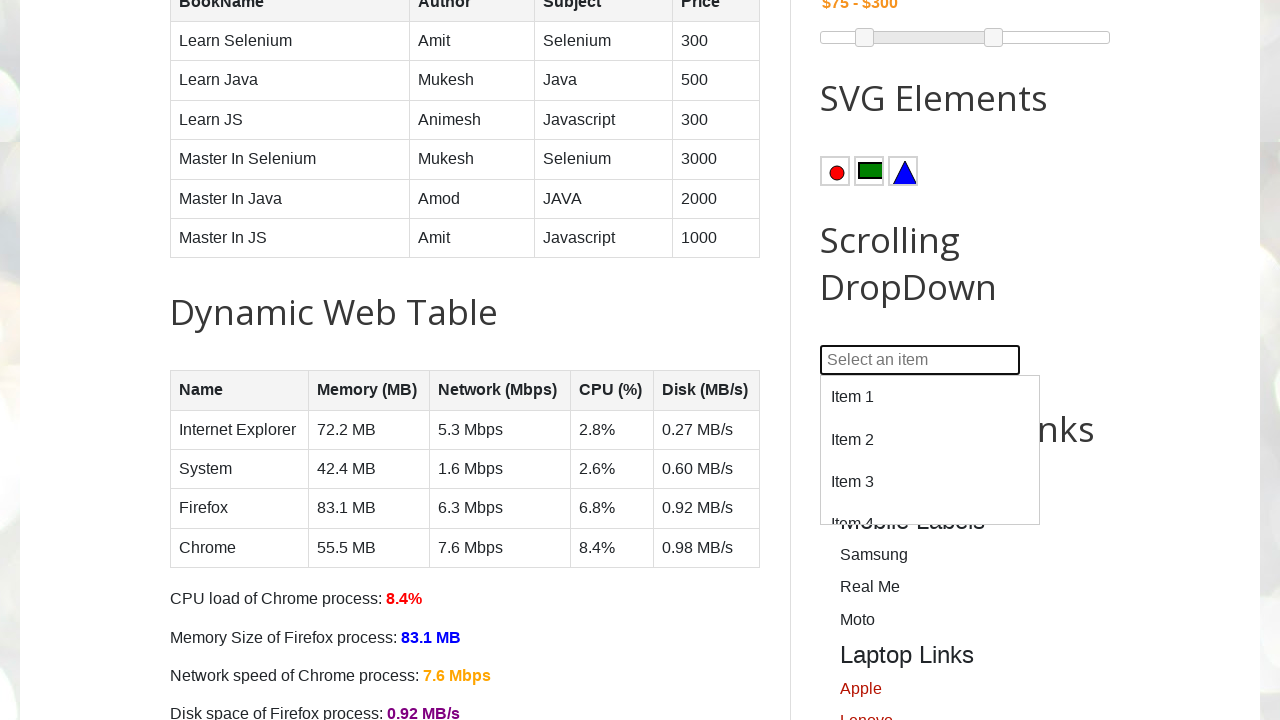

Verified dropdown option 39 of 100 is accessible
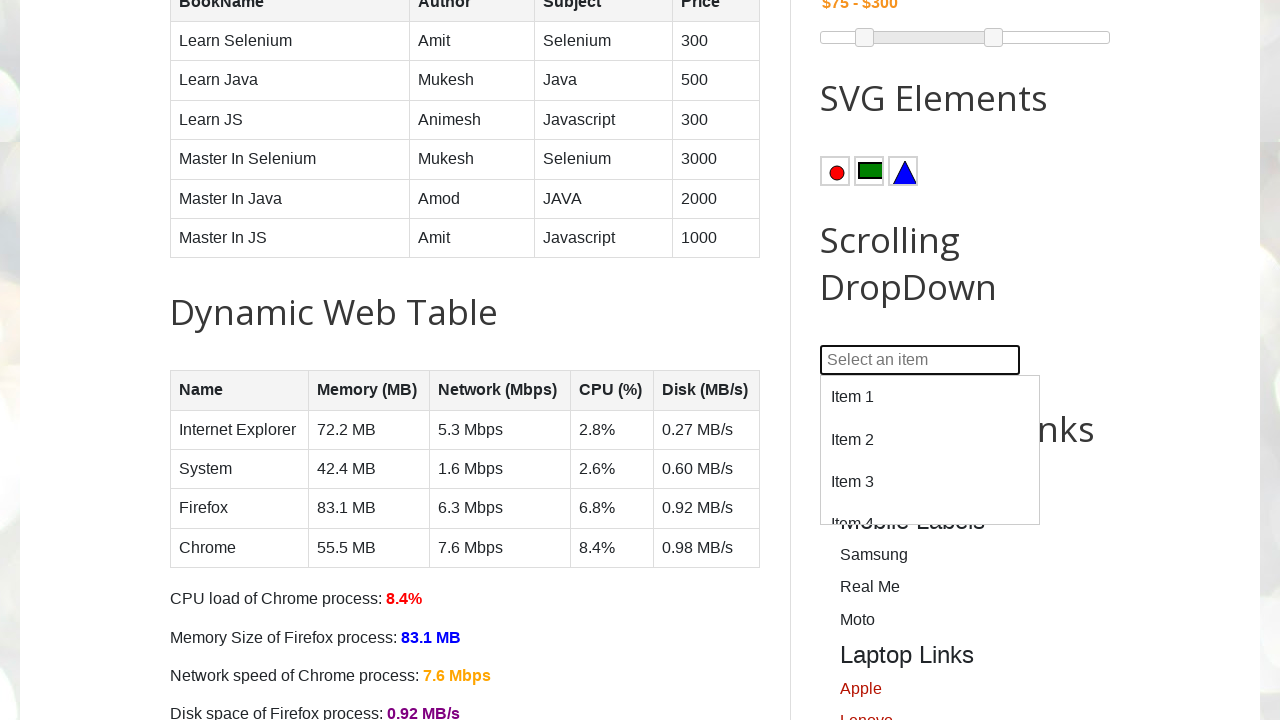

Verified dropdown option 40 of 100 is accessible
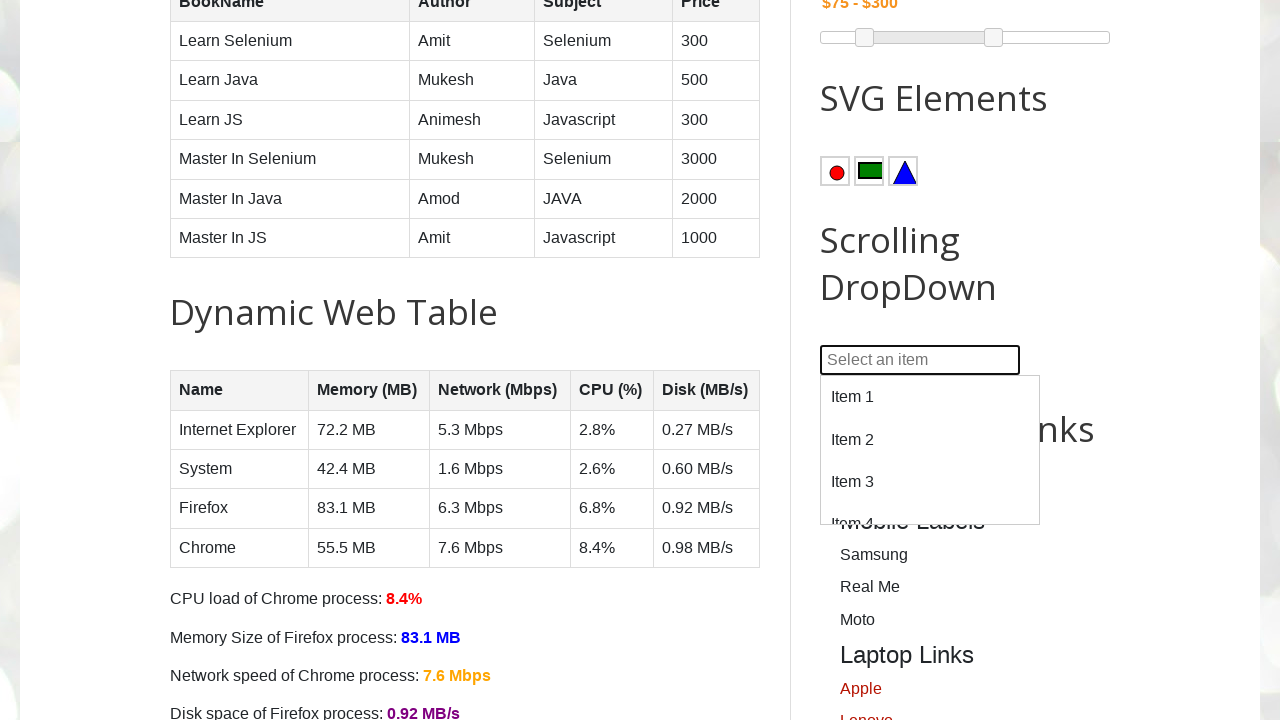

Verified dropdown option 41 of 100 is accessible
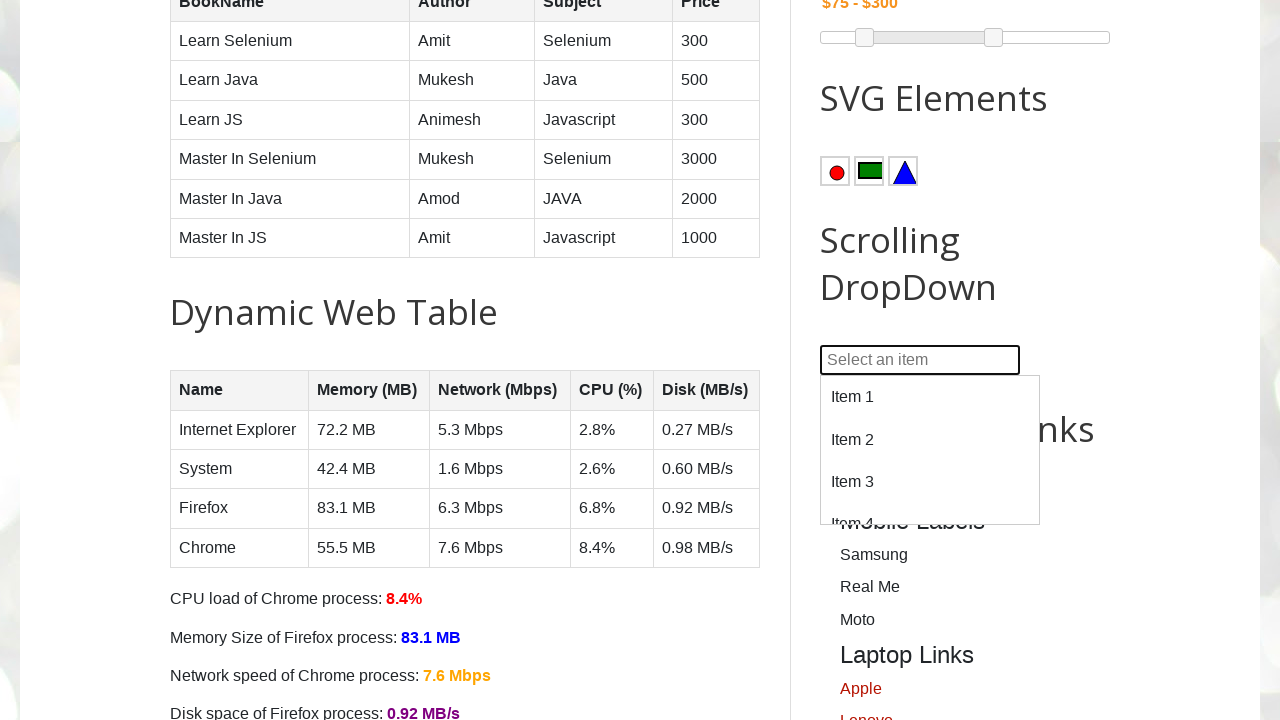

Verified dropdown option 42 of 100 is accessible
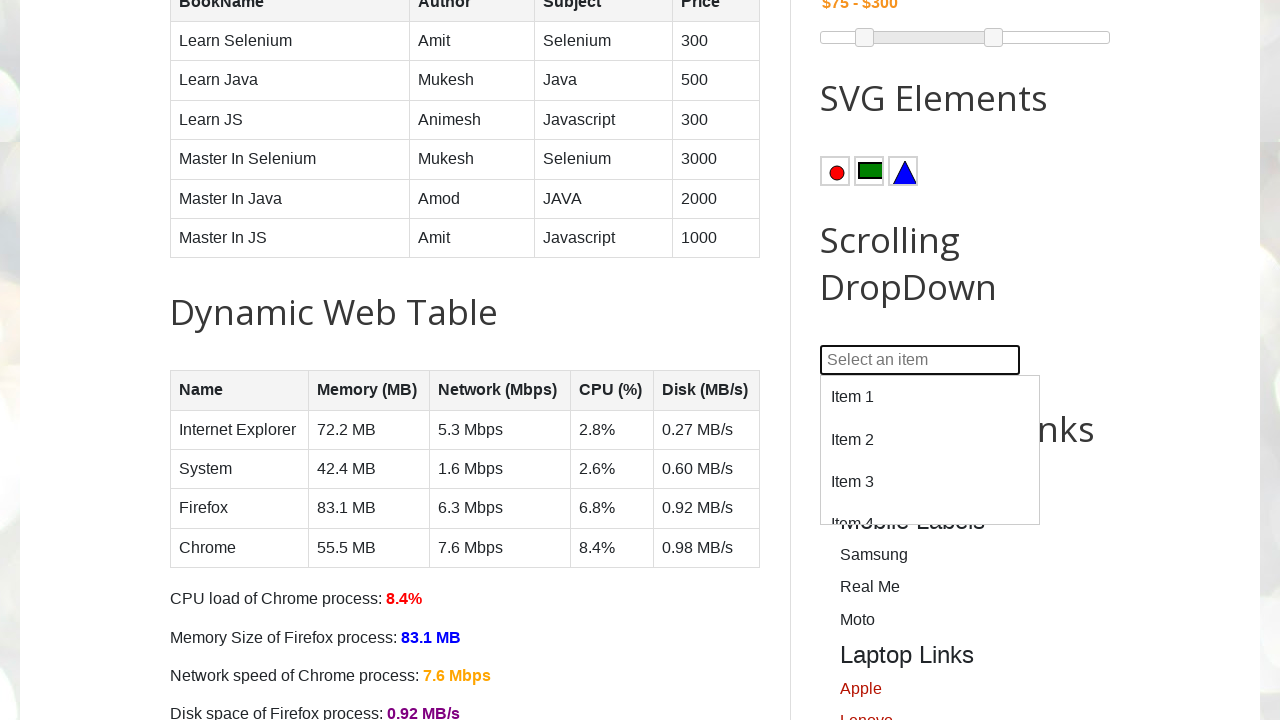

Verified dropdown option 43 of 100 is accessible
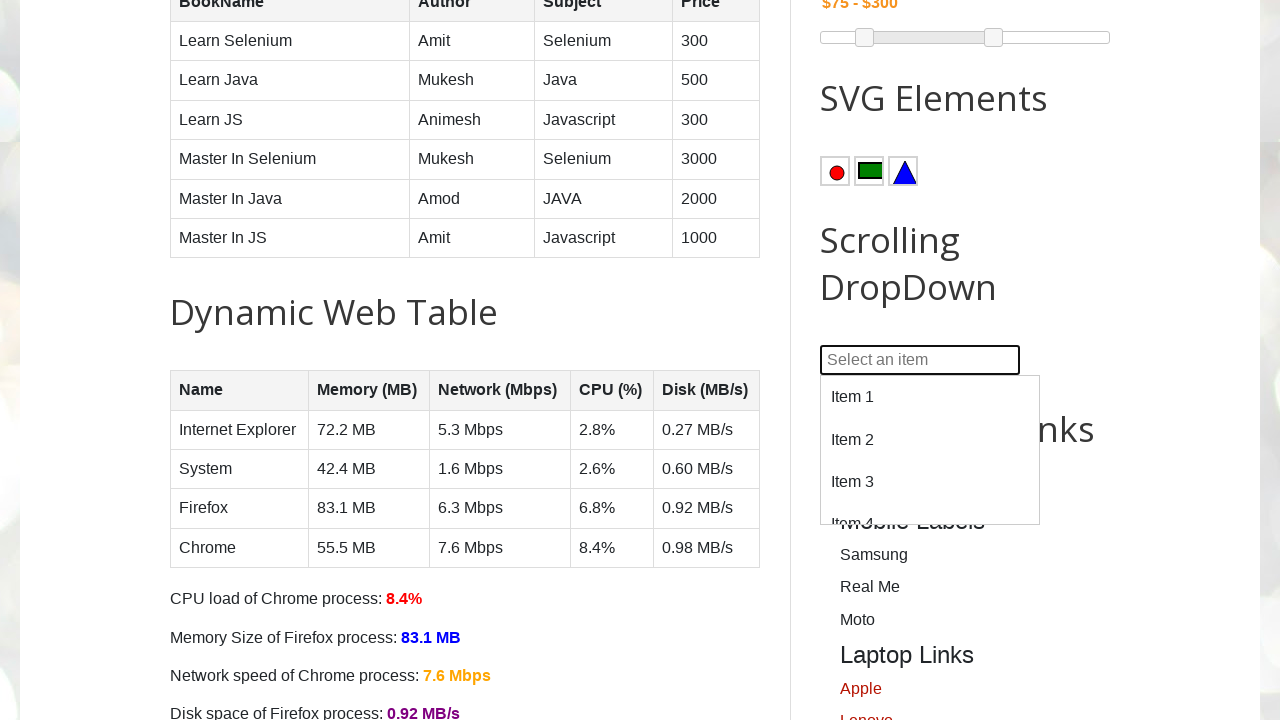

Verified dropdown option 44 of 100 is accessible
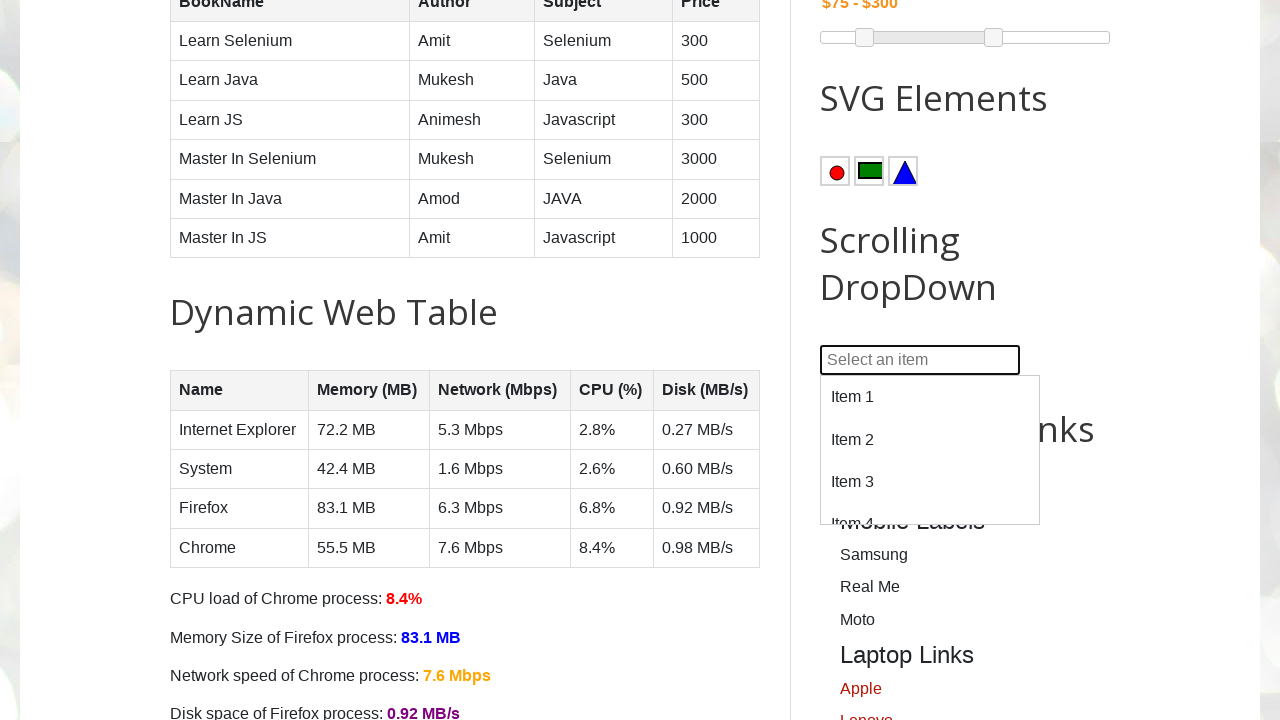

Verified dropdown option 45 of 100 is accessible
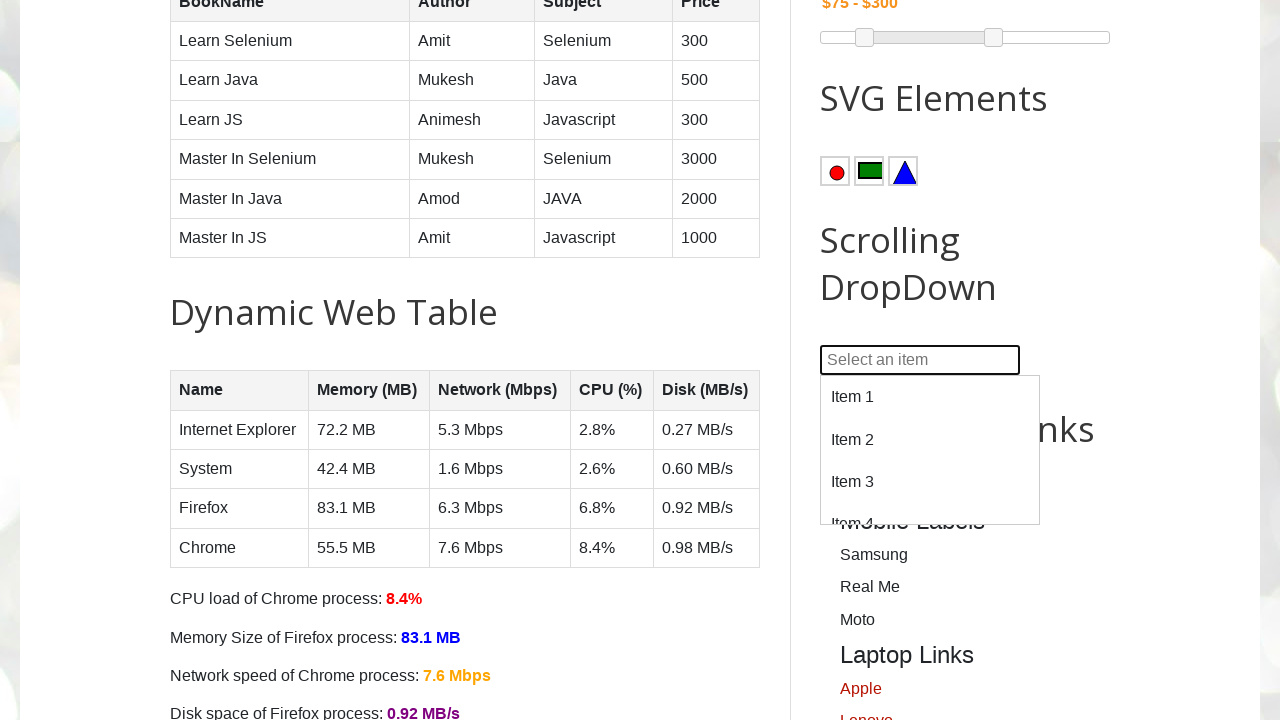

Verified dropdown option 46 of 100 is accessible
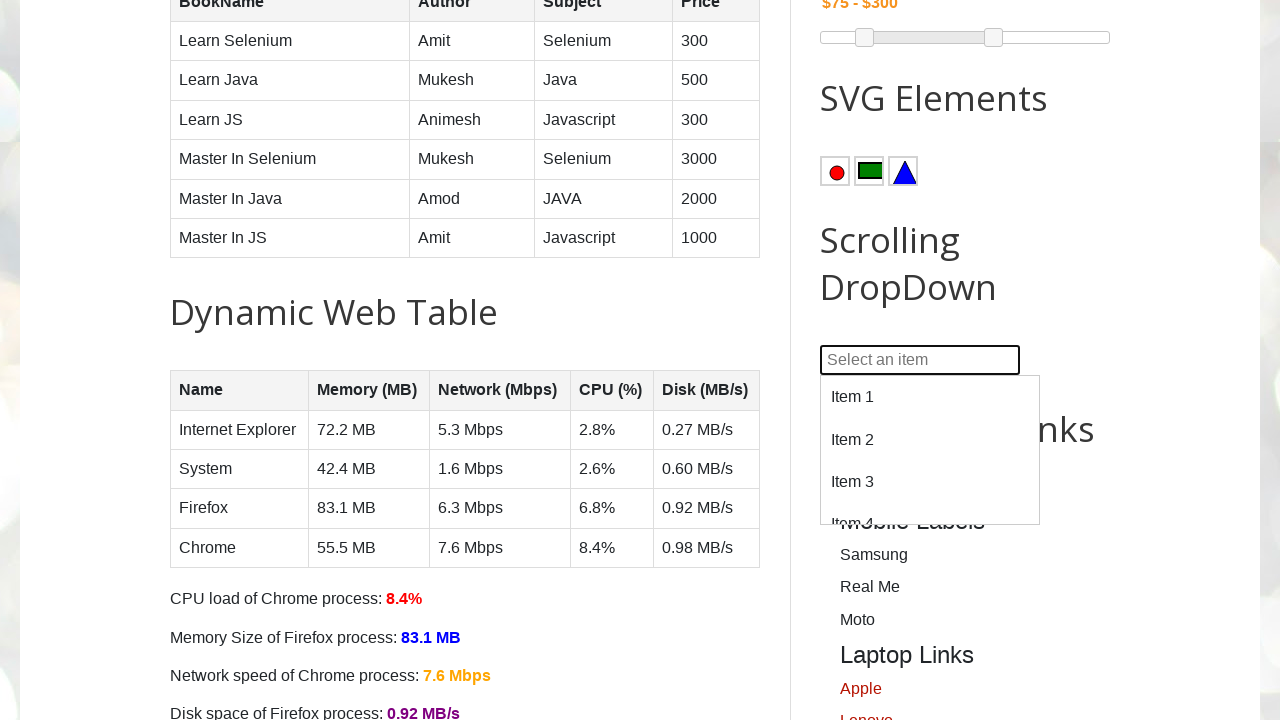

Verified dropdown option 47 of 100 is accessible
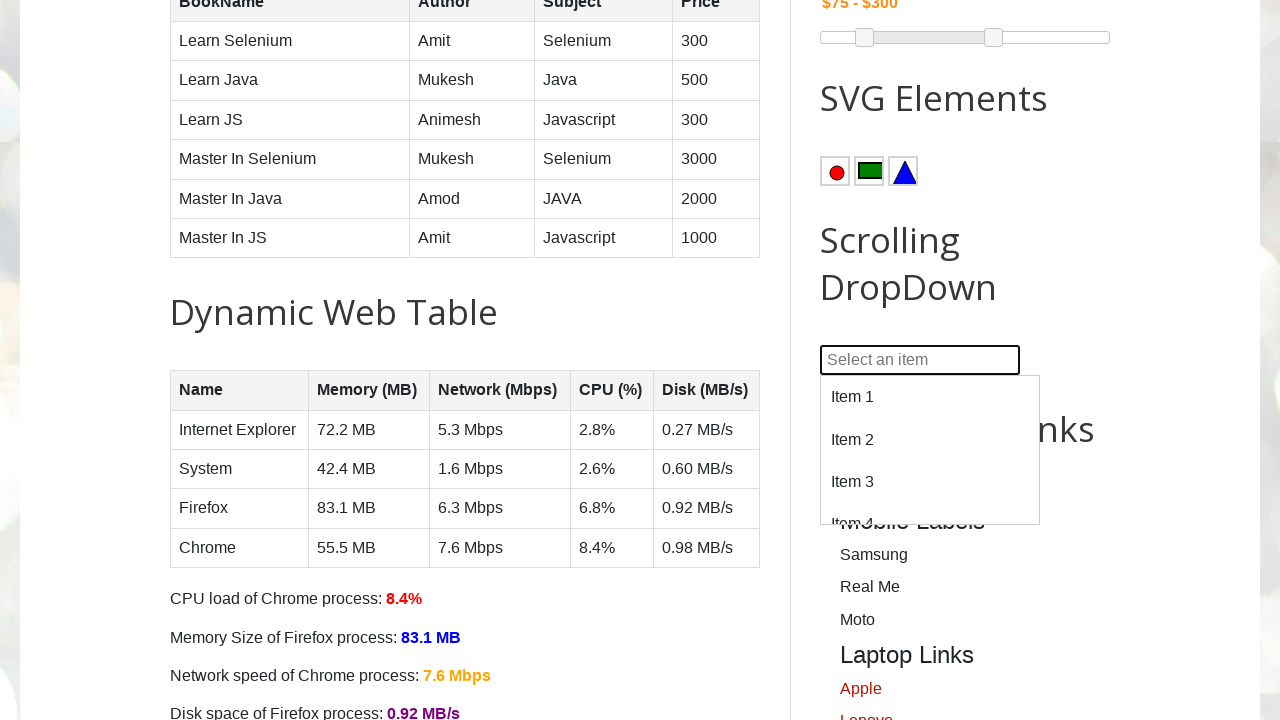

Verified dropdown option 48 of 100 is accessible
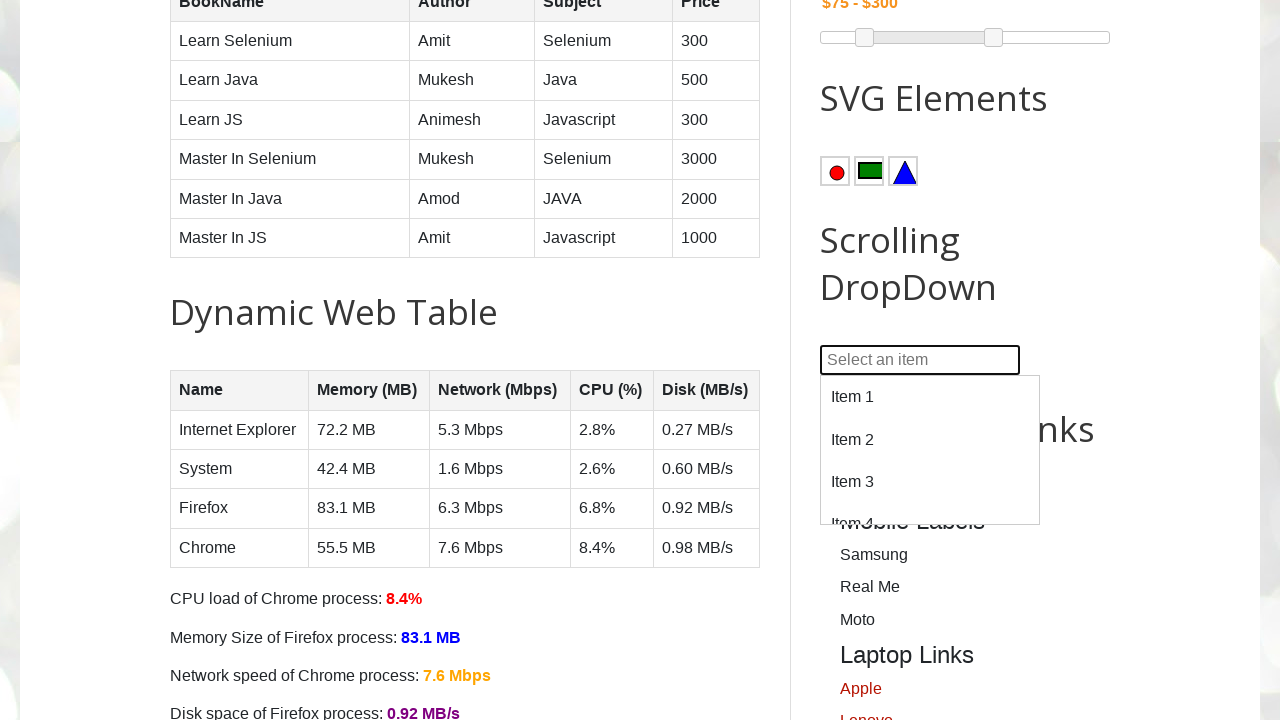

Verified dropdown option 49 of 100 is accessible
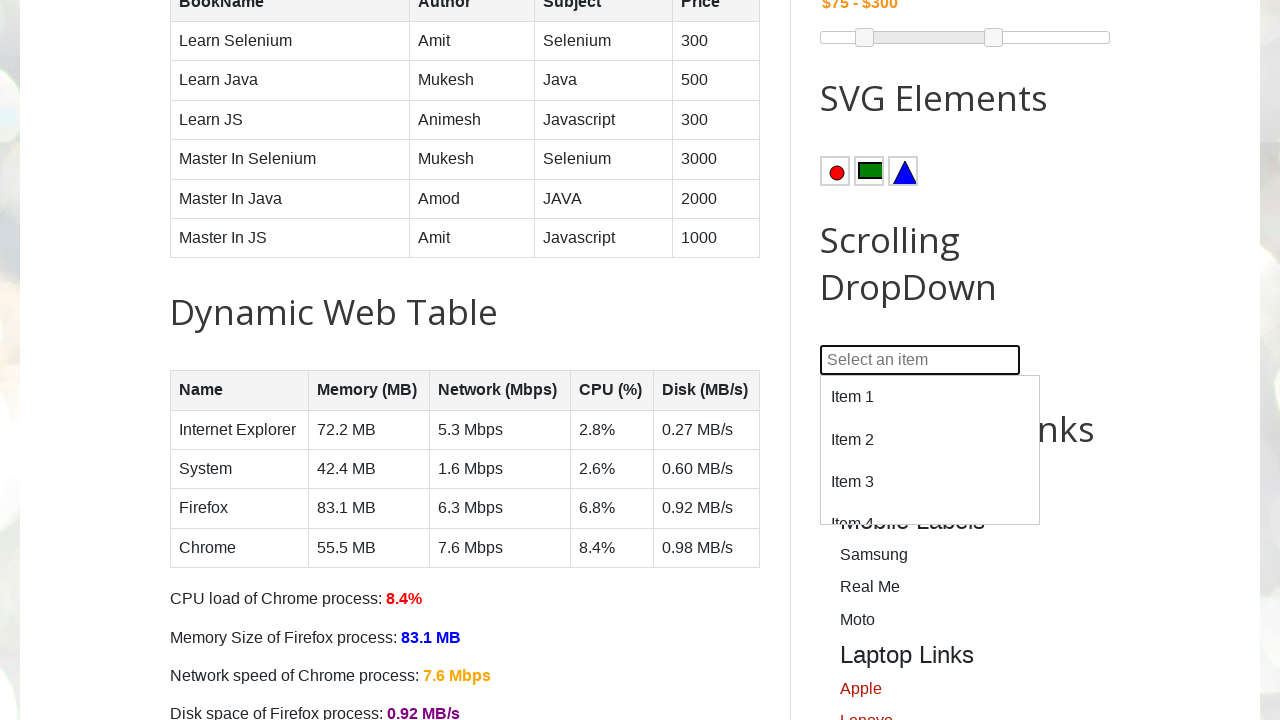

Verified dropdown option 50 of 100 is accessible
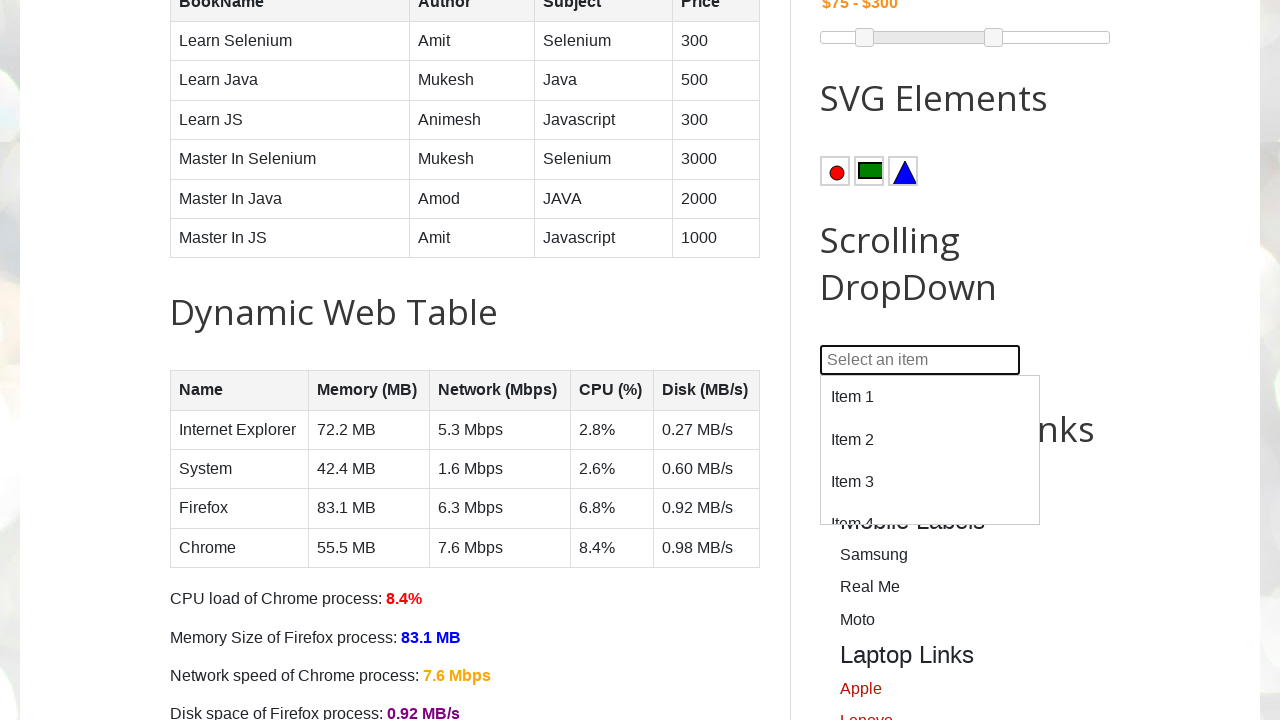

Verified dropdown option 51 of 100 is accessible
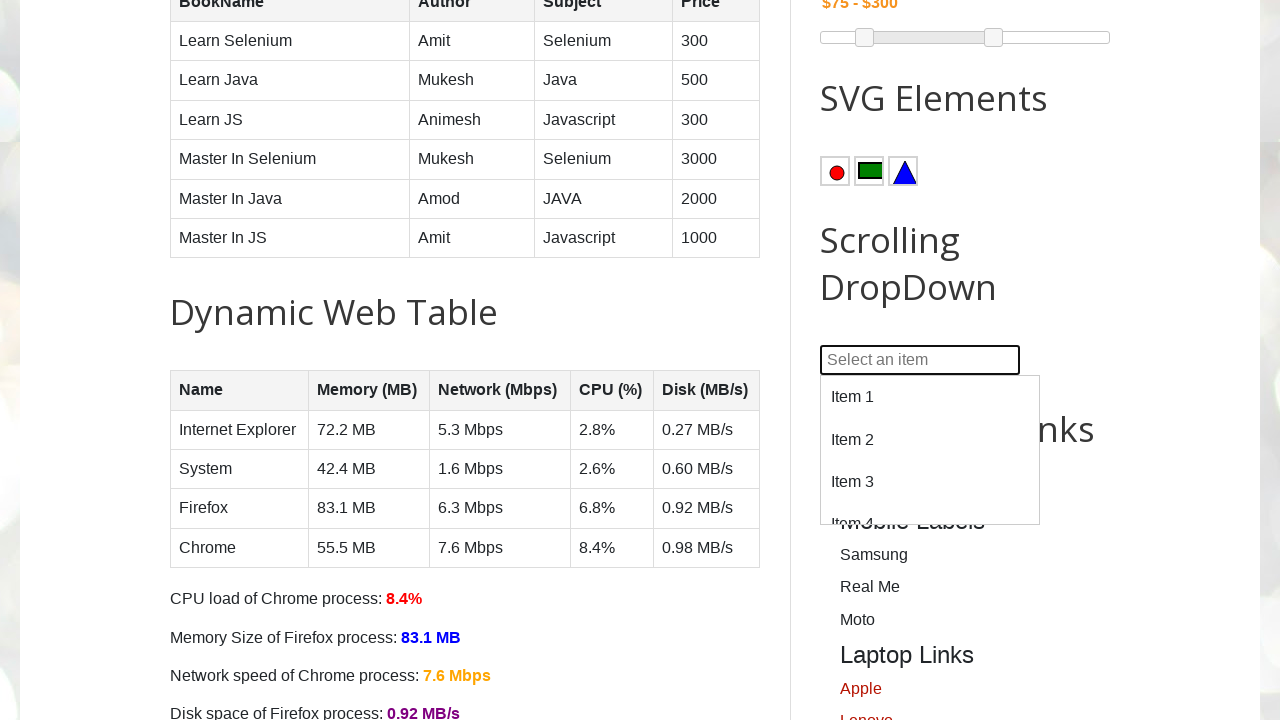

Verified dropdown option 52 of 100 is accessible
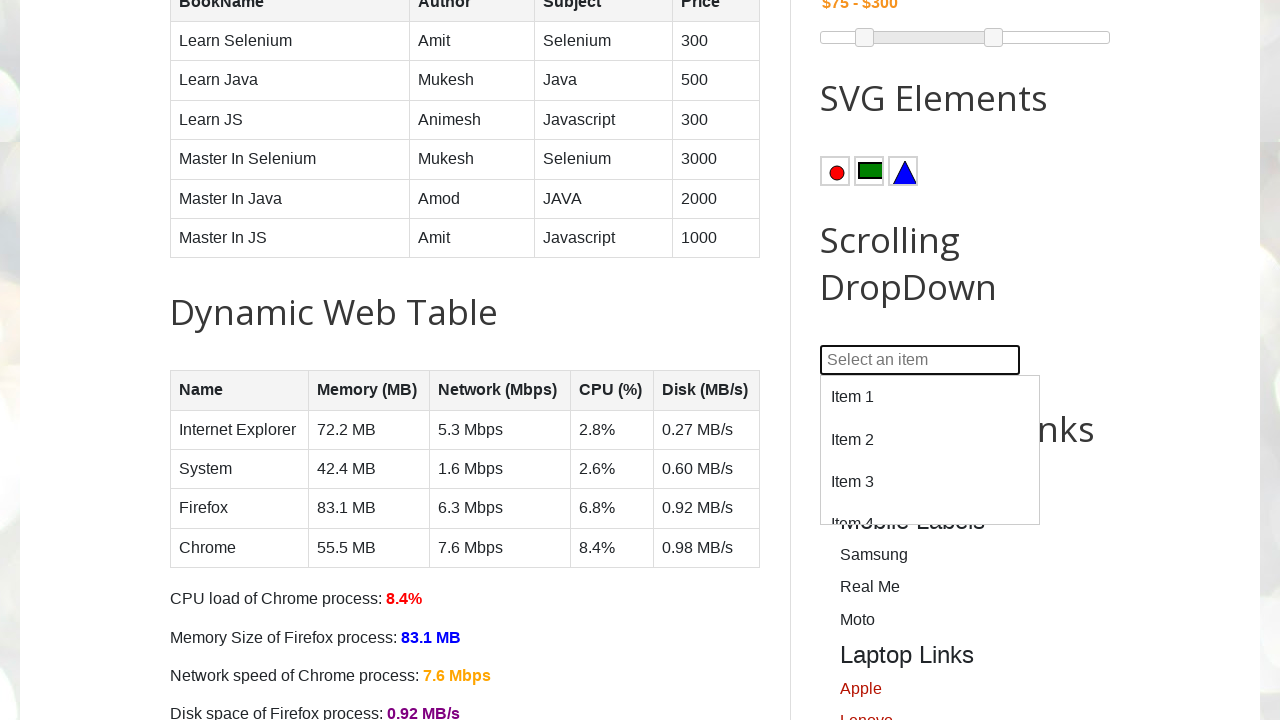

Verified dropdown option 53 of 100 is accessible
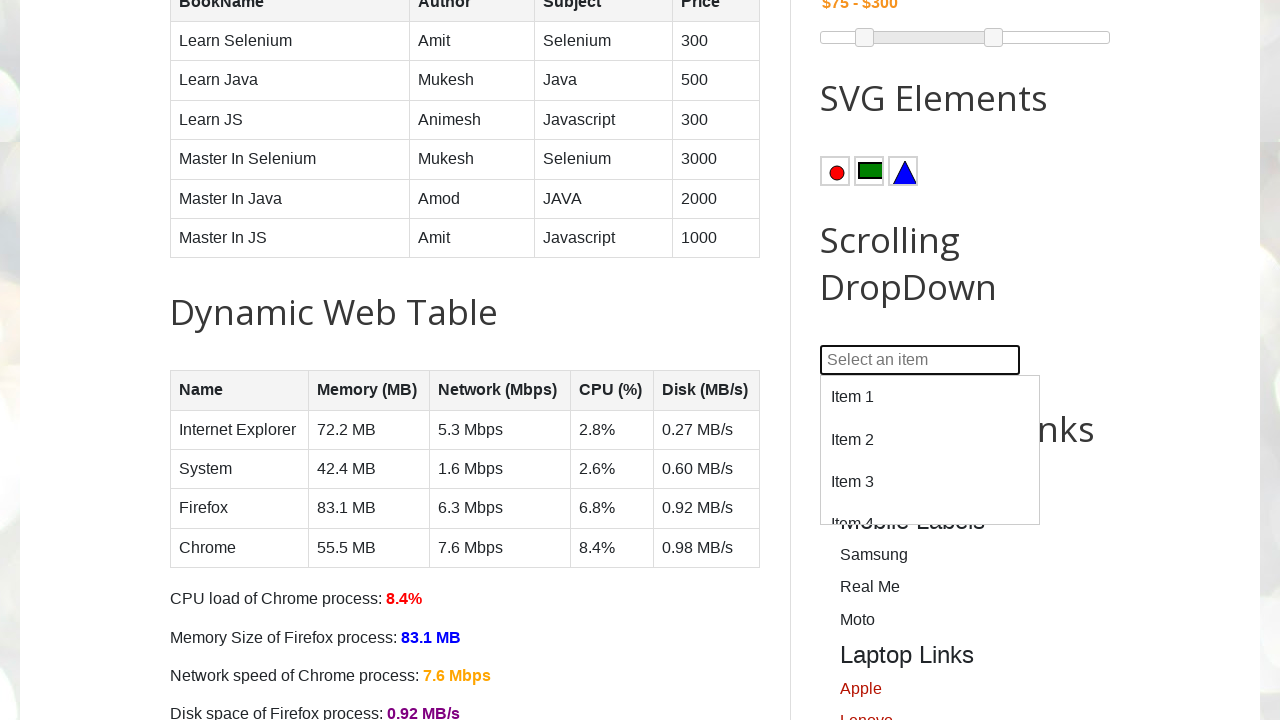

Verified dropdown option 54 of 100 is accessible
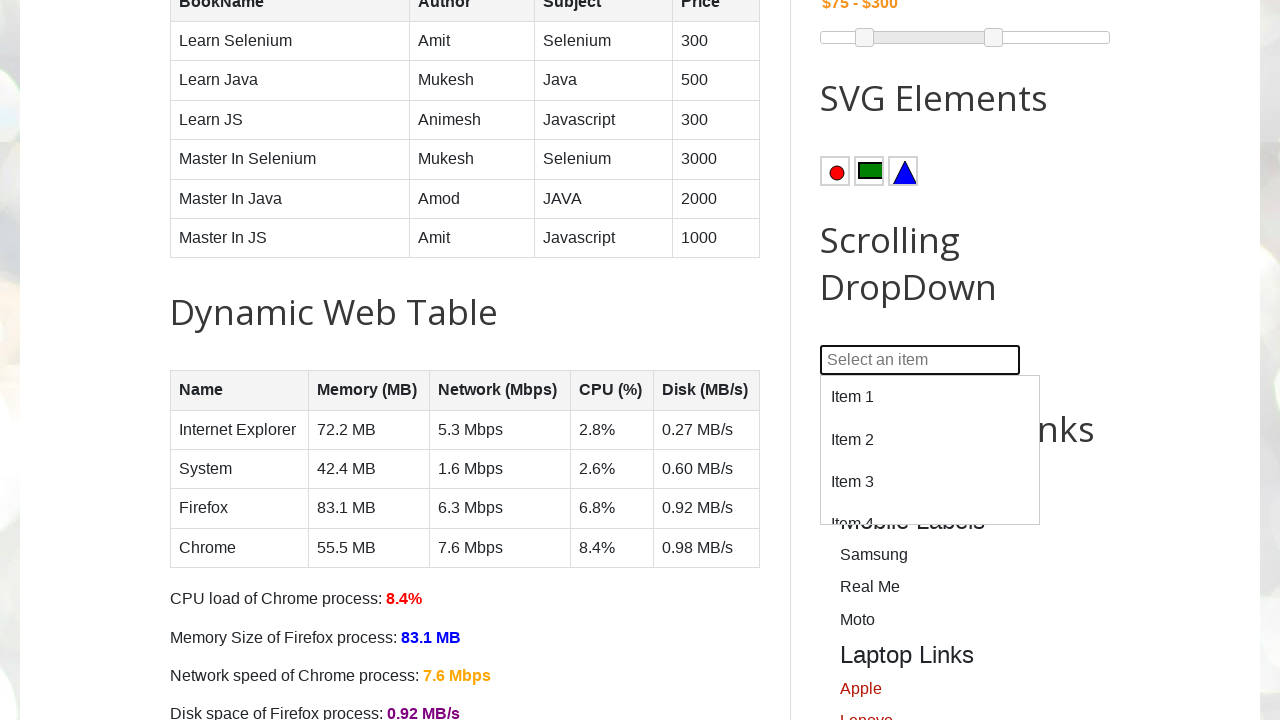

Verified dropdown option 55 of 100 is accessible
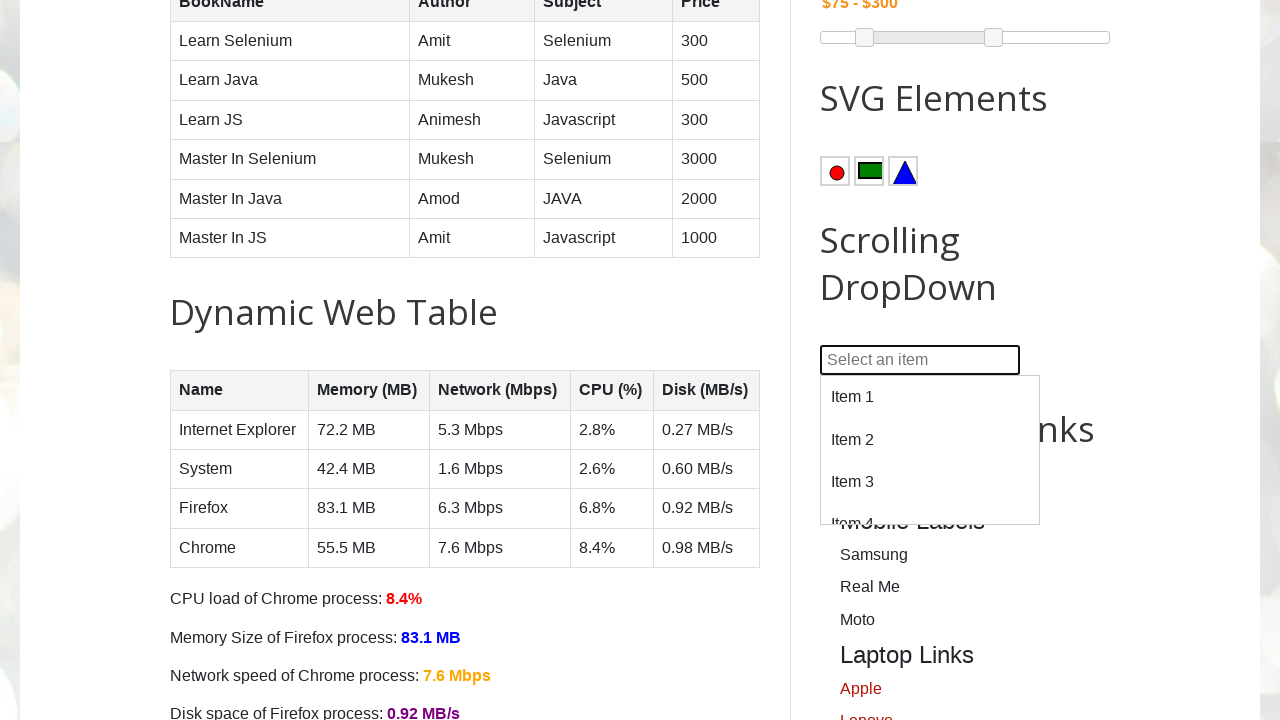

Verified dropdown option 56 of 100 is accessible
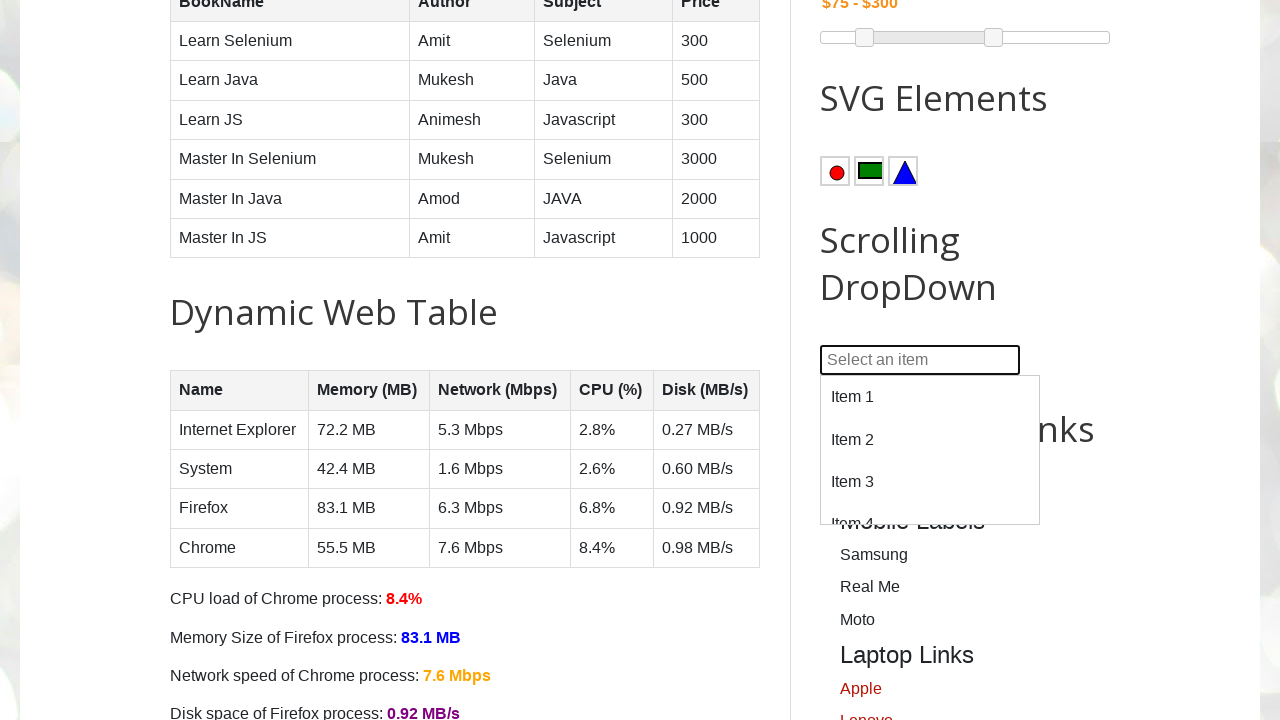

Verified dropdown option 57 of 100 is accessible
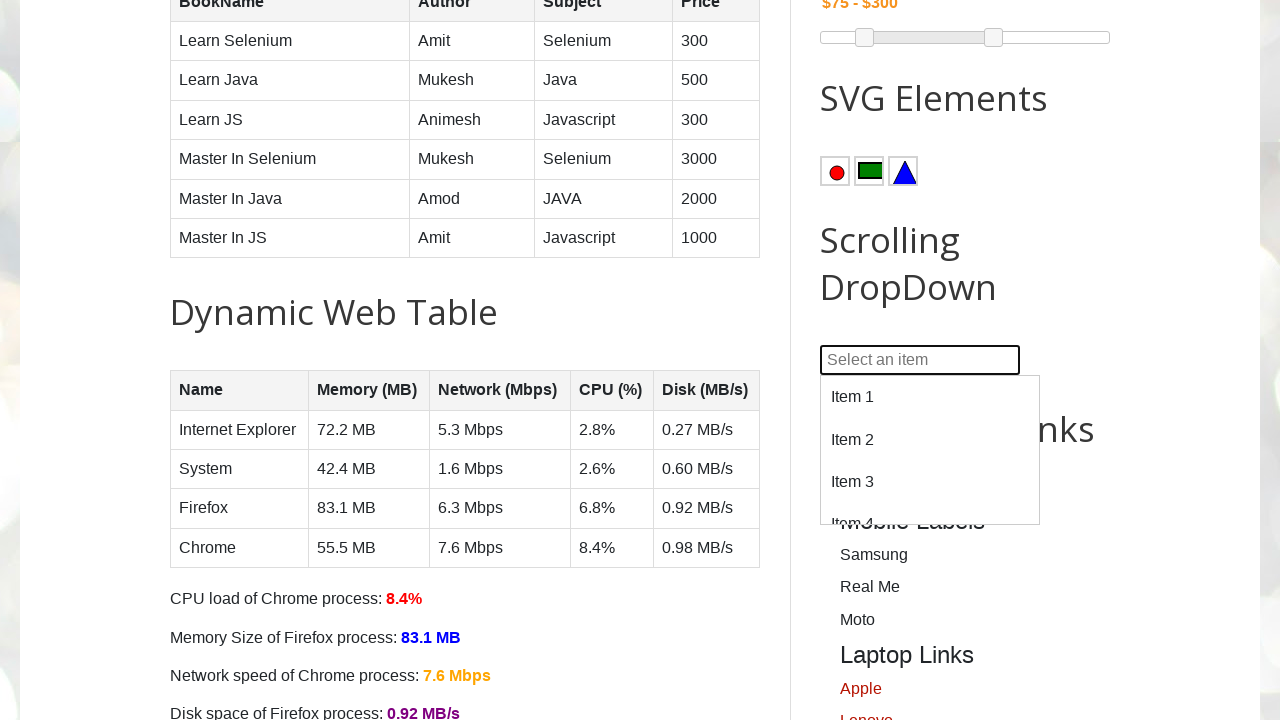

Verified dropdown option 58 of 100 is accessible
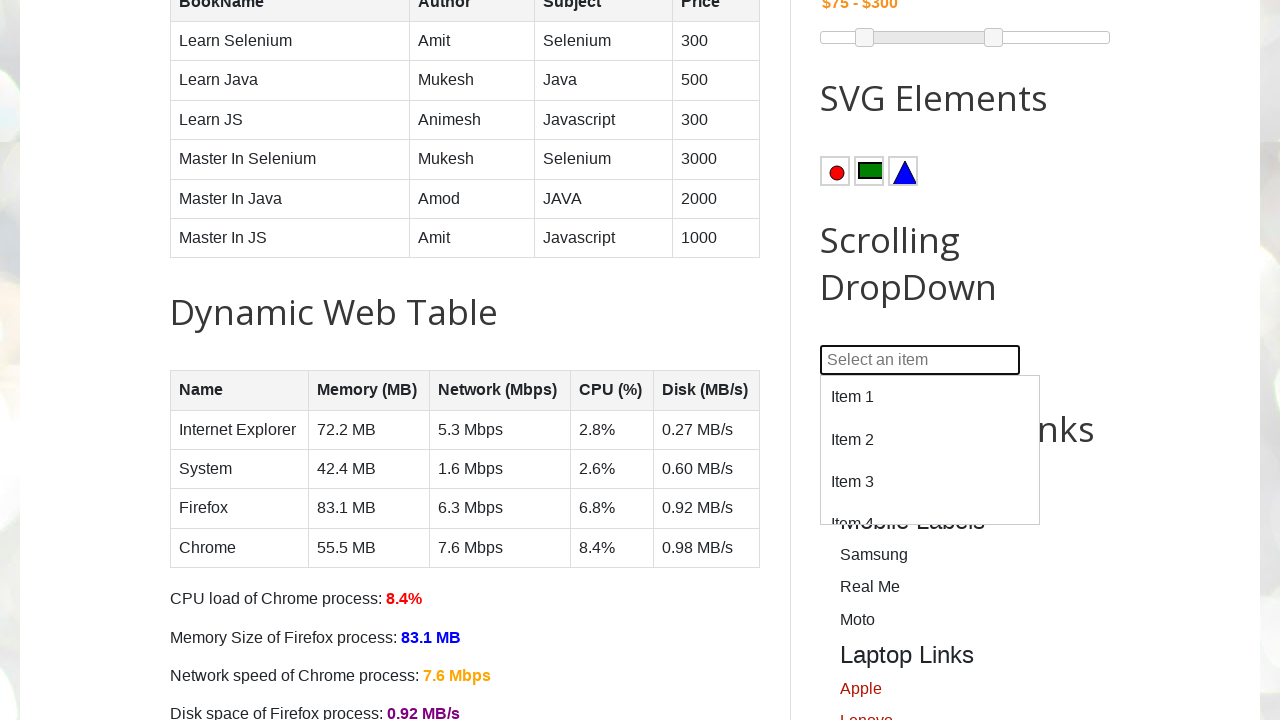

Verified dropdown option 59 of 100 is accessible
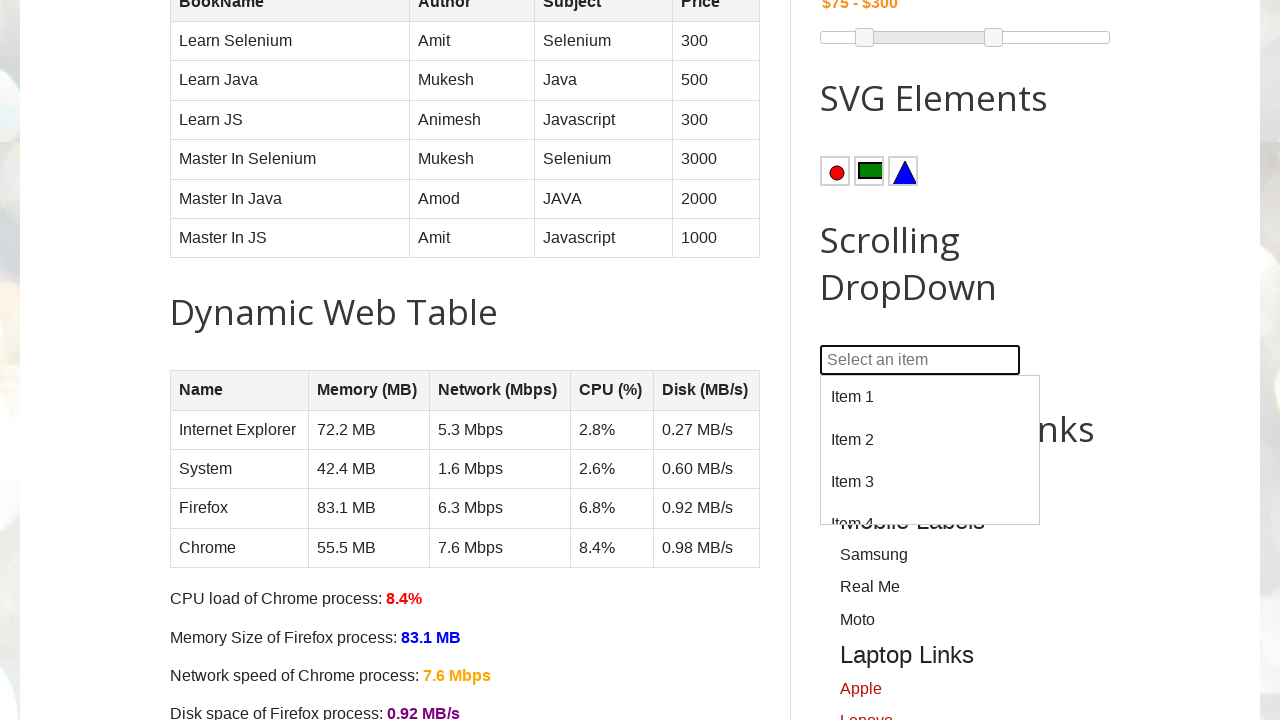

Verified dropdown option 60 of 100 is accessible
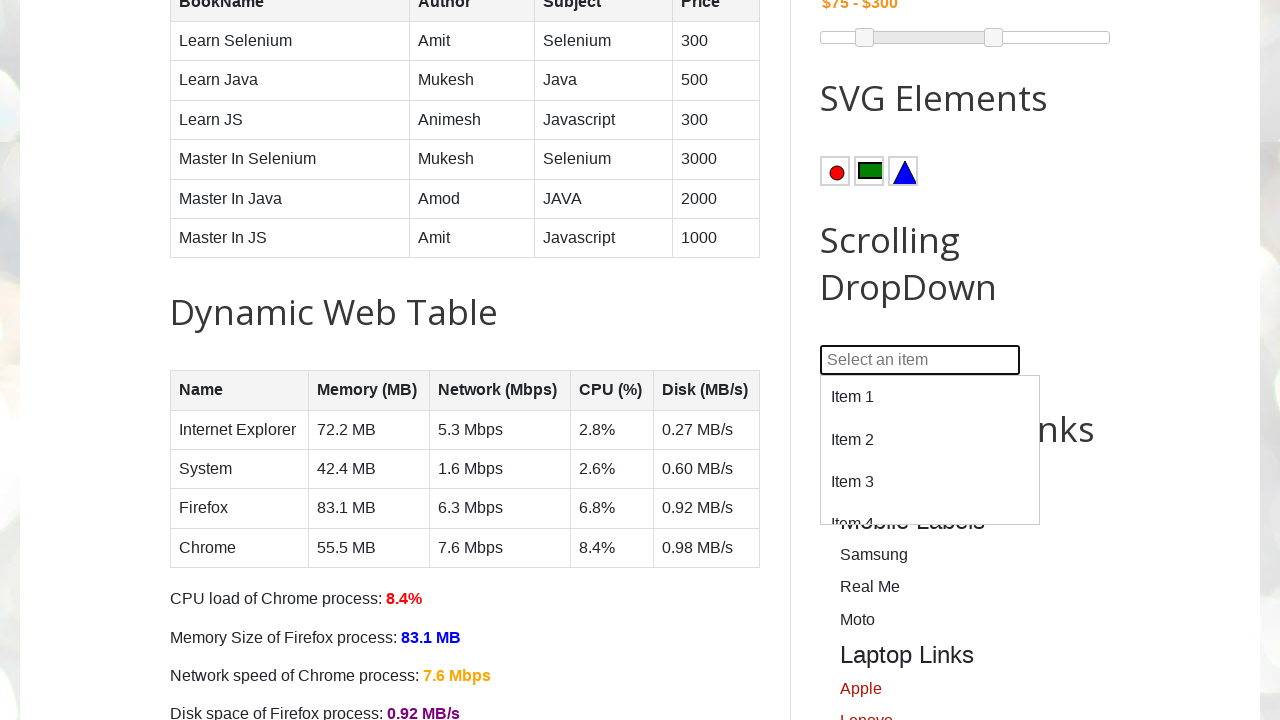

Verified dropdown option 61 of 100 is accessible
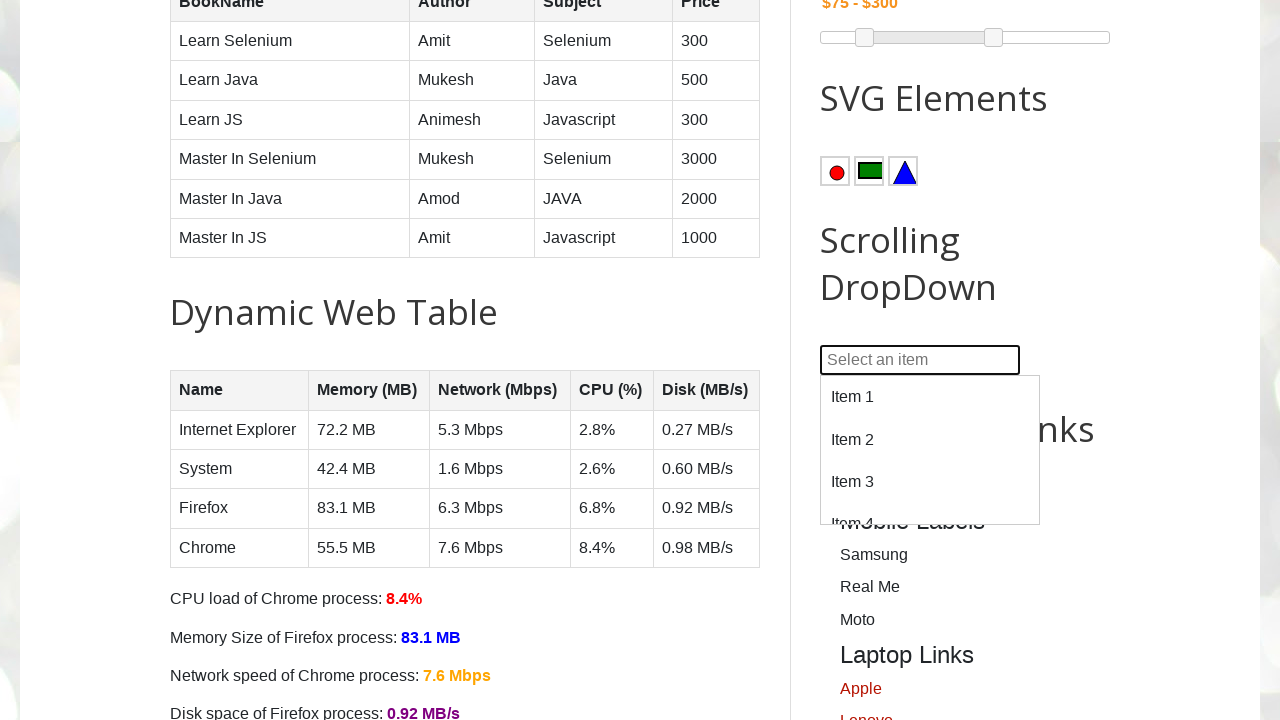

Verified dropdown option 62 of 100 is accessible
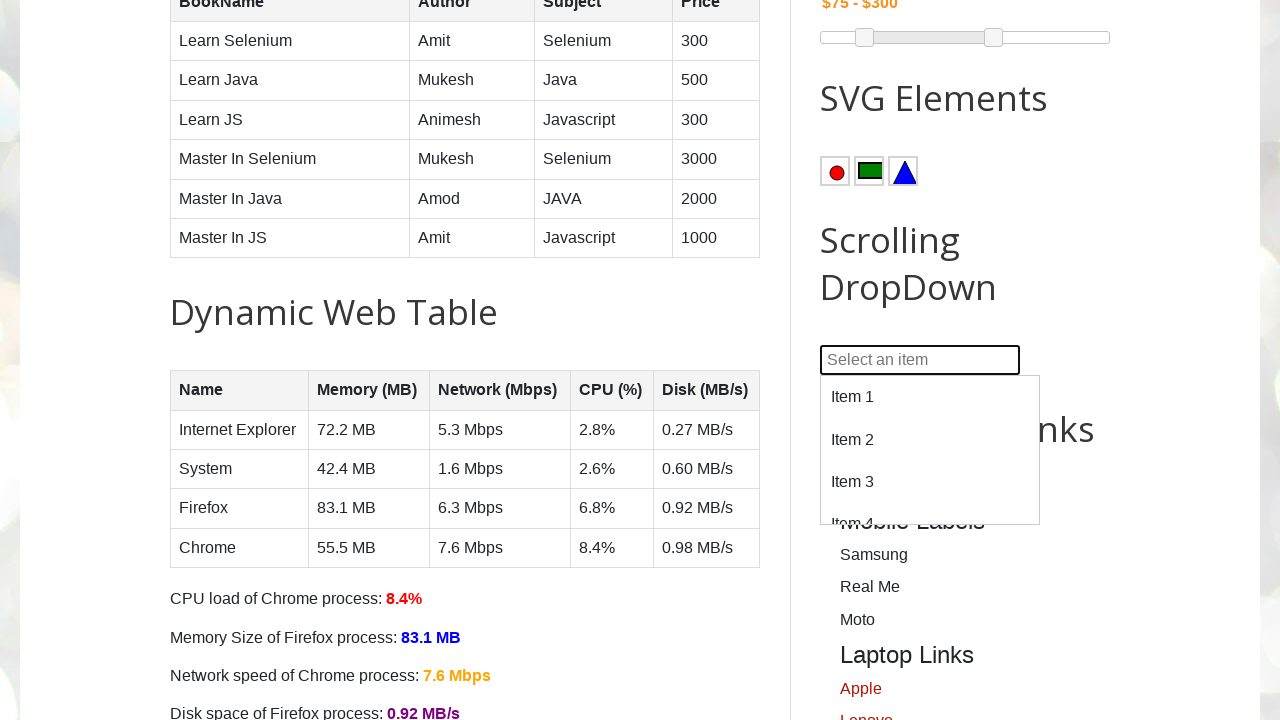

Verified dropdown option 63 of 100 is accessible
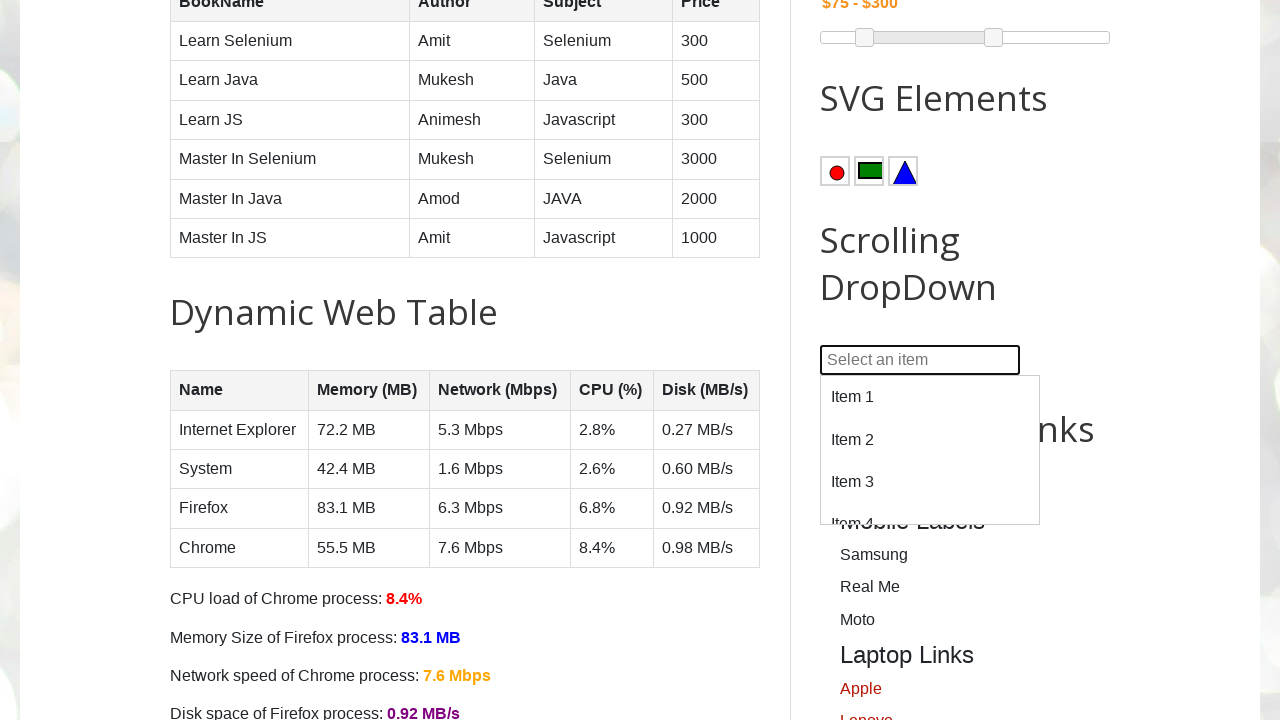

Verified dropdown option 64 of 100 is accessible
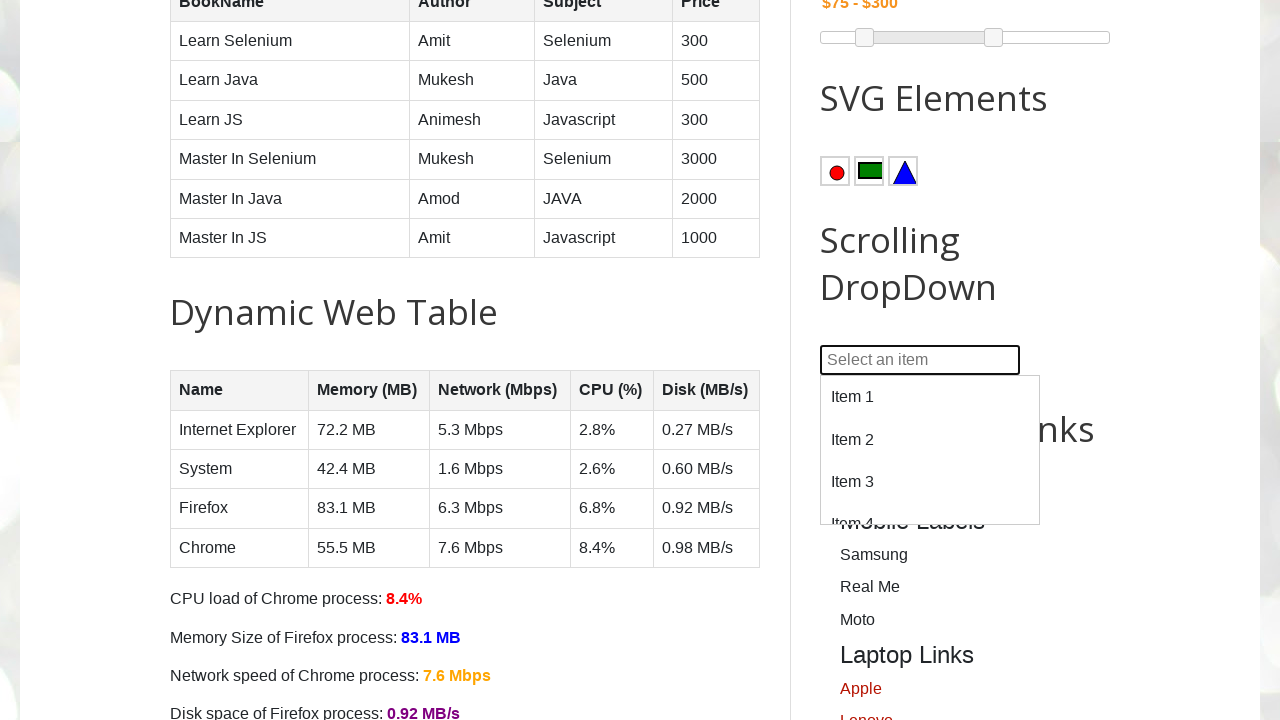

Verified dropdown option 65 of 100 is accessible
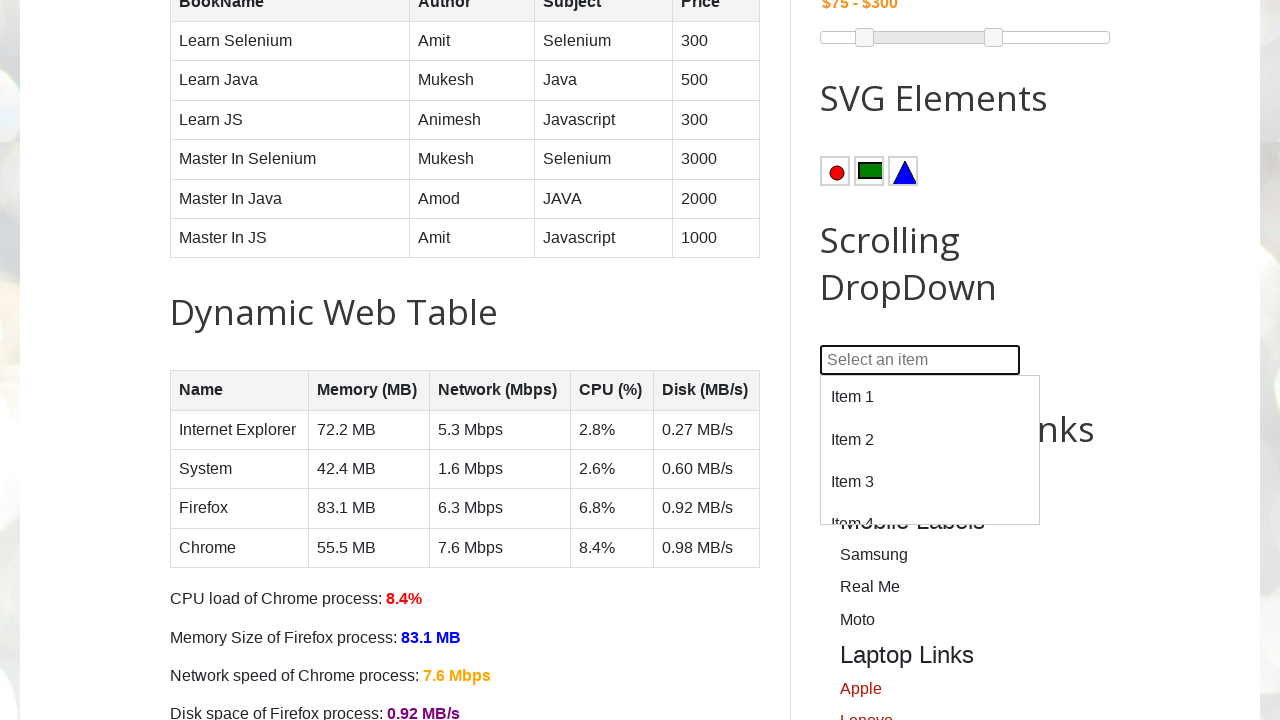

Verified dropdown option 66 of 100 is accessible
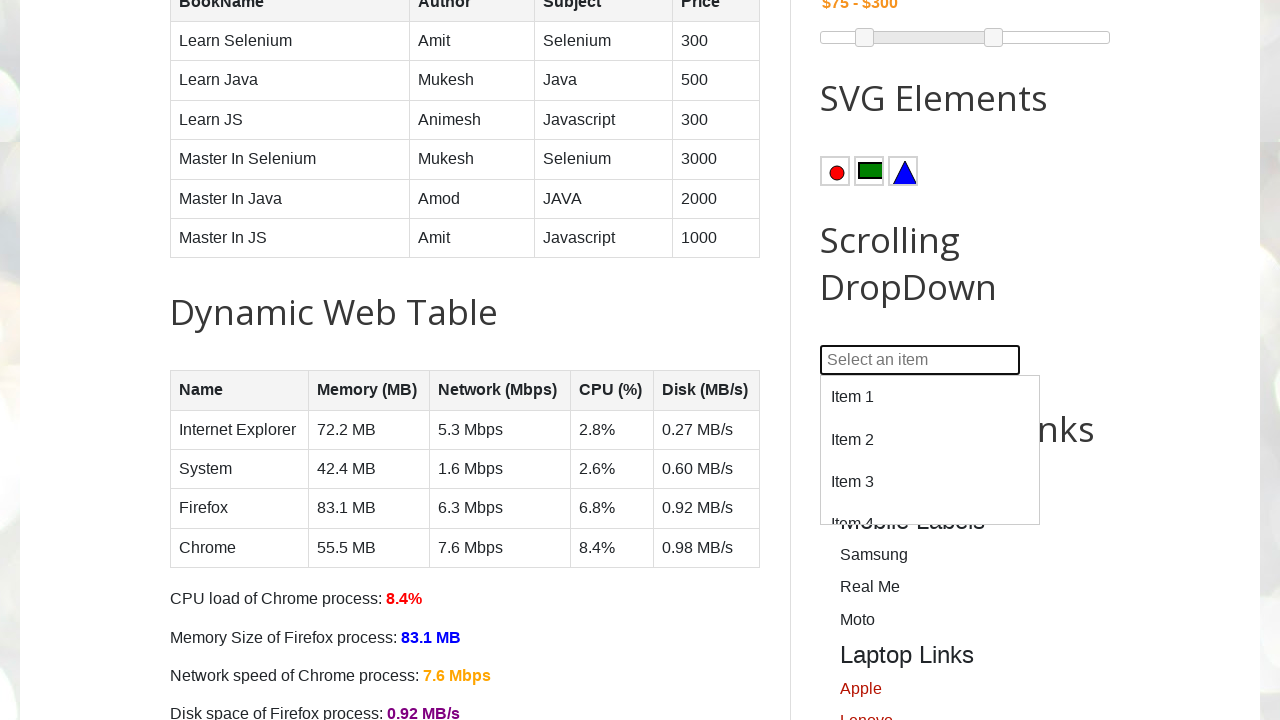

Verified dropdown option 67 of 100 is accessible
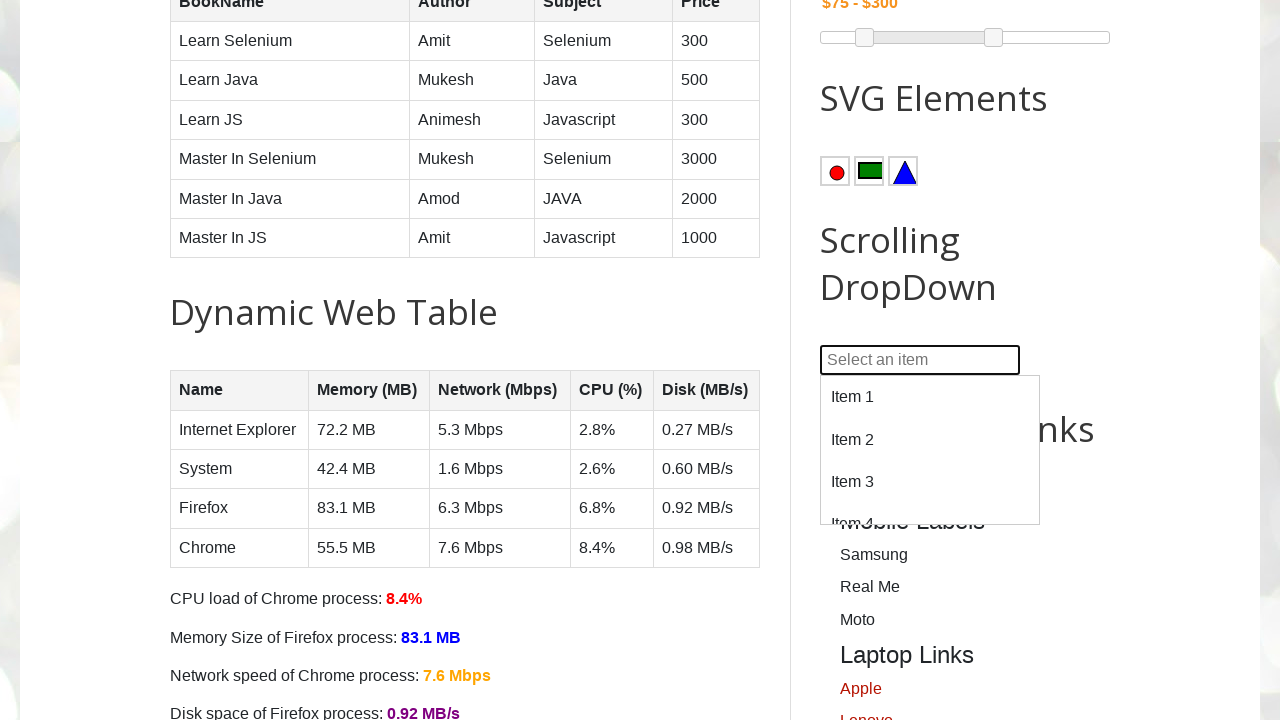

Verified dropdown option 68 of 100 is accessible
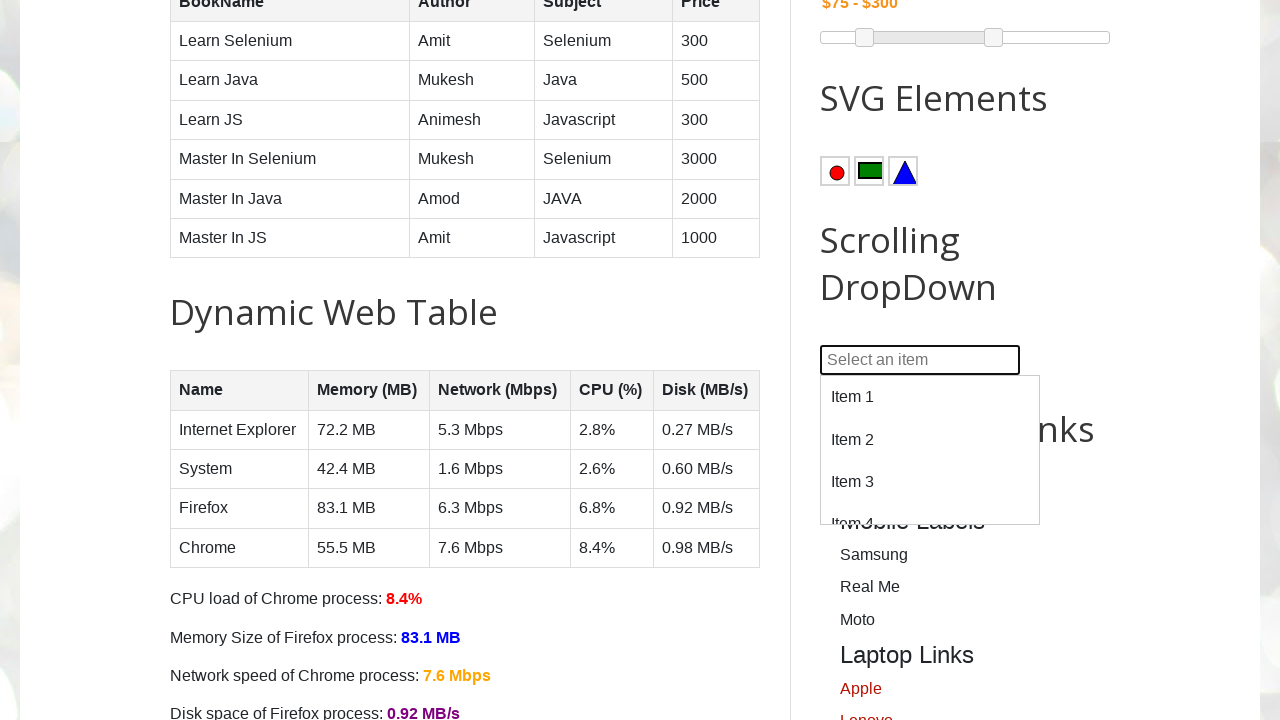

Verified dropdown option 69 of 100 is accessible
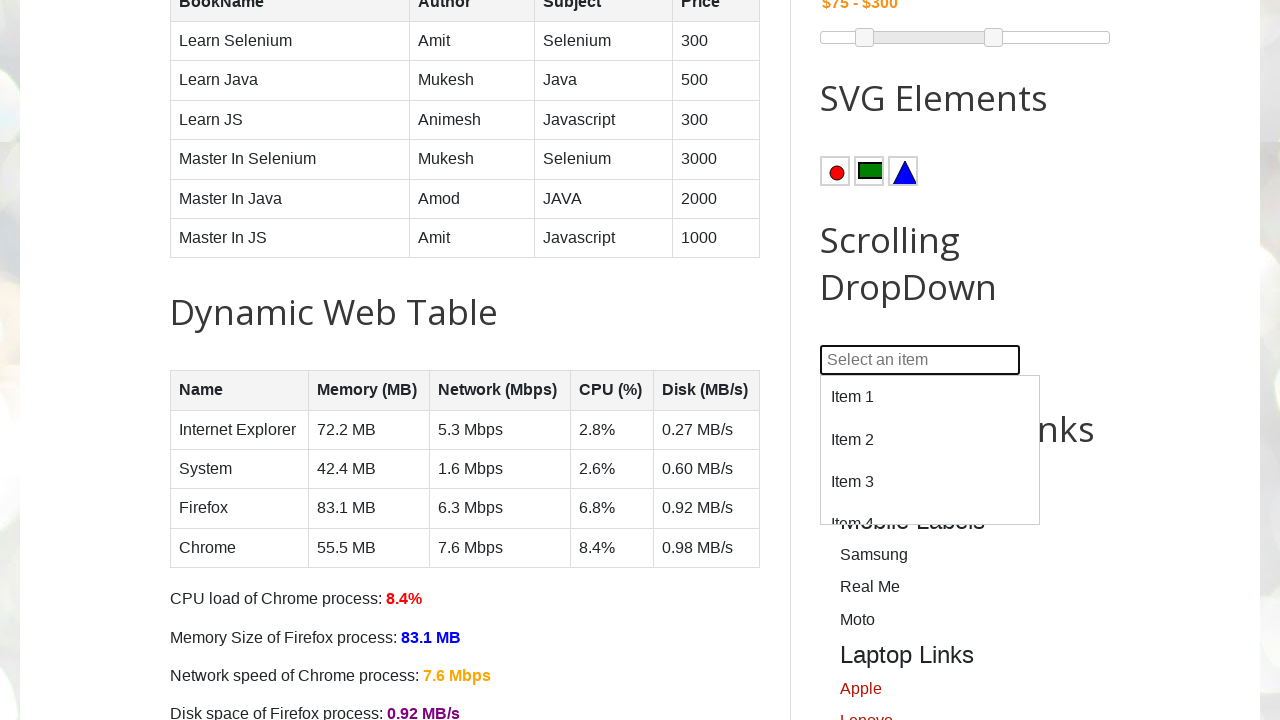

Verified dropdown option 70 of 100 is accessible
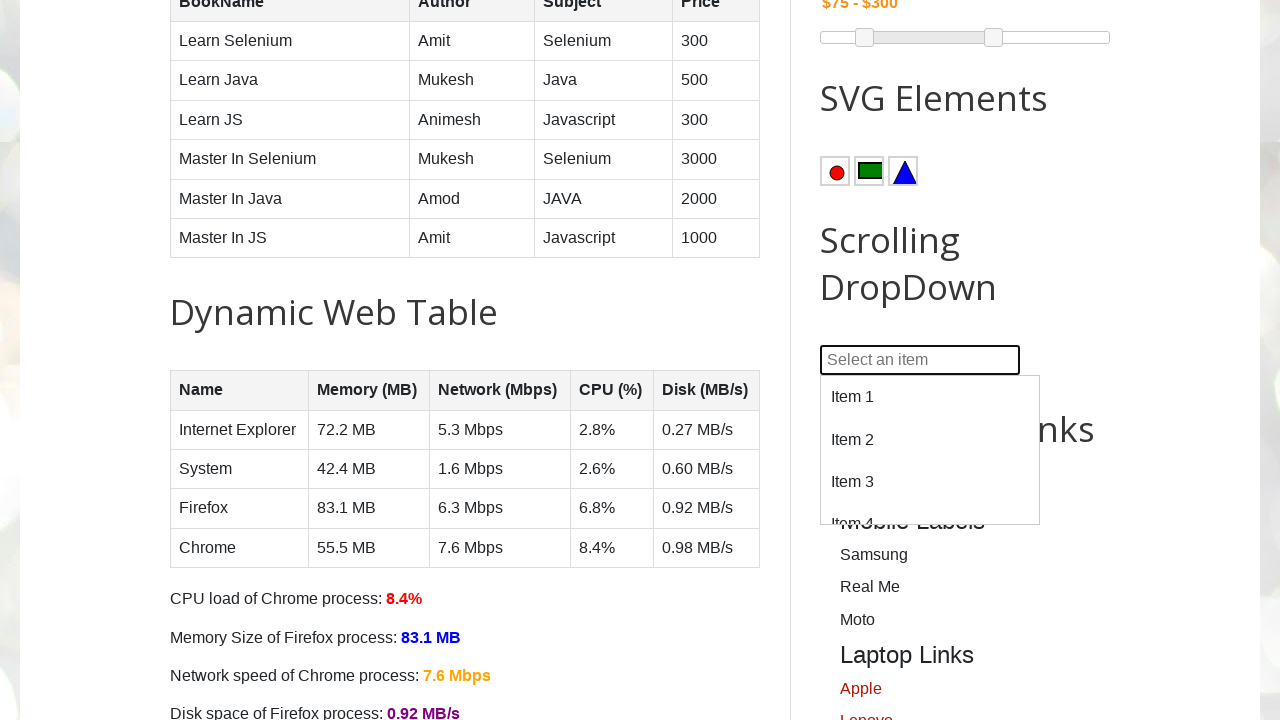

Verified dropdown option 71 of 100 is accessible
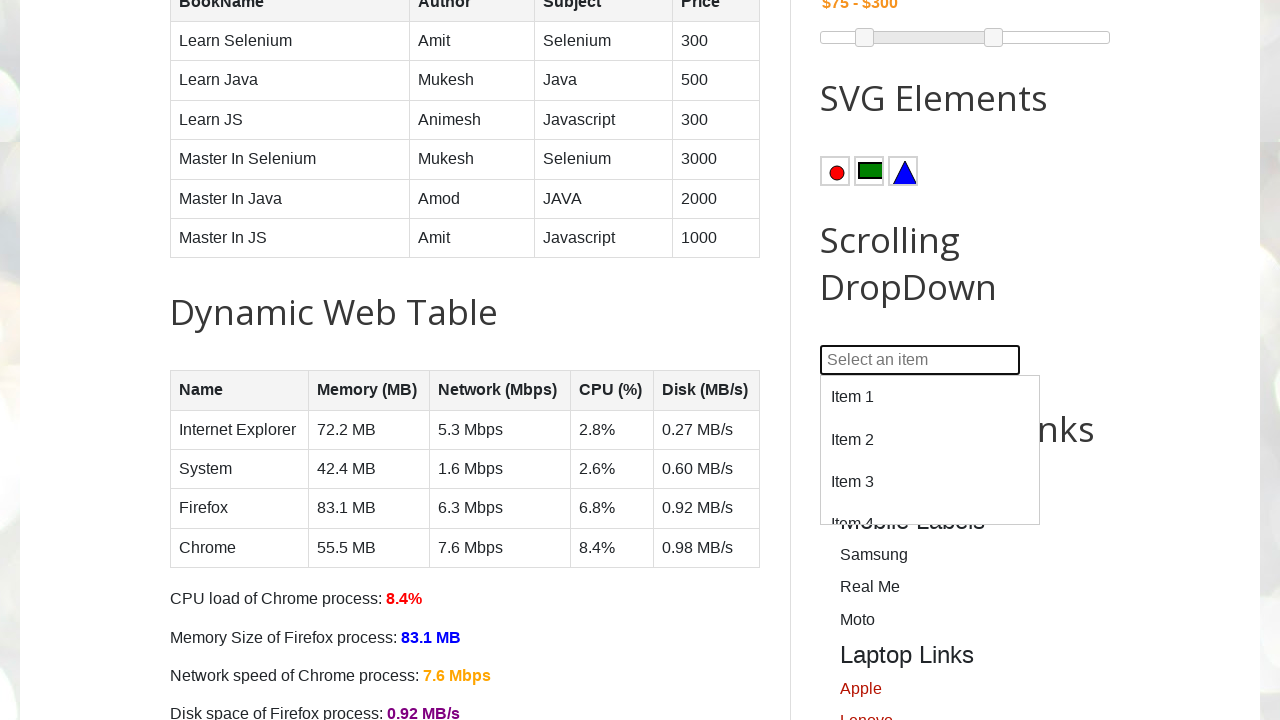

Verified dropdown option 72 of 100 is accessible
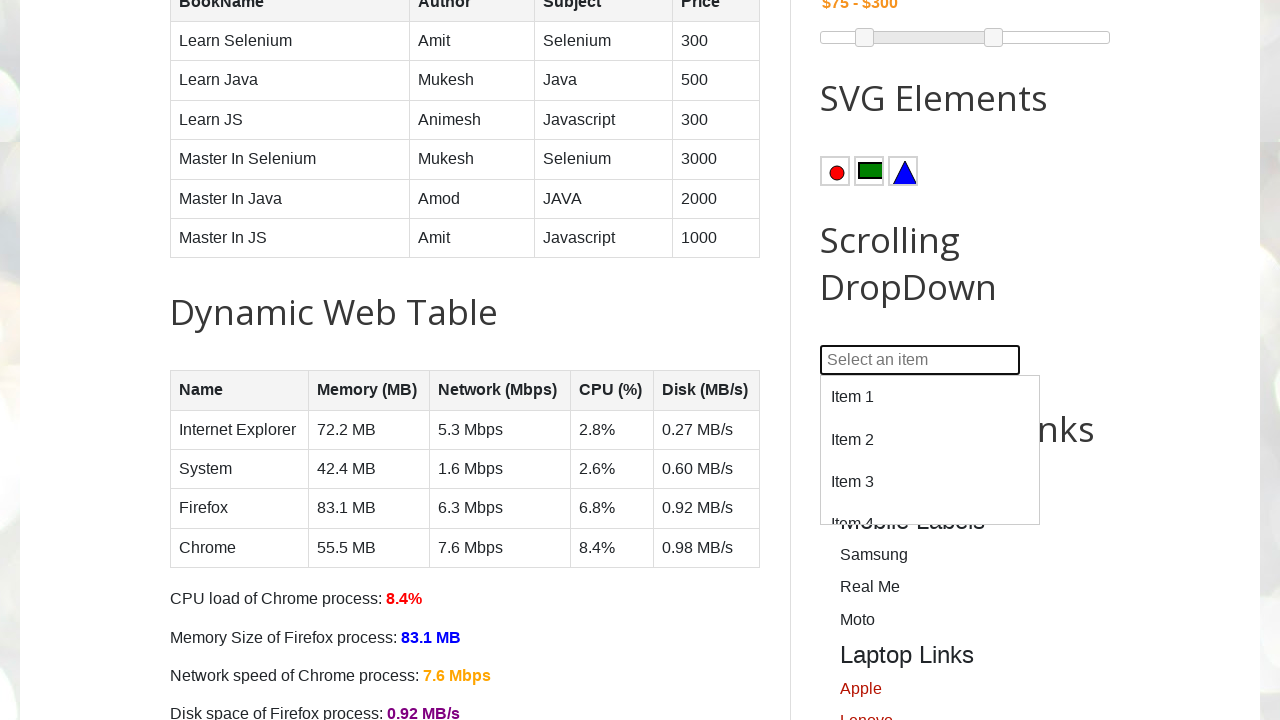

Verified dropdown option 73 of 100 is accessible
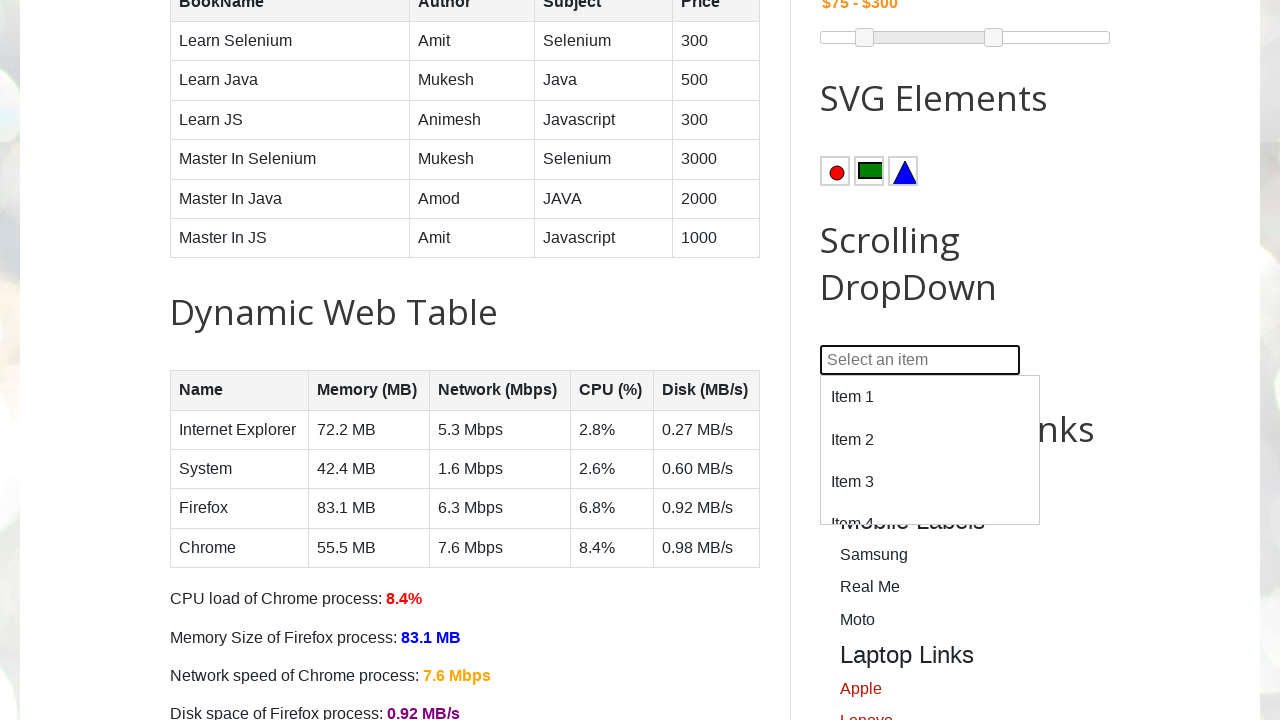

Verified dropdown option 74 of 100 is accessible
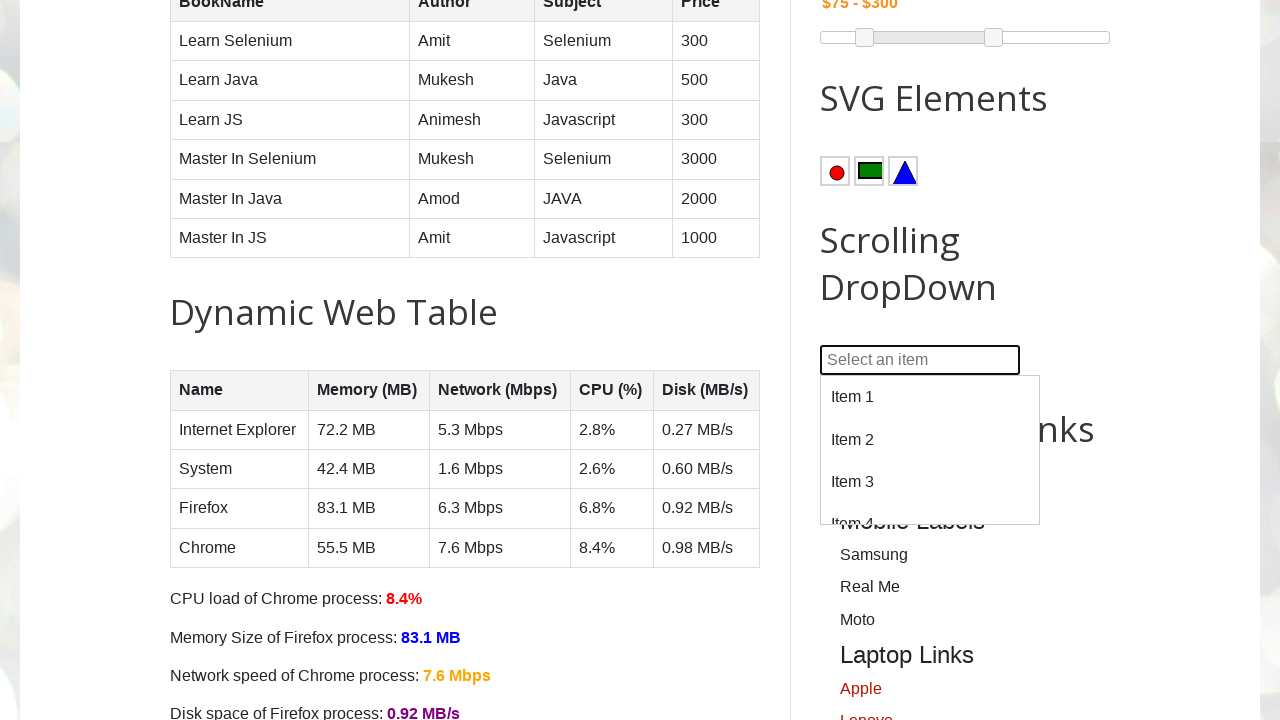

Verified dropdown option 75 of 100 is accessible
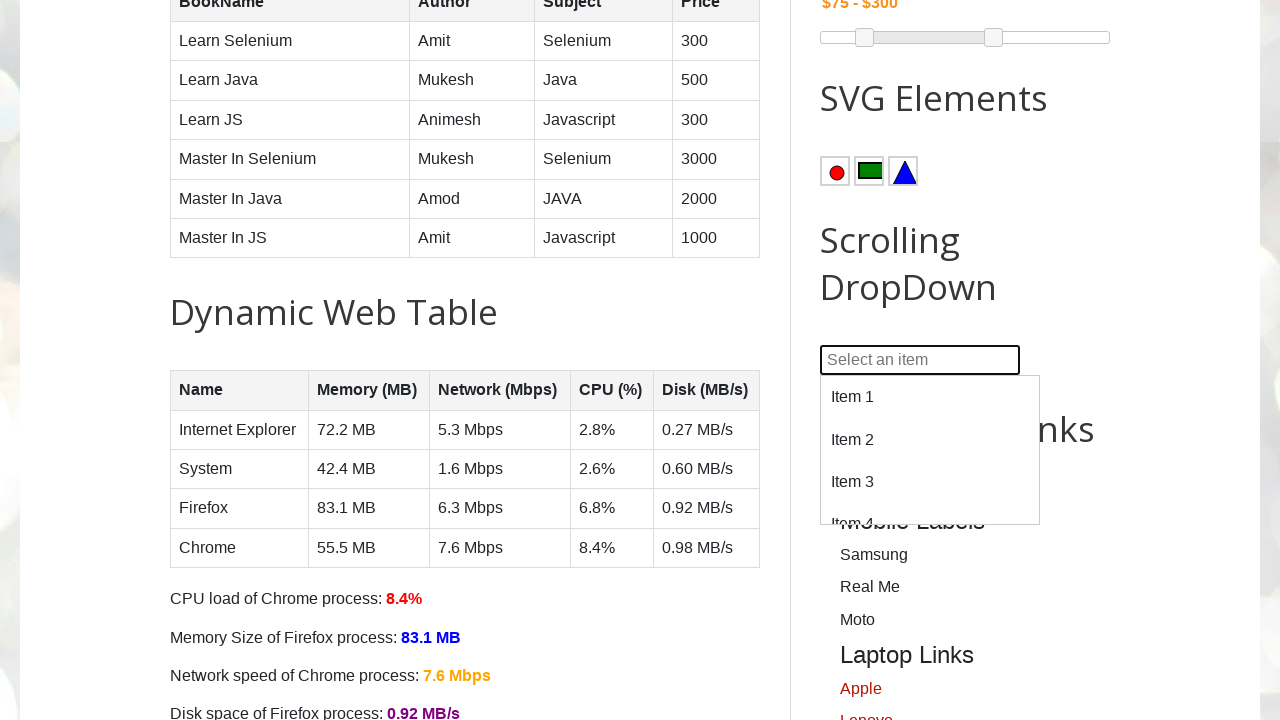

Verified dropdown option 76 of 100 is accessible
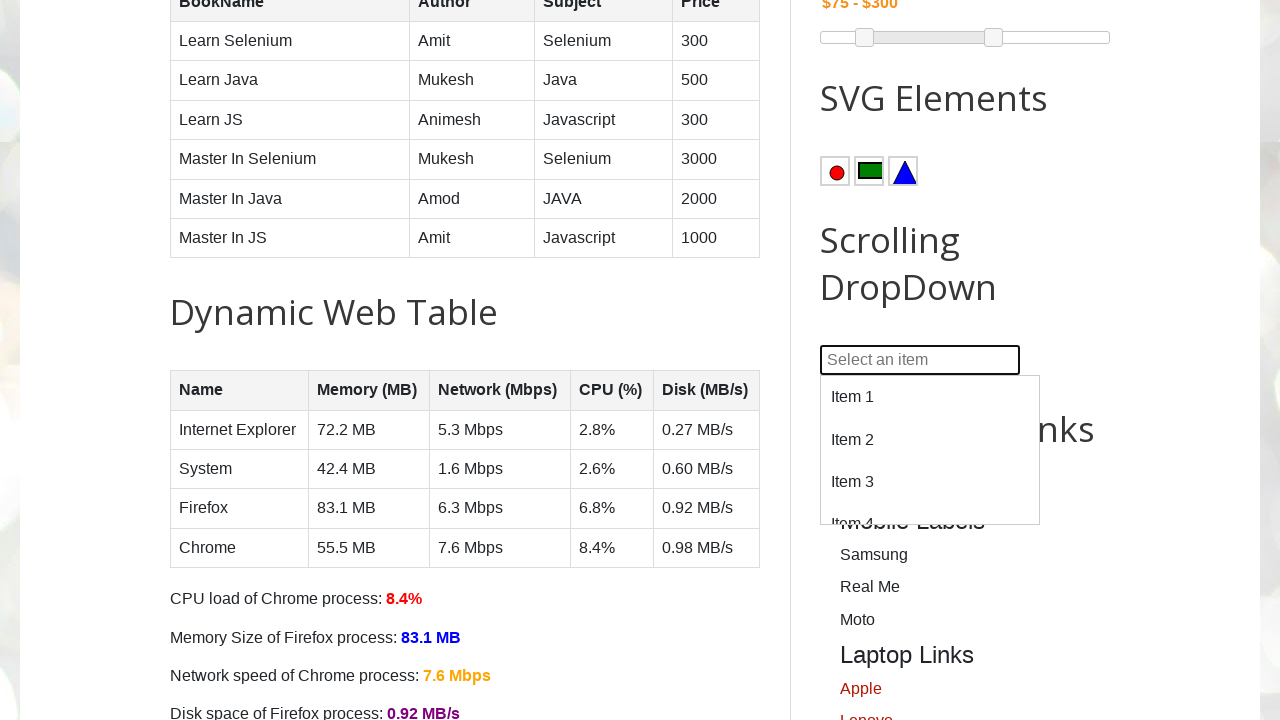

Verified dropdown option 77 of 100 is accessible
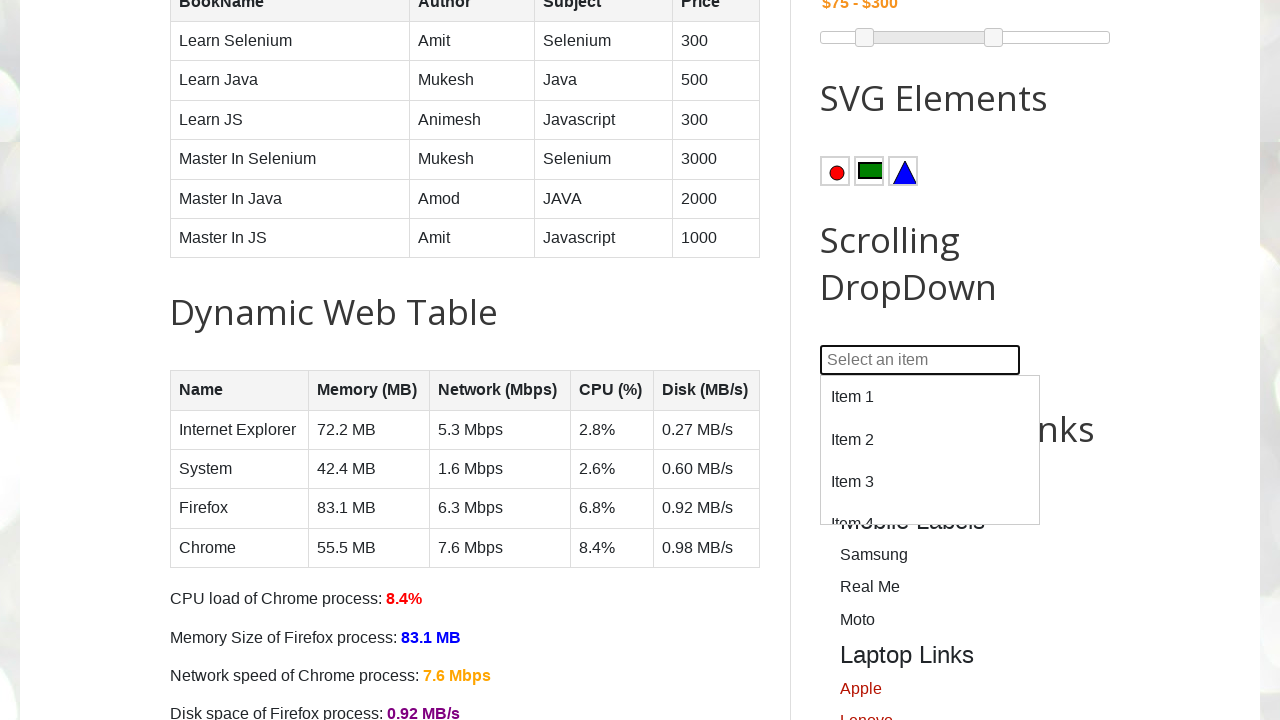

Verified dropdown option 78 of 100 is accessible
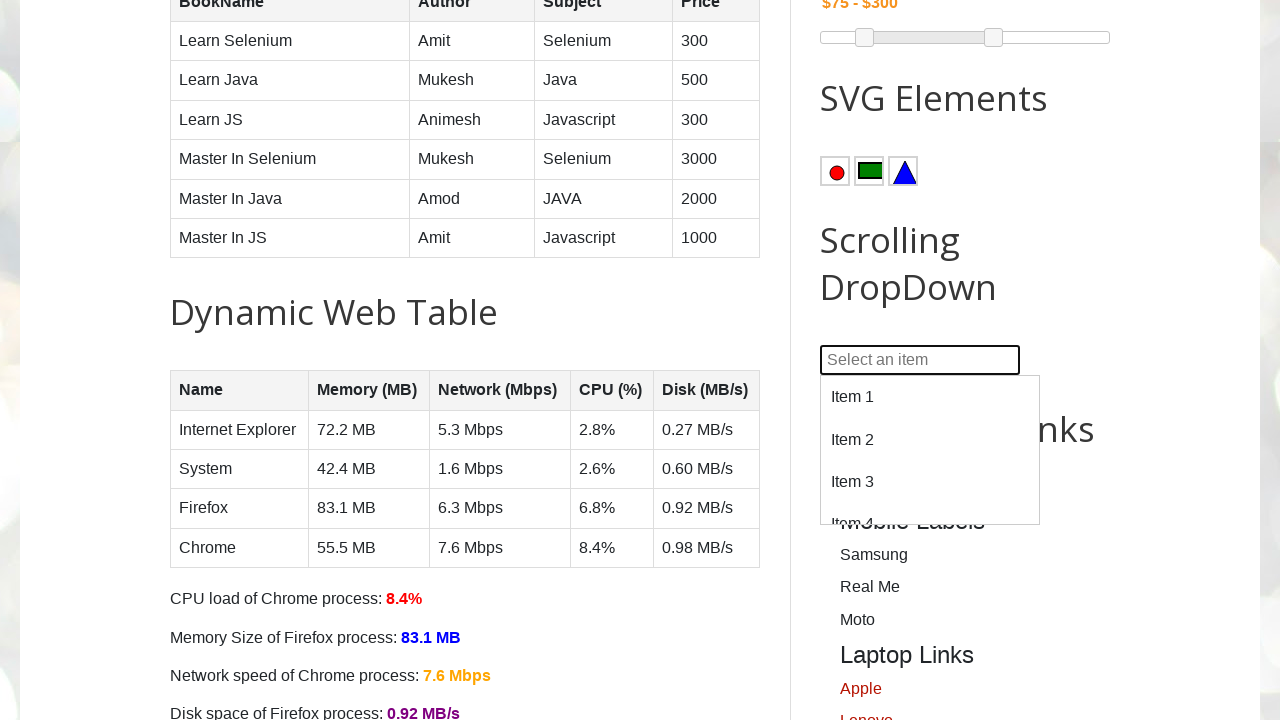

Verified dropdown option 79 of 100 is accessible
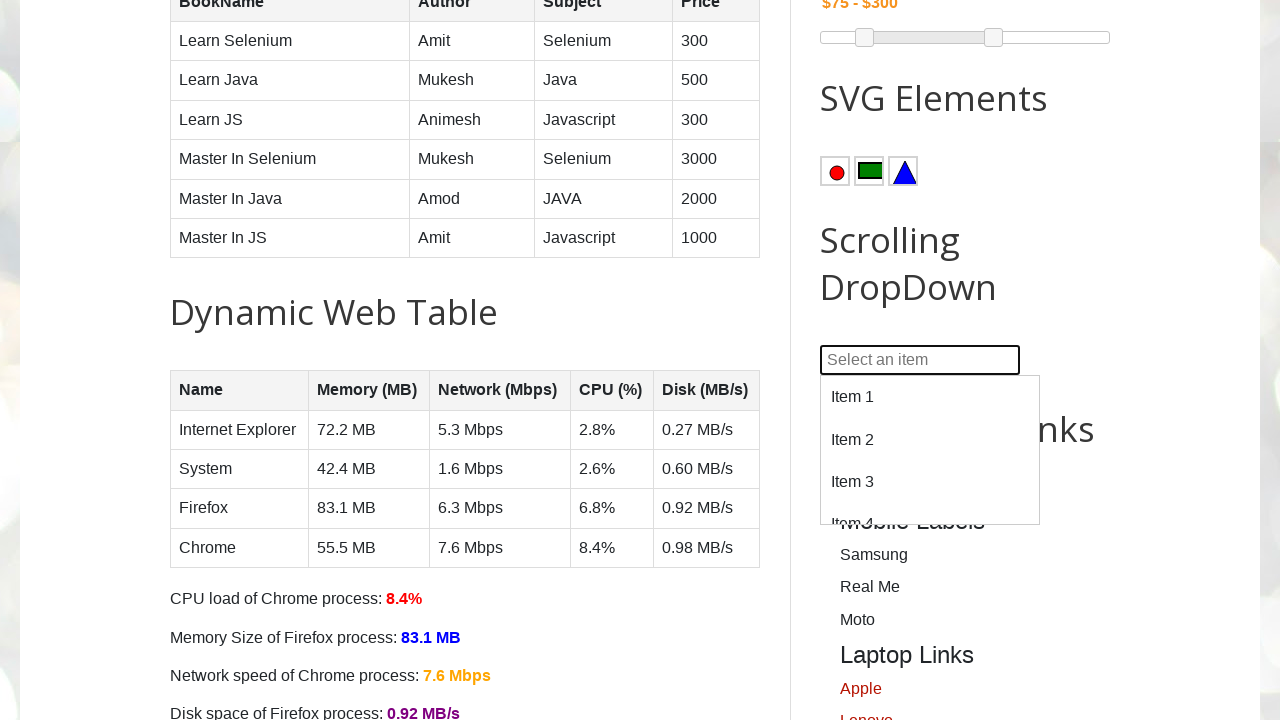

Verified dropdown option 80 of 100 is accessible
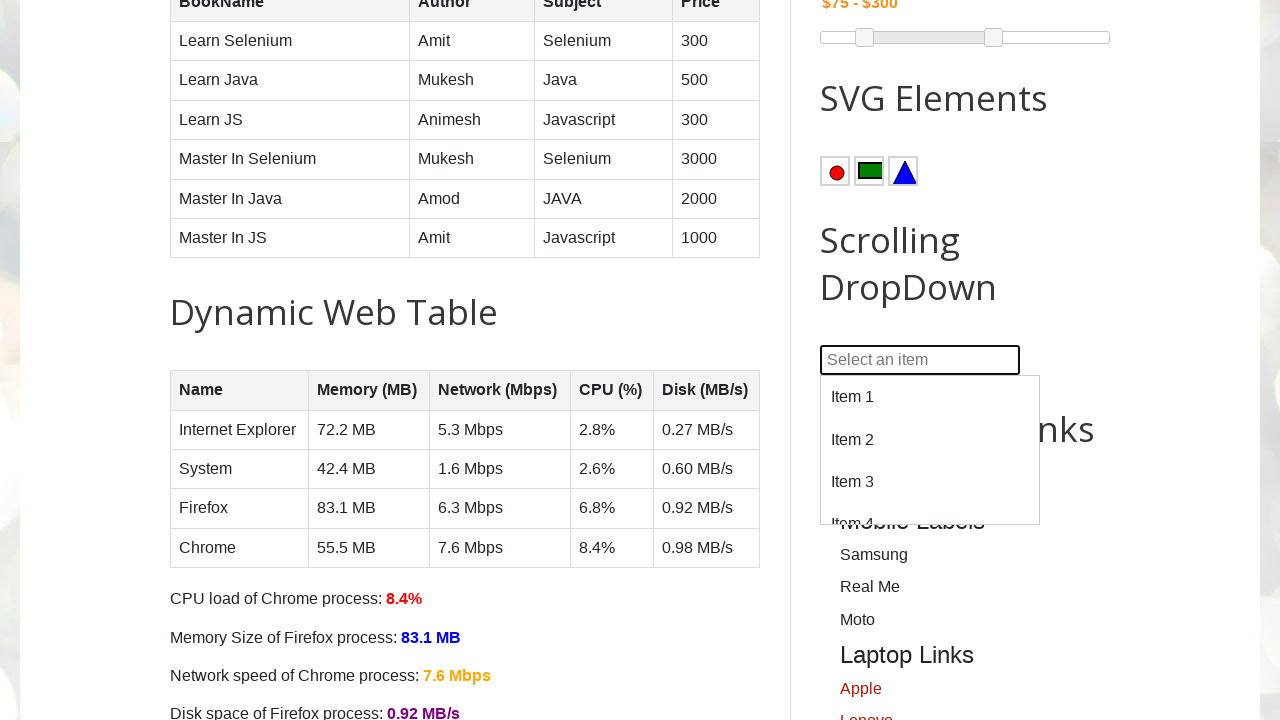

Verified dropdown option 81 of 100 is accessible
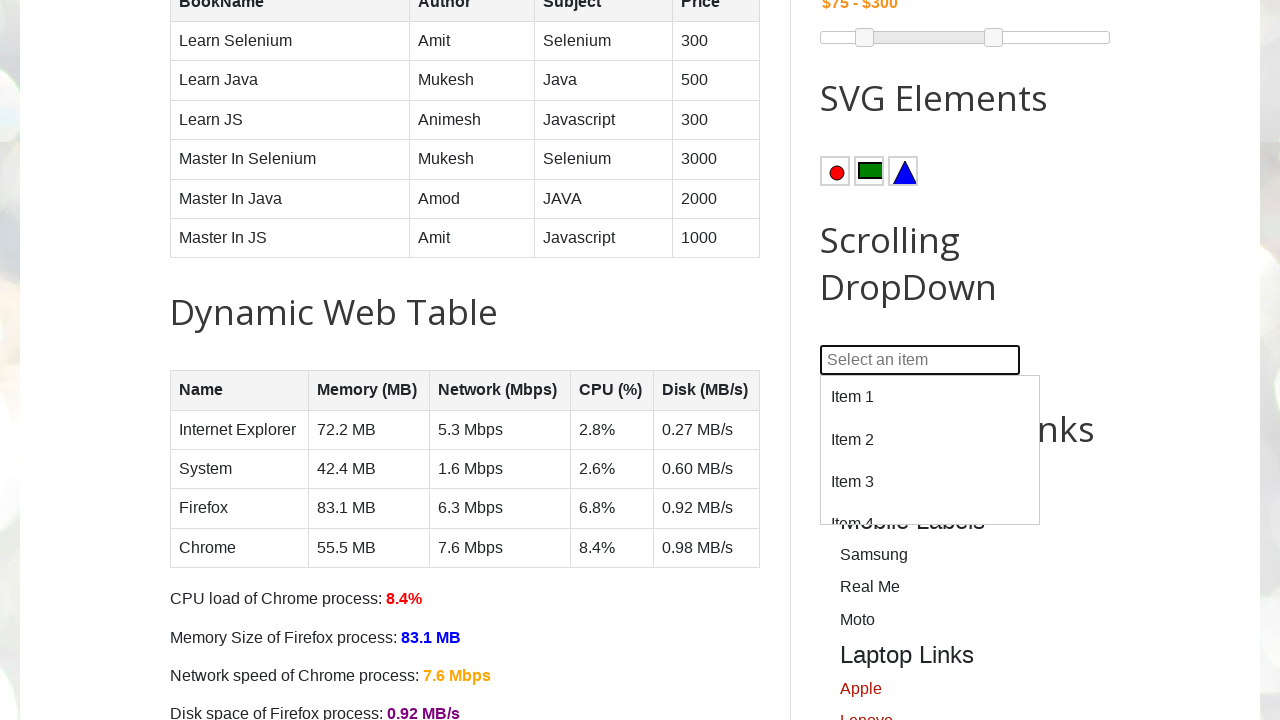

Verified dropdown option 82 of 100 is accessible
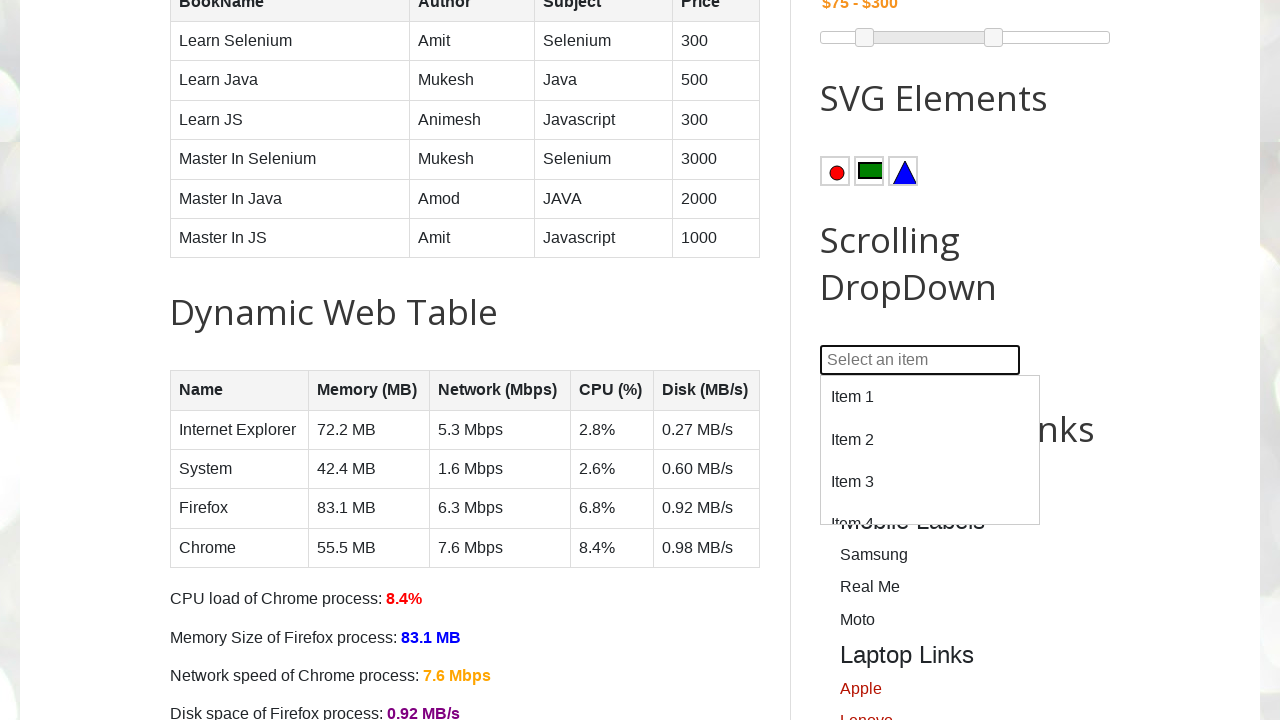

Verified dropdown option 83 of 100 is accessible
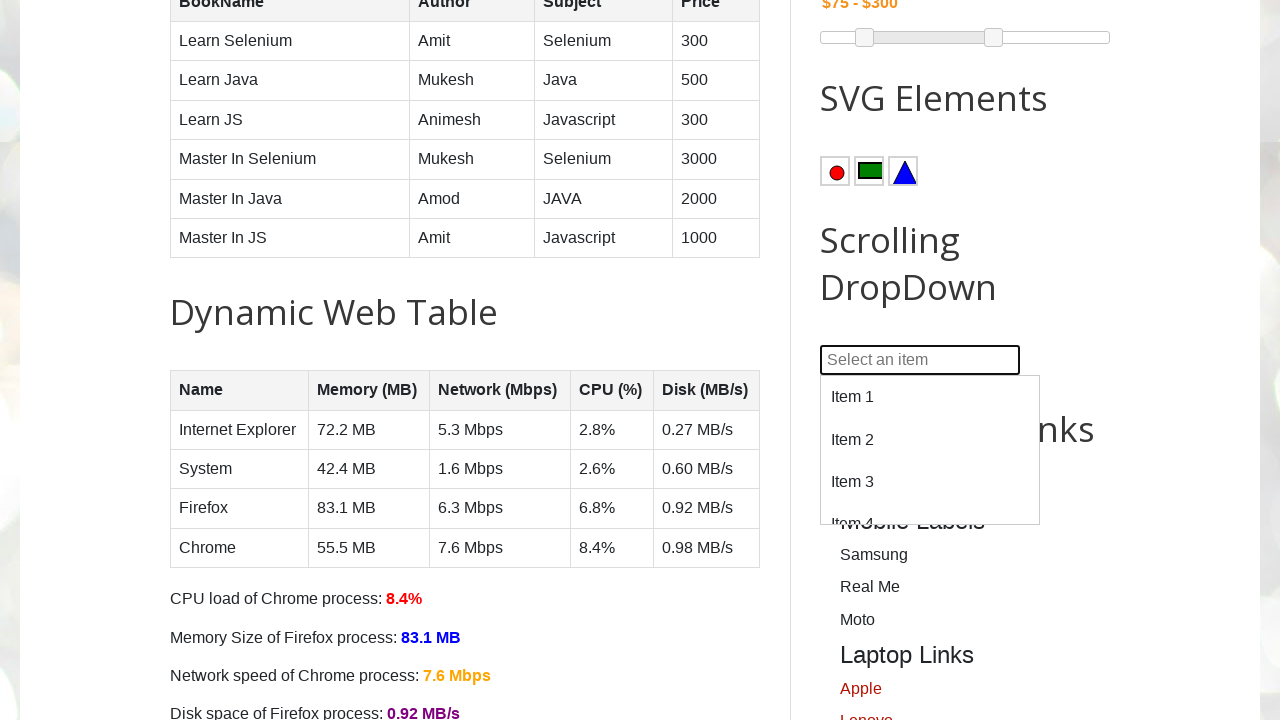

Verified dropdown option 84 of 100 is accessible
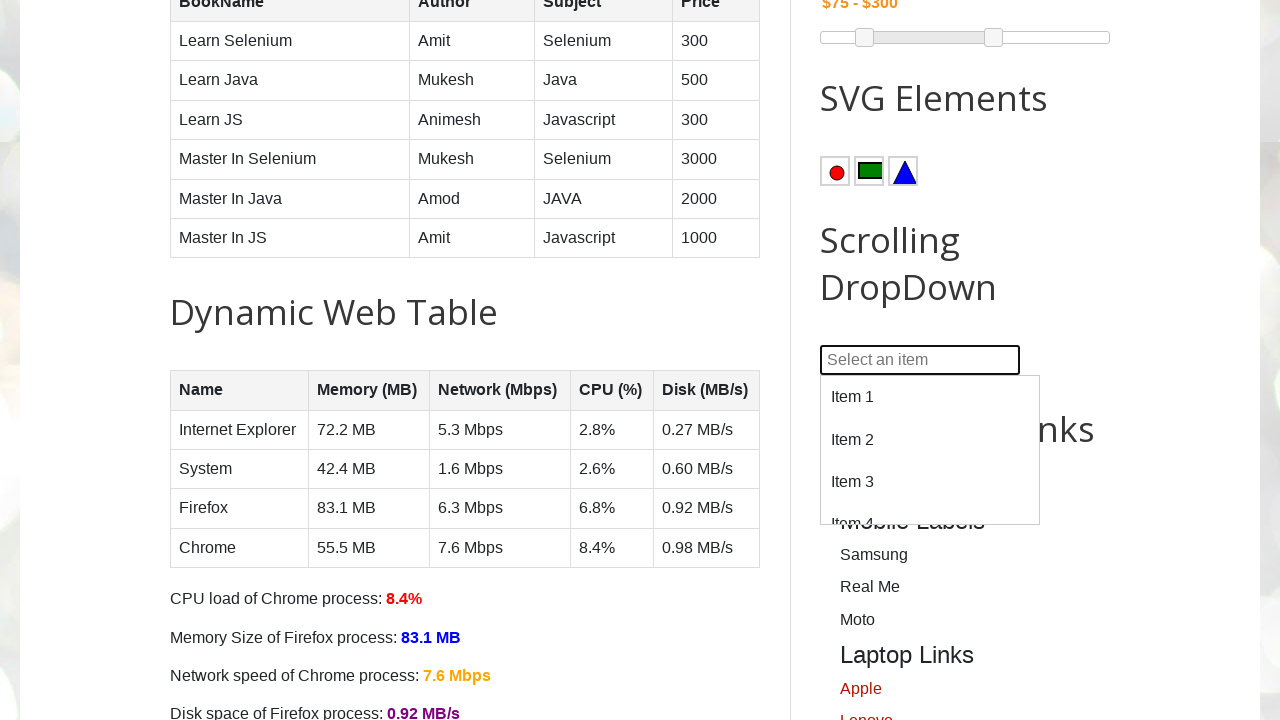

Verified dropdown option 85 of 100 is accessible
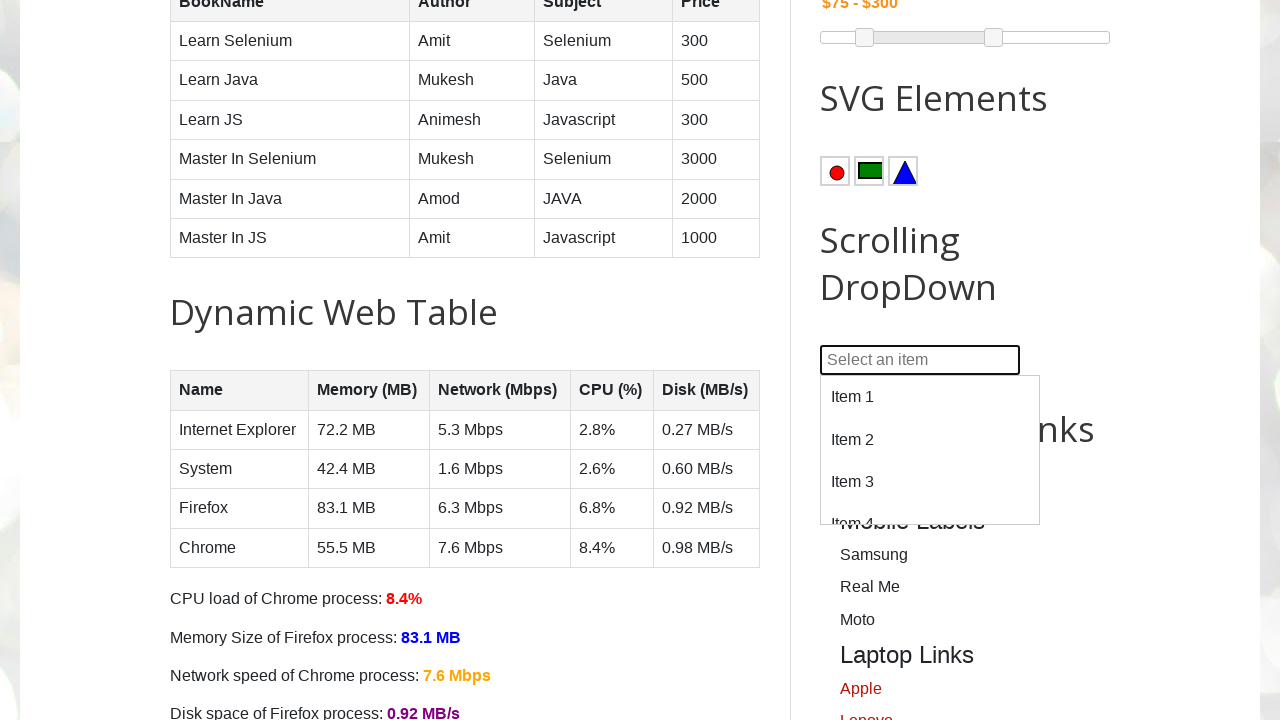

Verified dropdown option 86 of 100 is accessible
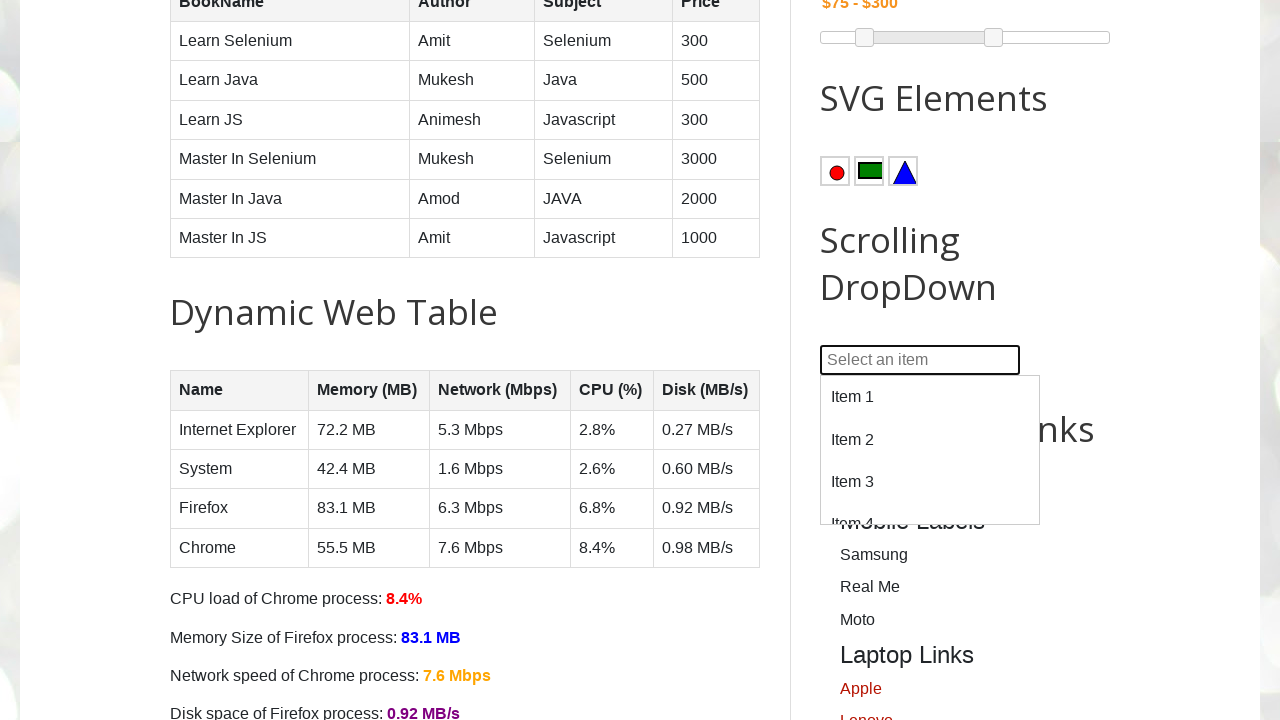

Verified dropdown option 87 of 100 is accessible
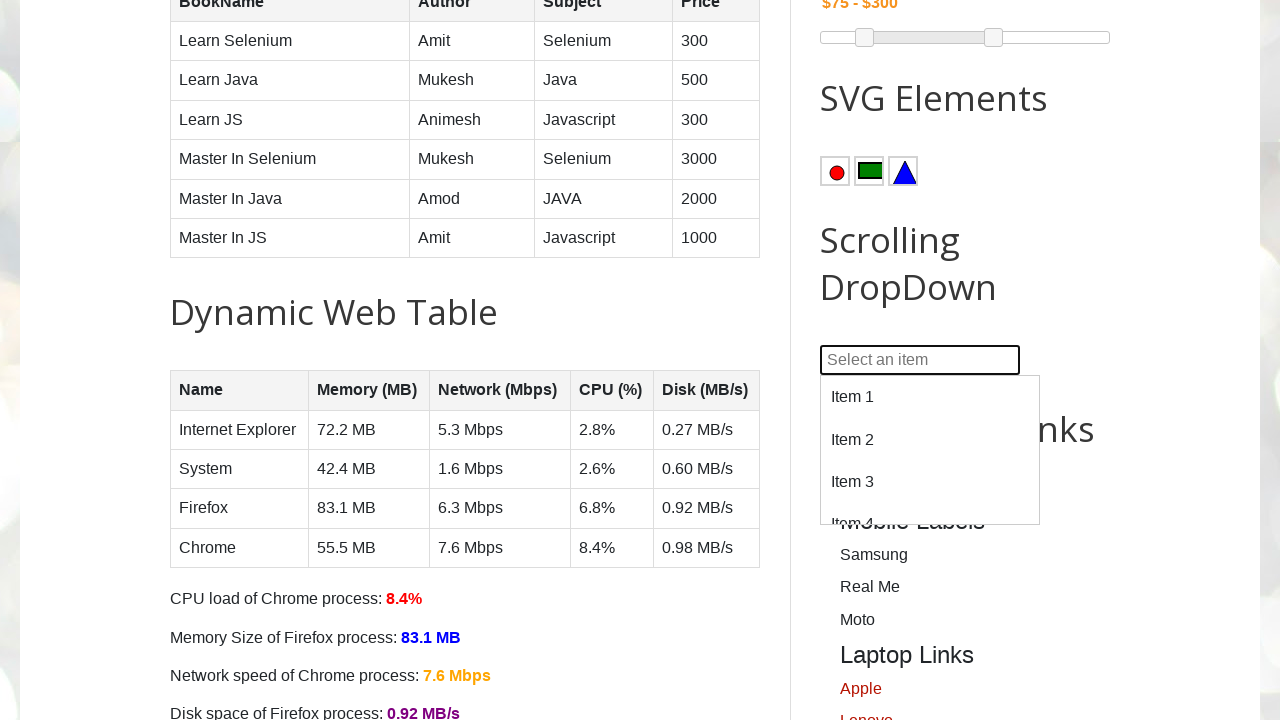

Verified dropdown option 88 of 100 is accessible
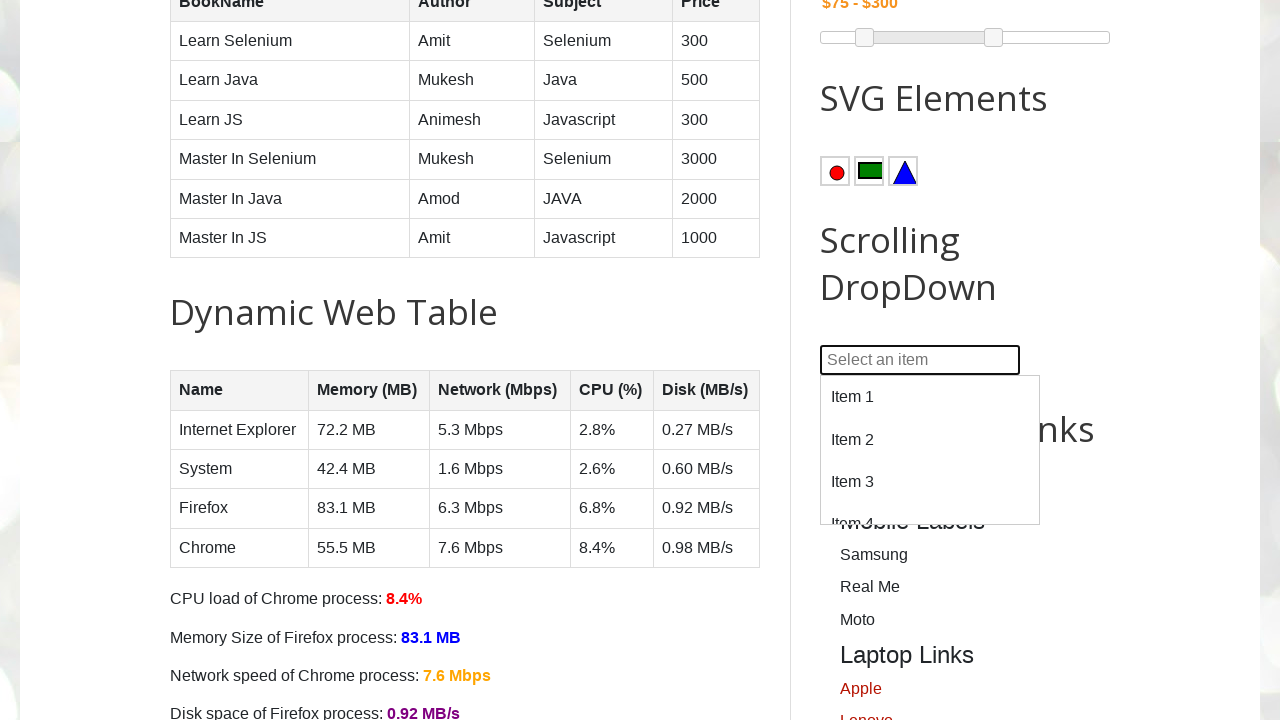

Verified dropdown option 89 of 100 is accessible
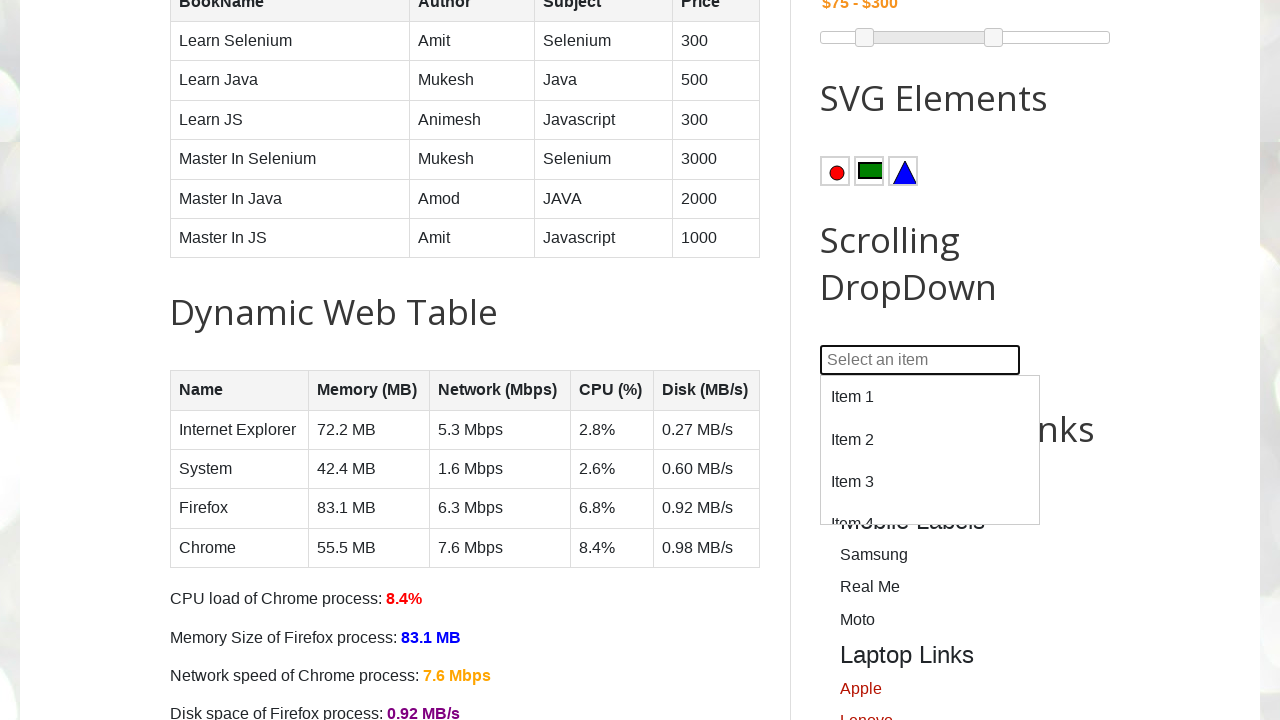

Verified dropdown option 90 of 100 is accessible
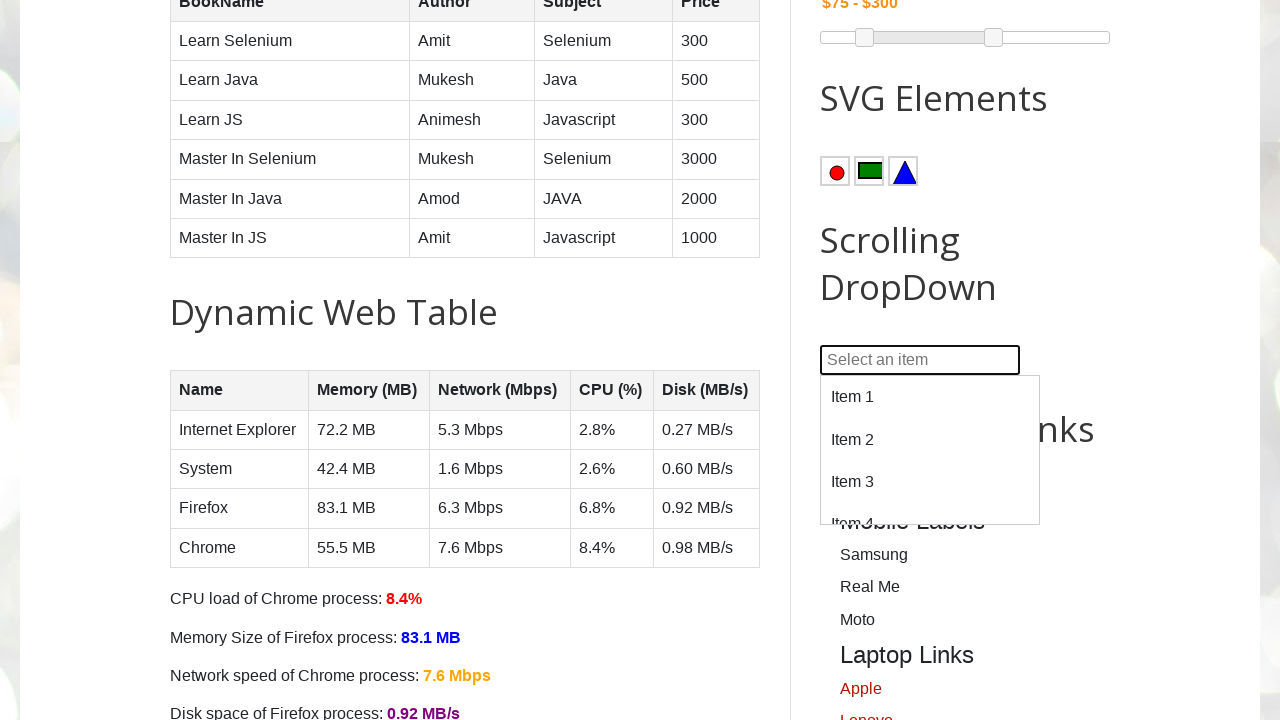

Verified dropdown option 91 of 100 is accessible
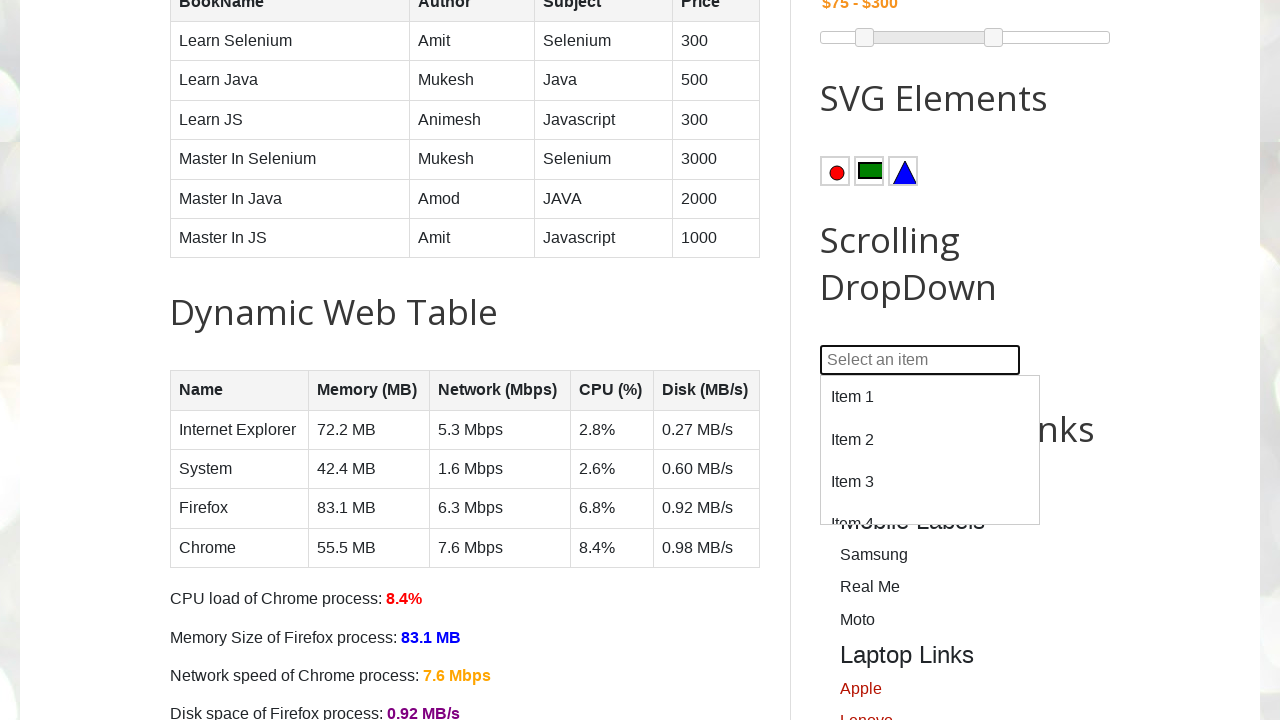

Verified dropdown option 92 of 100 is accessible
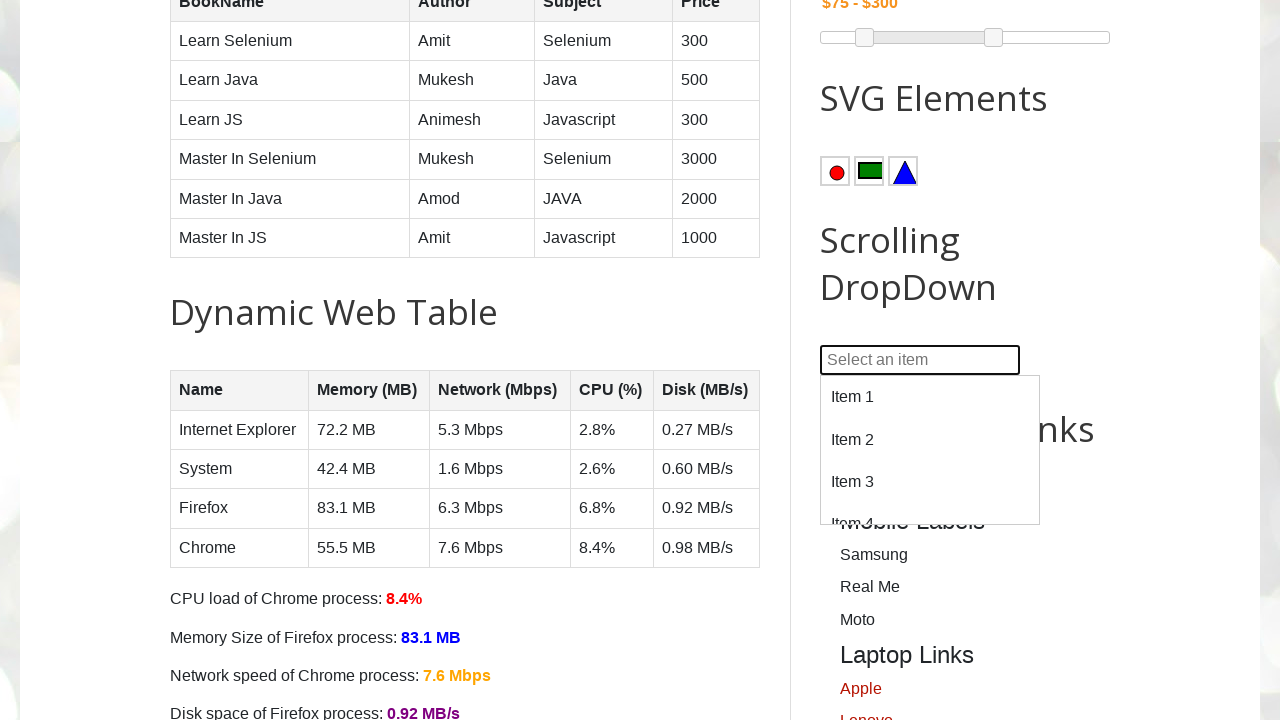

Verified dropdown option 93 of 100 is accessible
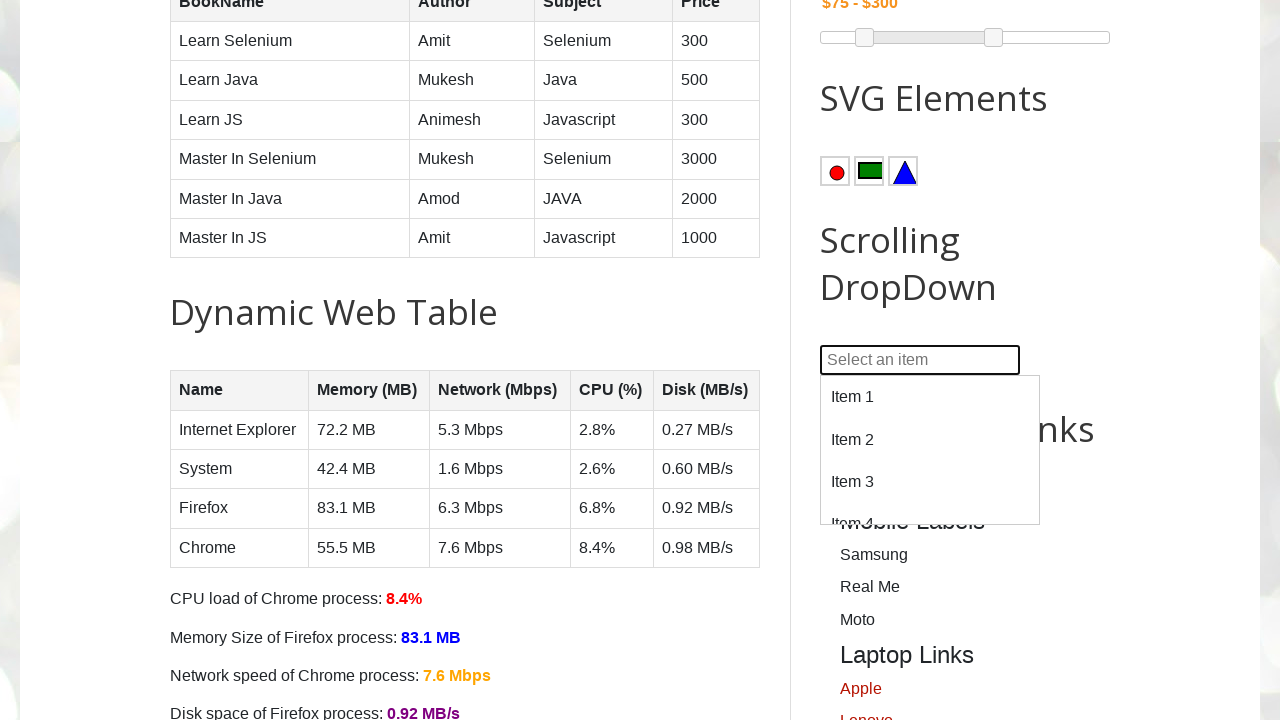

Verified dropdown option 94 of 100 is accessible
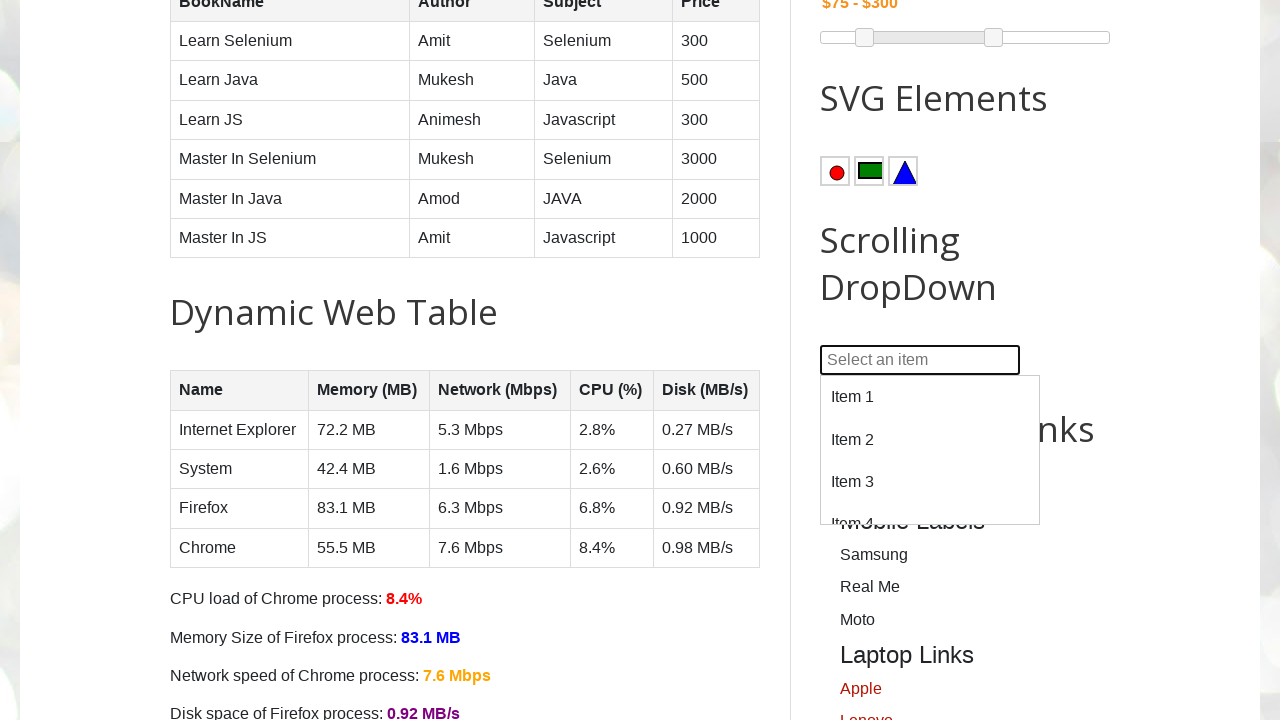

Verified dropdown option 95 of 100 is accessible
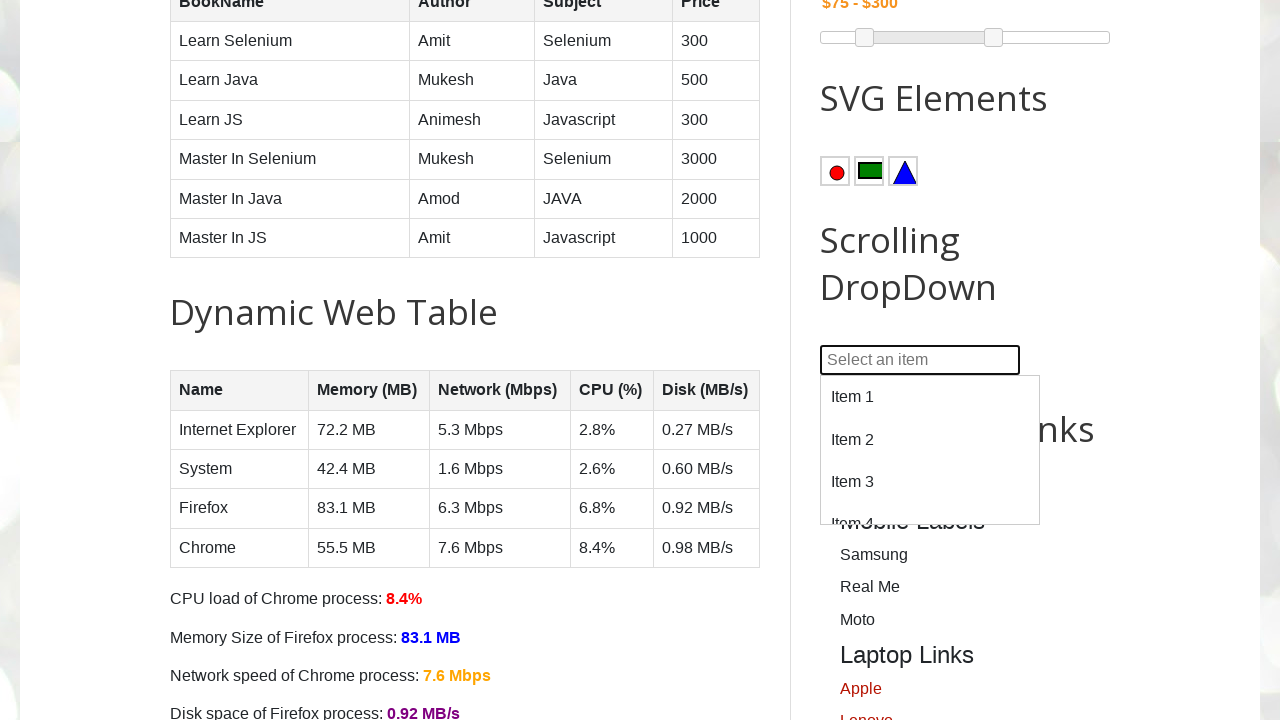

Verified dropdown option 96 of 100 is accessible
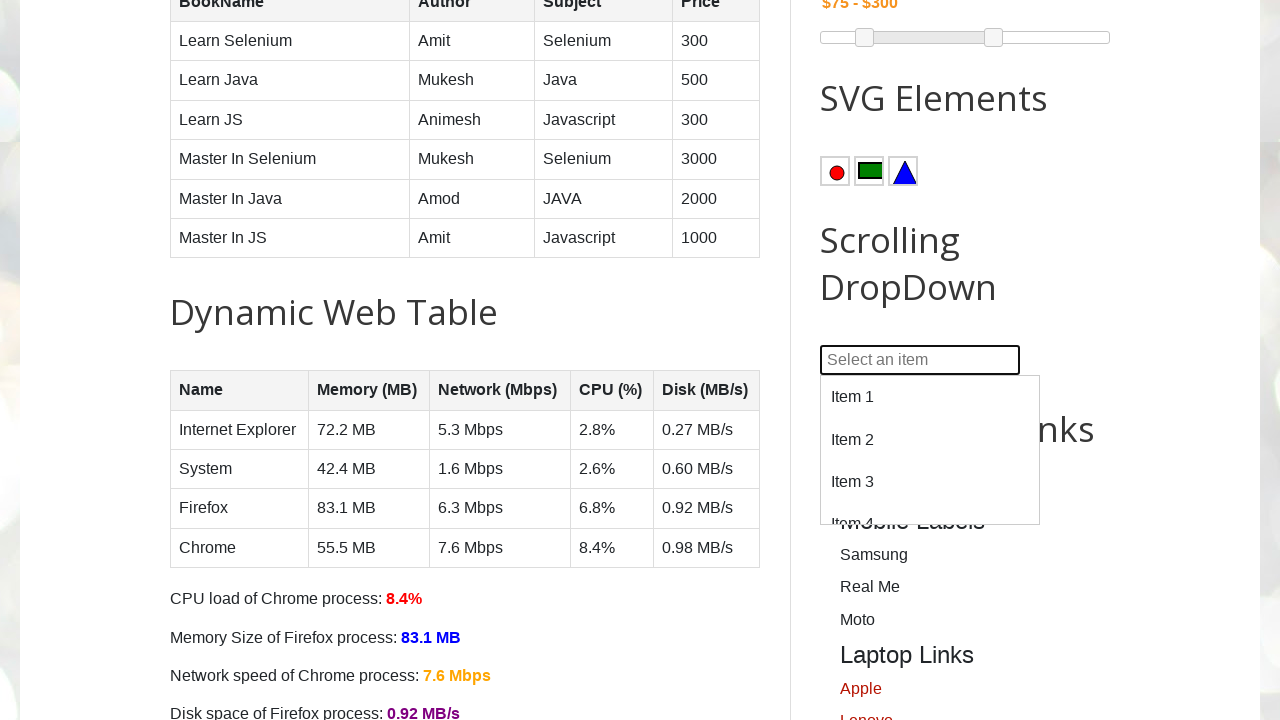

Verified dropdown option 97 of 100 is accessible
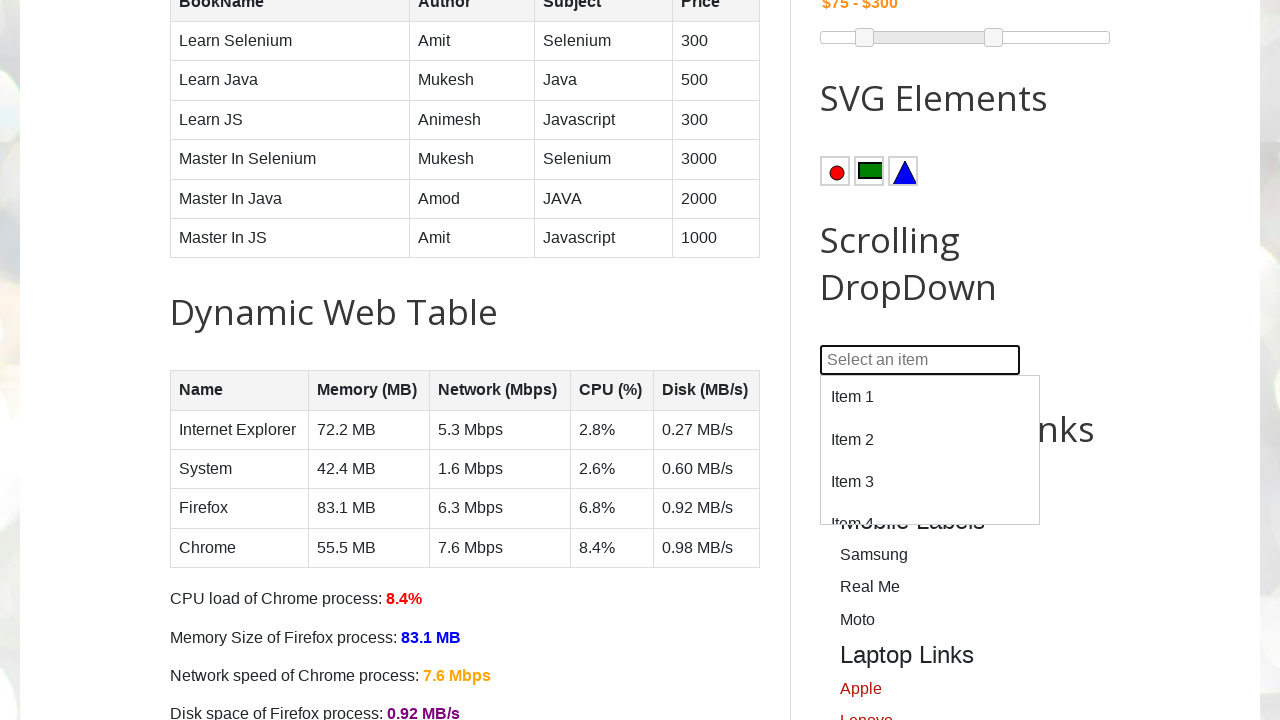

Verified dropdown option 98 of 100 is accessible
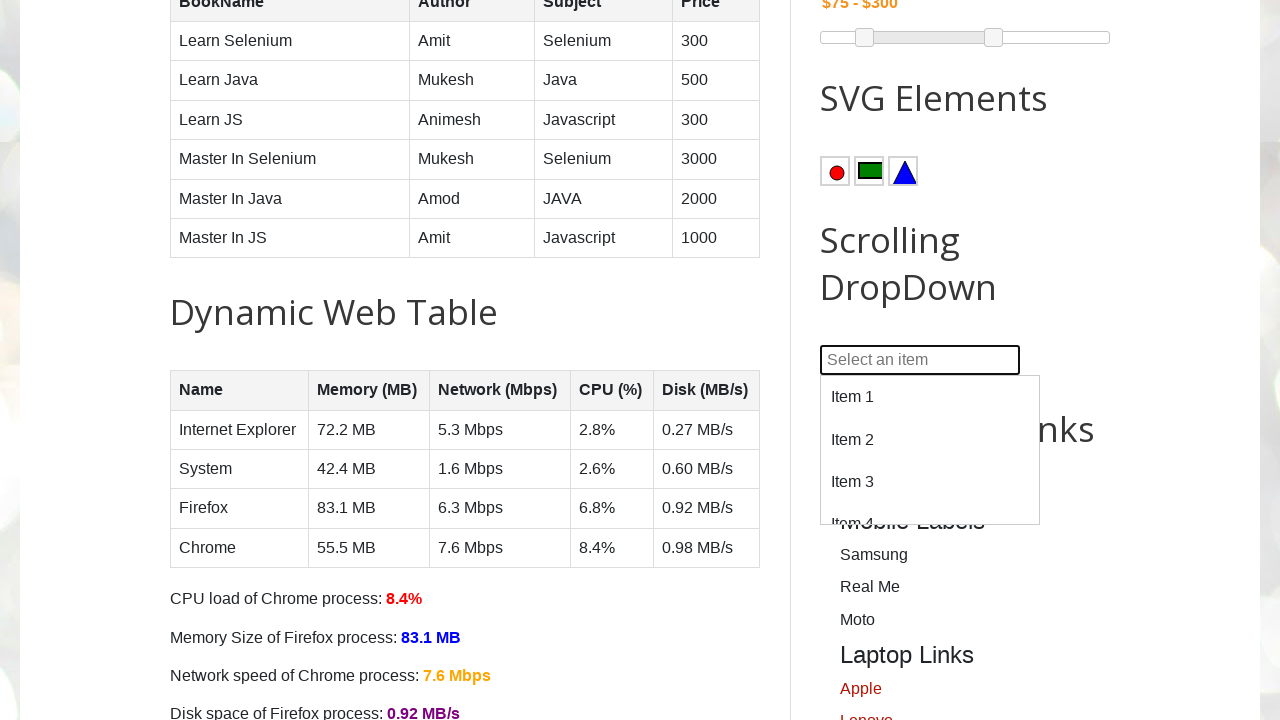

Verified dropdown option 99 of 100 is accessible
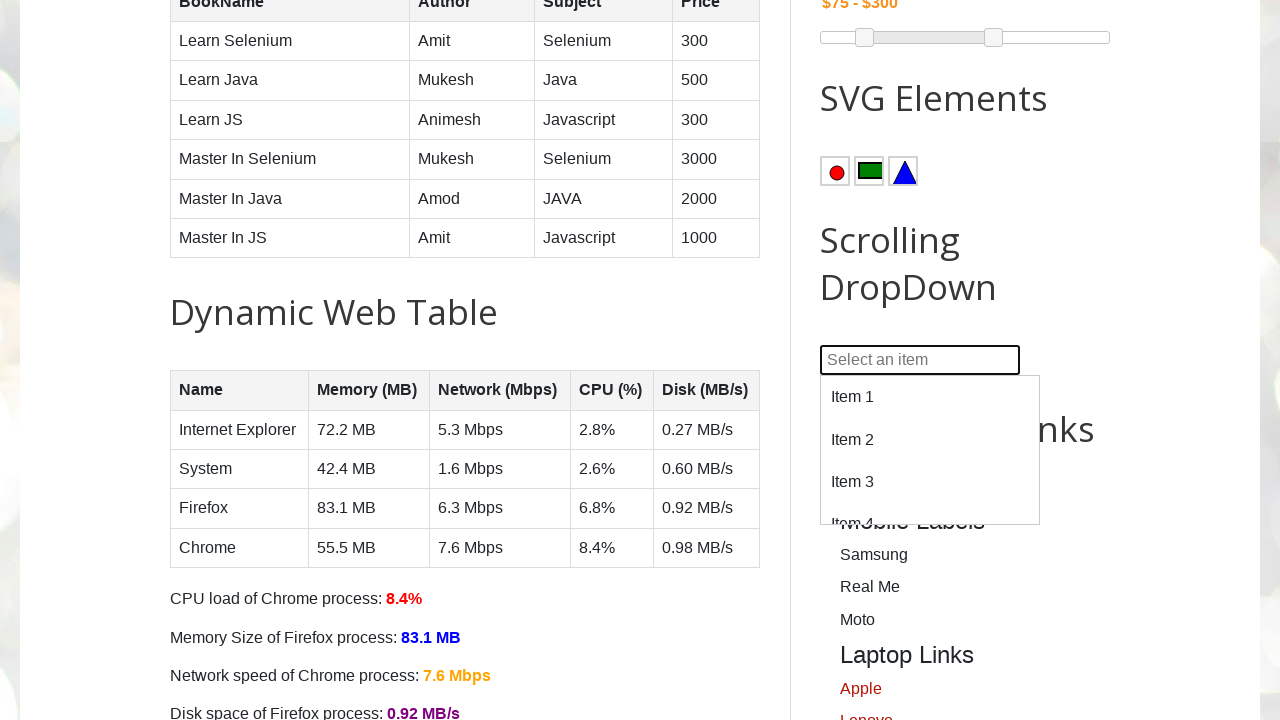

Verified dropdown option 100 of 100 is accessible
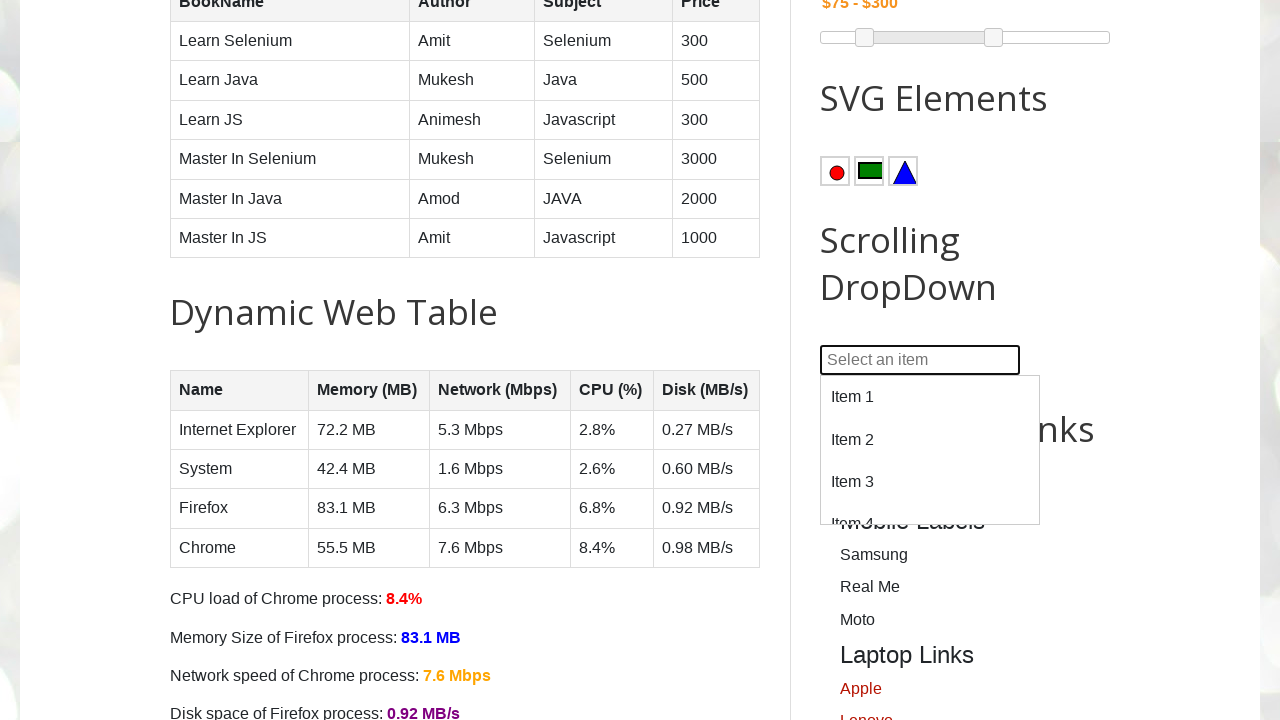

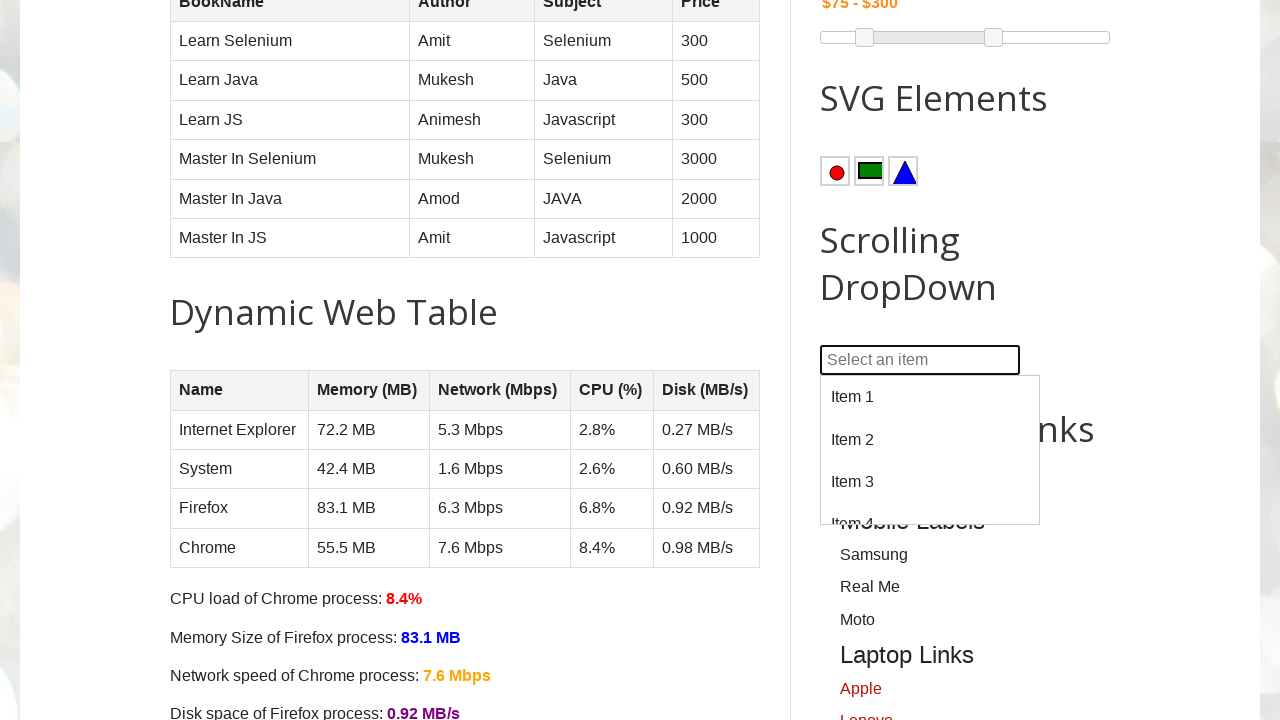